Tests filling a large form with multiple text input fields and submitting it by clicking a button

Starting URL: http://suninjuly.github.io/huge_form.html

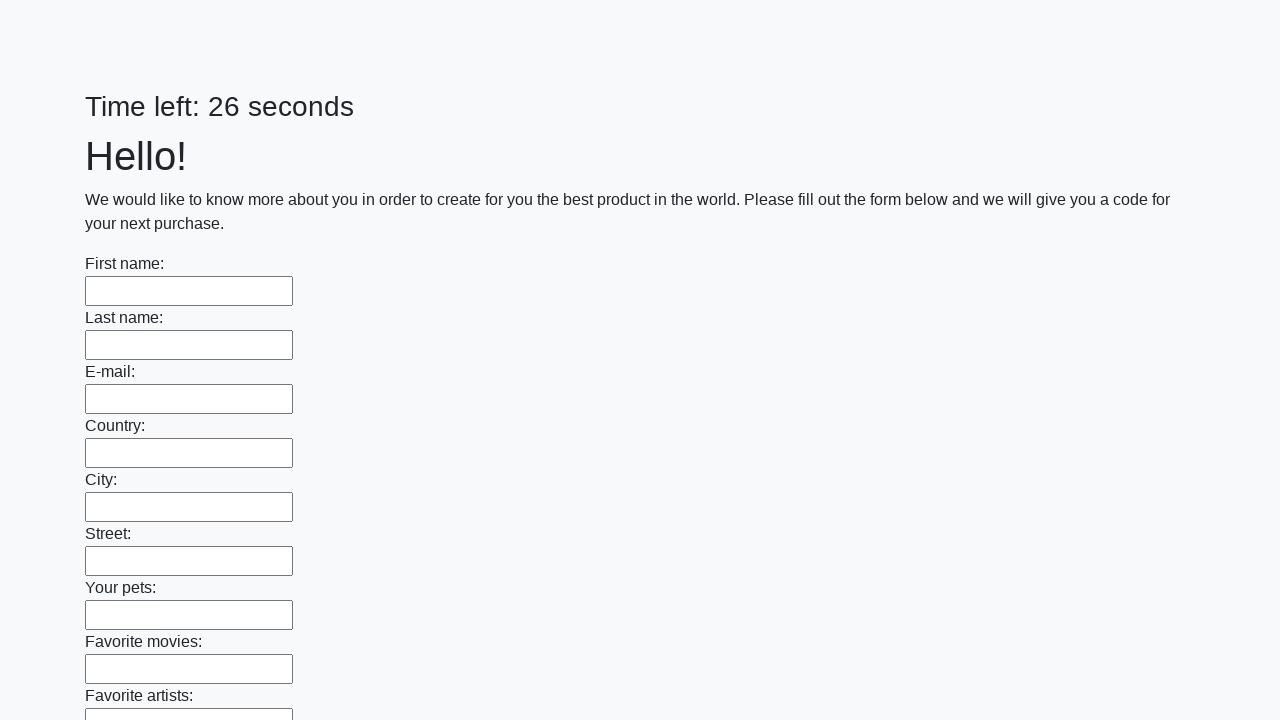

Located all text input fields on the form
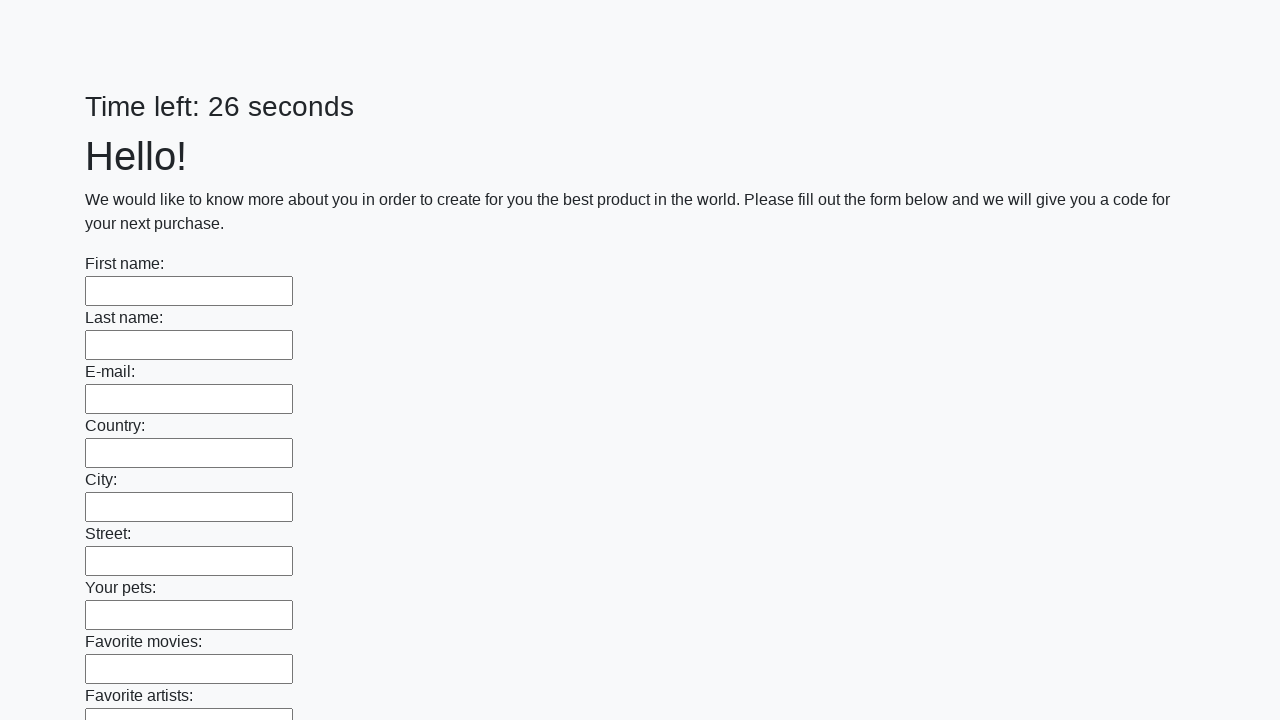

Filled a text input field with 'Мой ответ' on input[type=text] >> nth=0
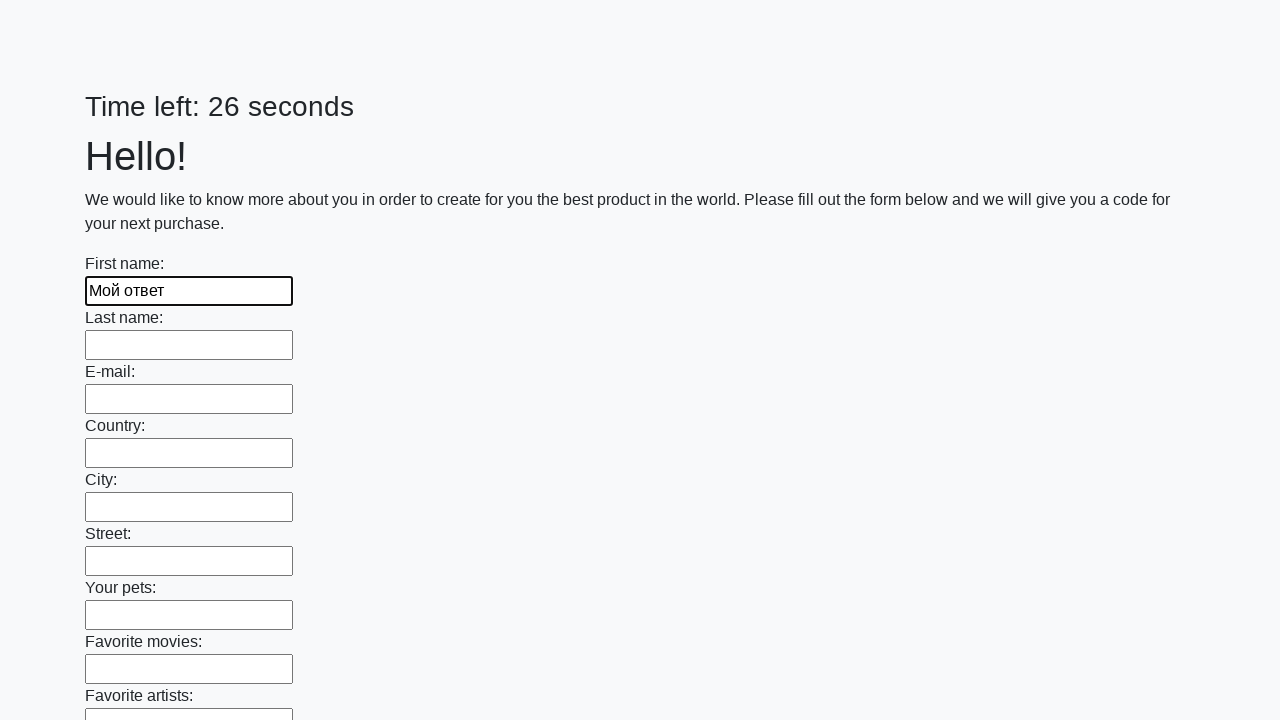

Filled a text input field with 'Мой ответ' on input[type=text] >> nth=1
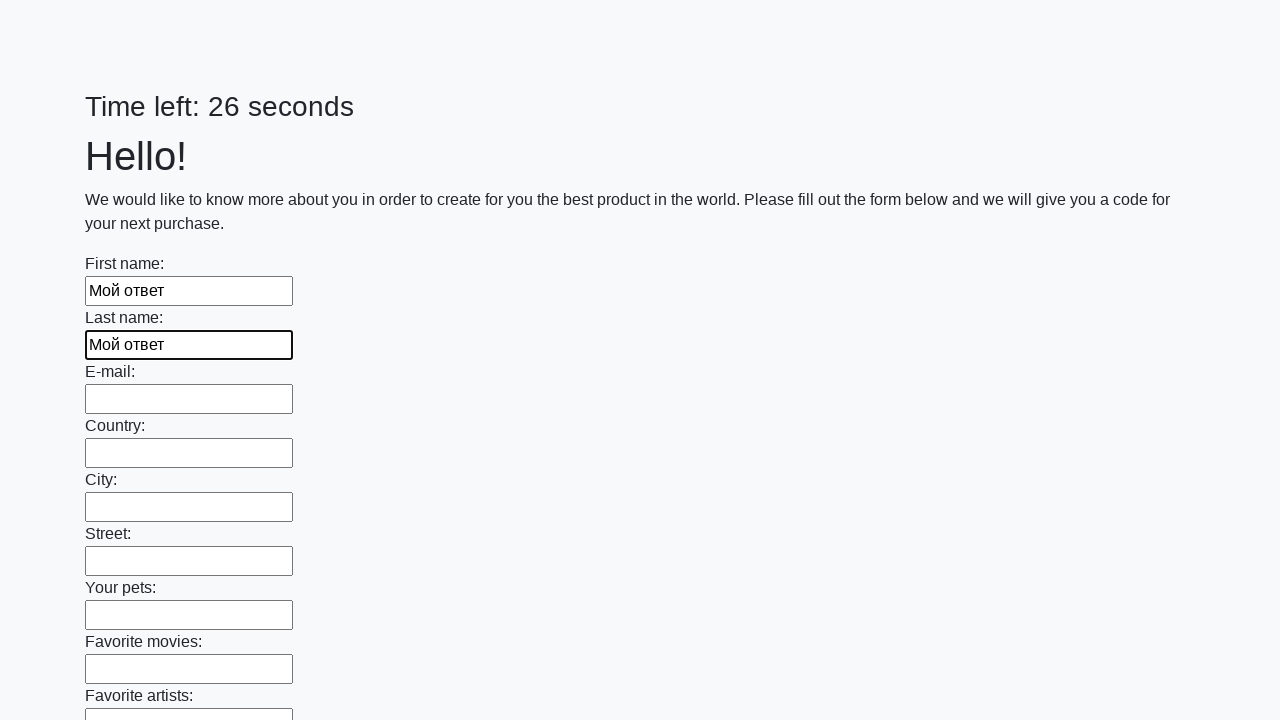

Filled a text input field with 'Мой ответ' on input[type=text] >> nth=2
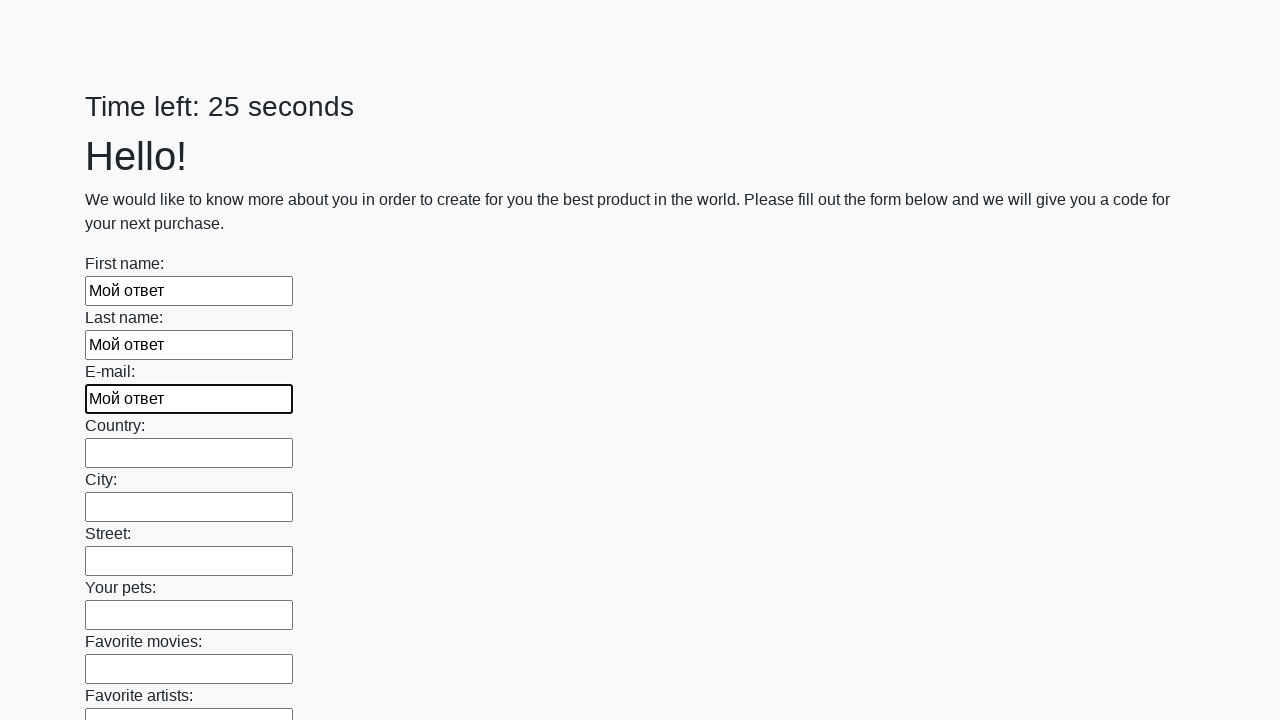

Filled a text input field with 'Мой ответ' on input[type=text] >> nth=3
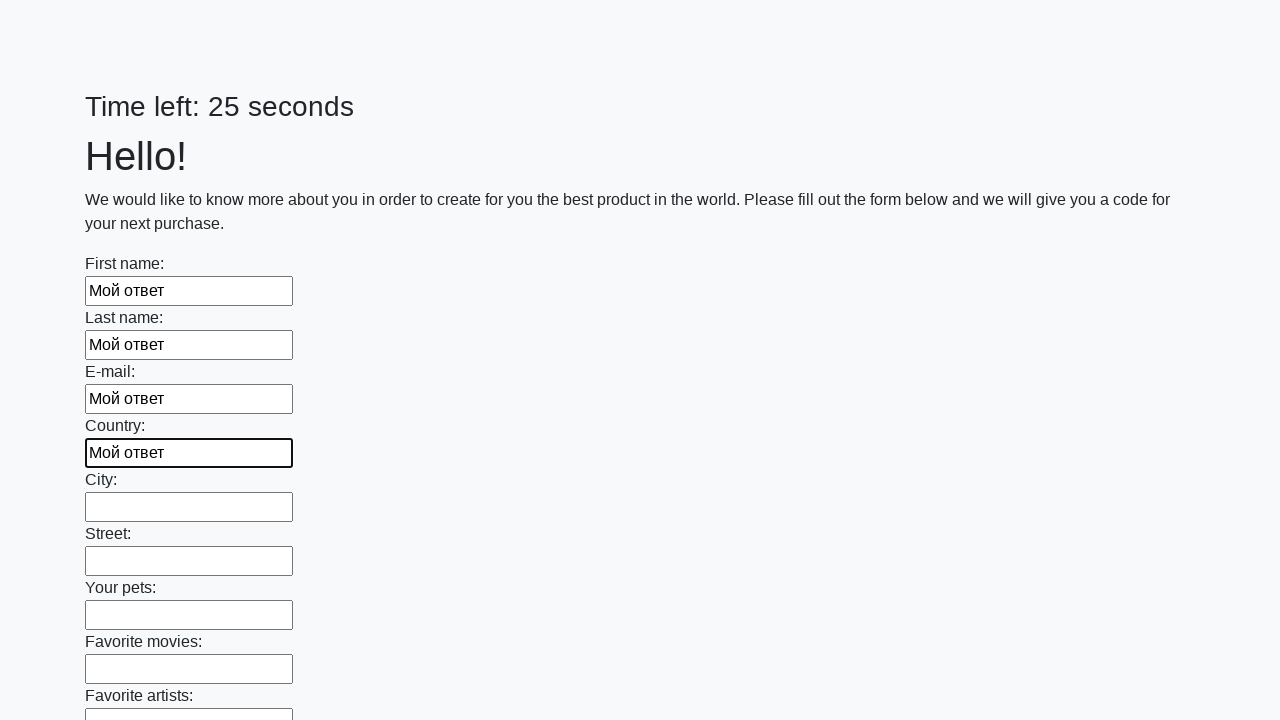

Filled a text input field with 'Мой ответ' on input[type=text] >> nth=4
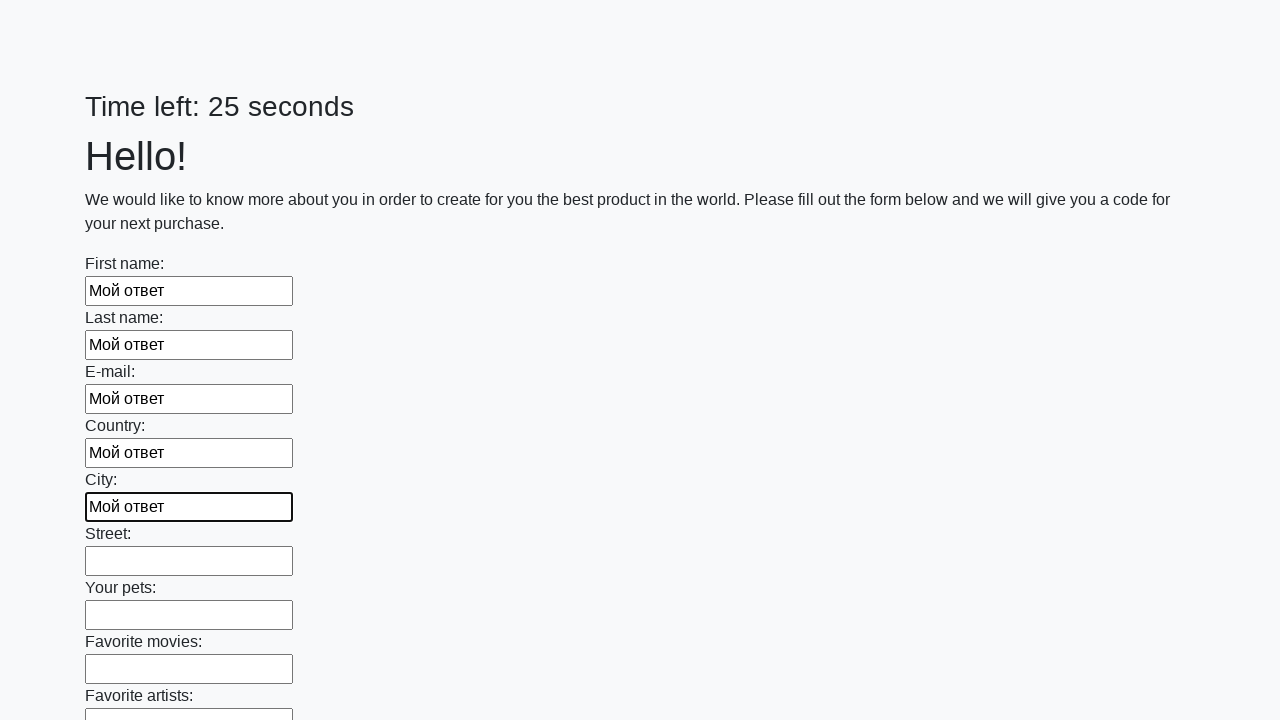

Filled a text input field with 'Мой ответ' on input[type=text] >> nth=5
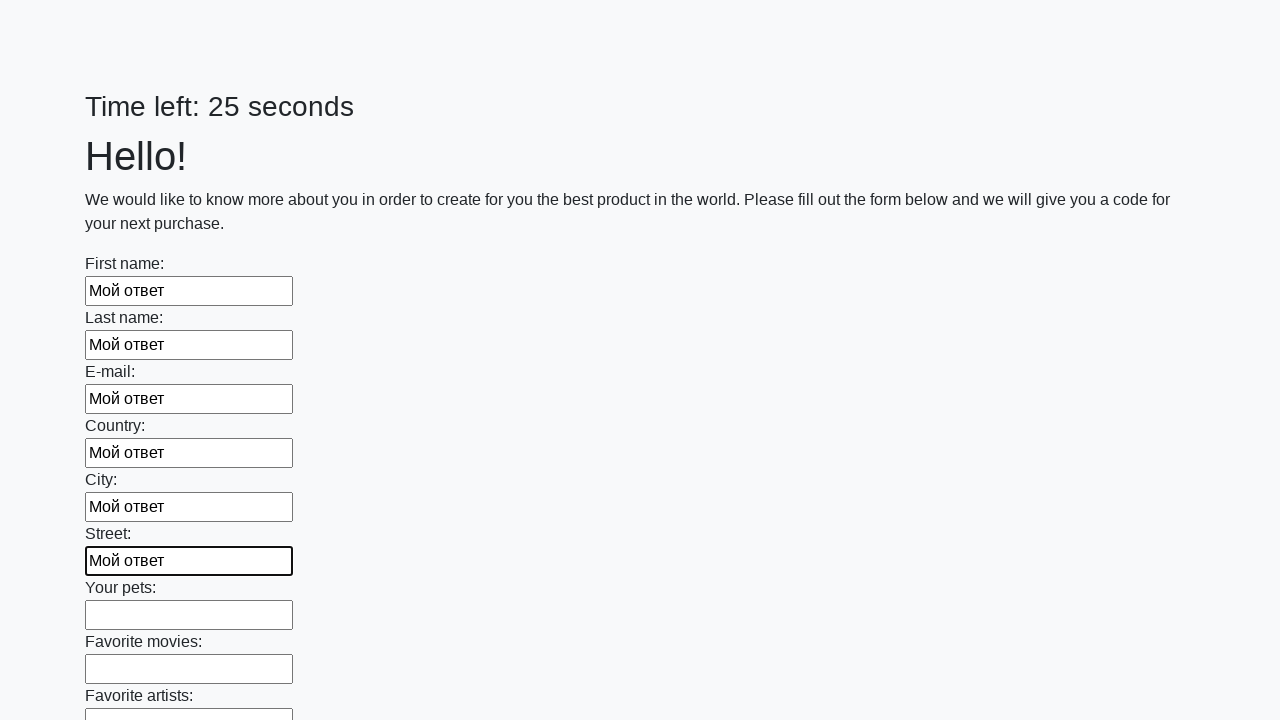

Filled a text input field with 'Мой ответ' on input[type=text] >> nth=6
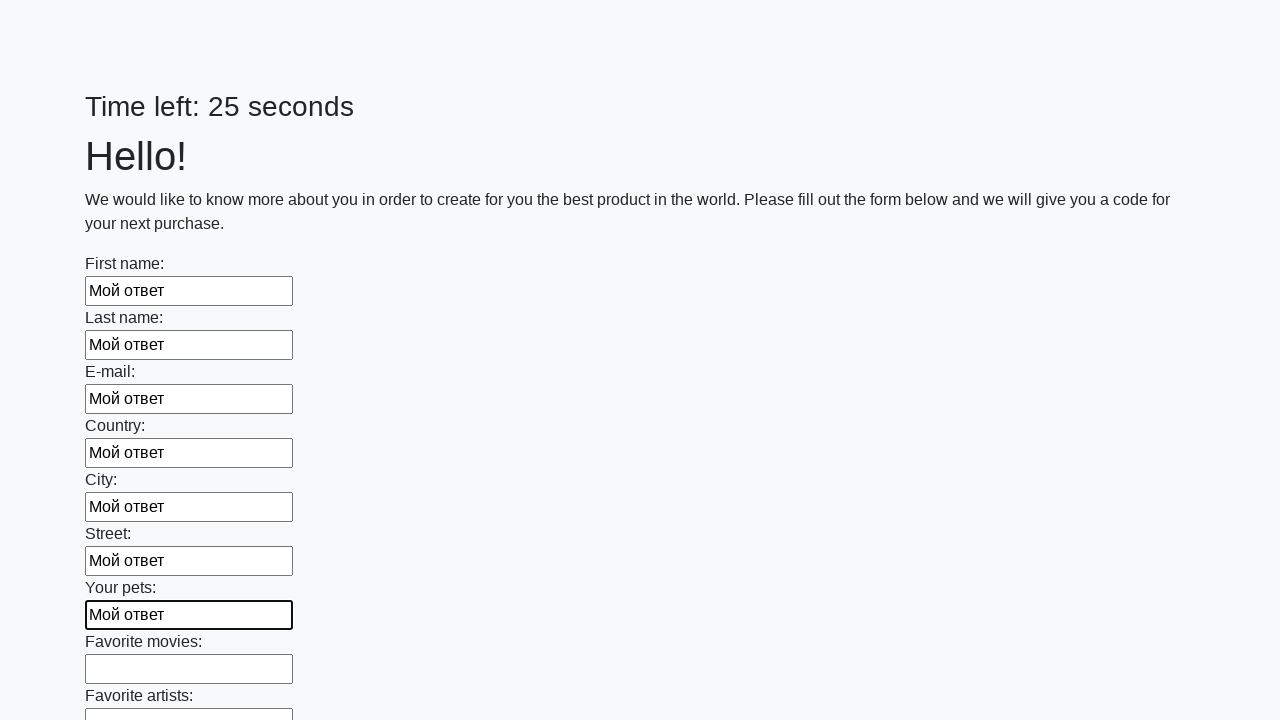

Filled a text input field with 'Мой ответ' on input[type=text] >> nth=7
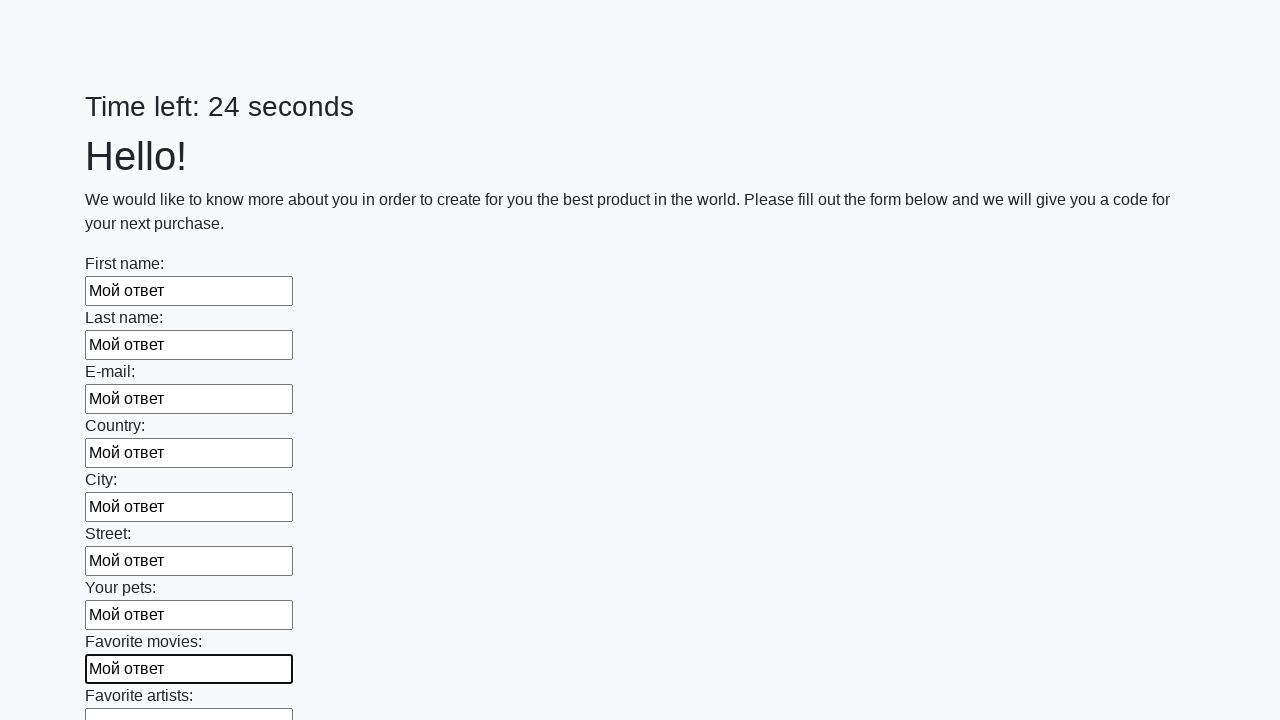

Filled a text input field with 'Мой ответ' on input[type=text] >> nth=8
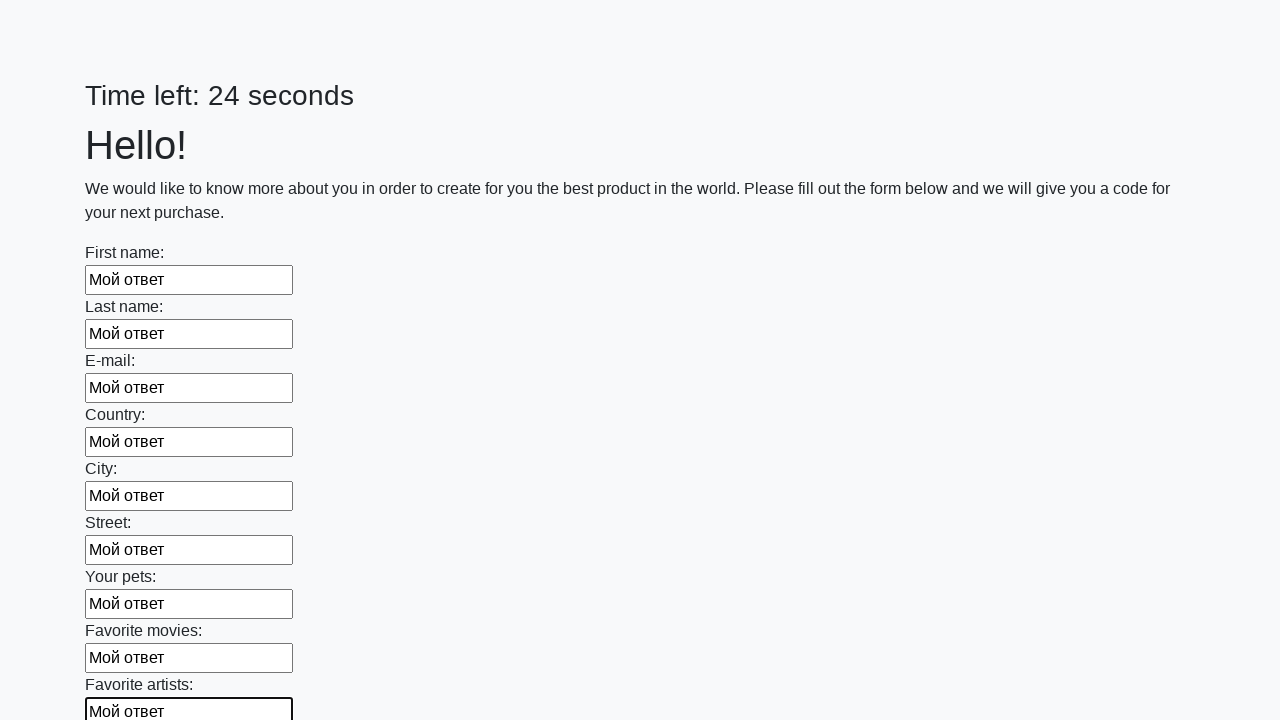

Filled a text input field with 'Мой ответ' on input[type=text] >> nth=9
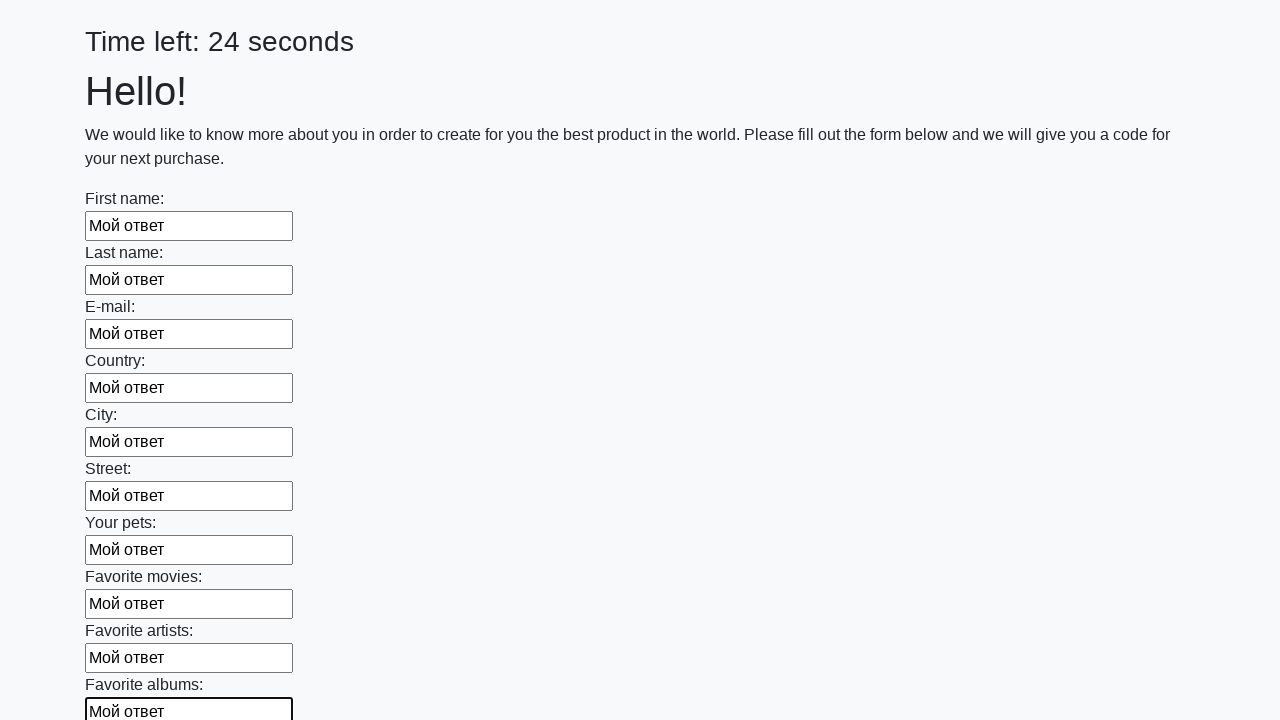

Filled a text input field with 'Мой ответ' on input[type=text] >> nth=10
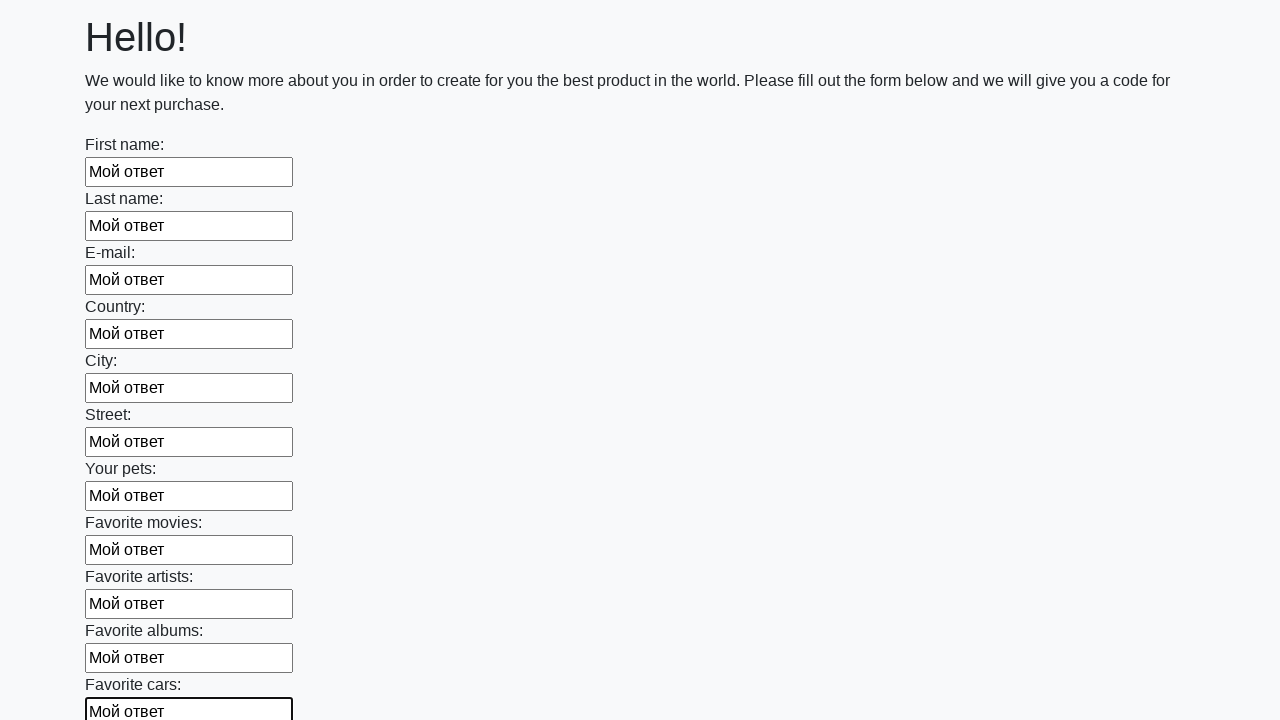

Filled a text input field with 'Мой ответ' on input[type=text] >> nth=11
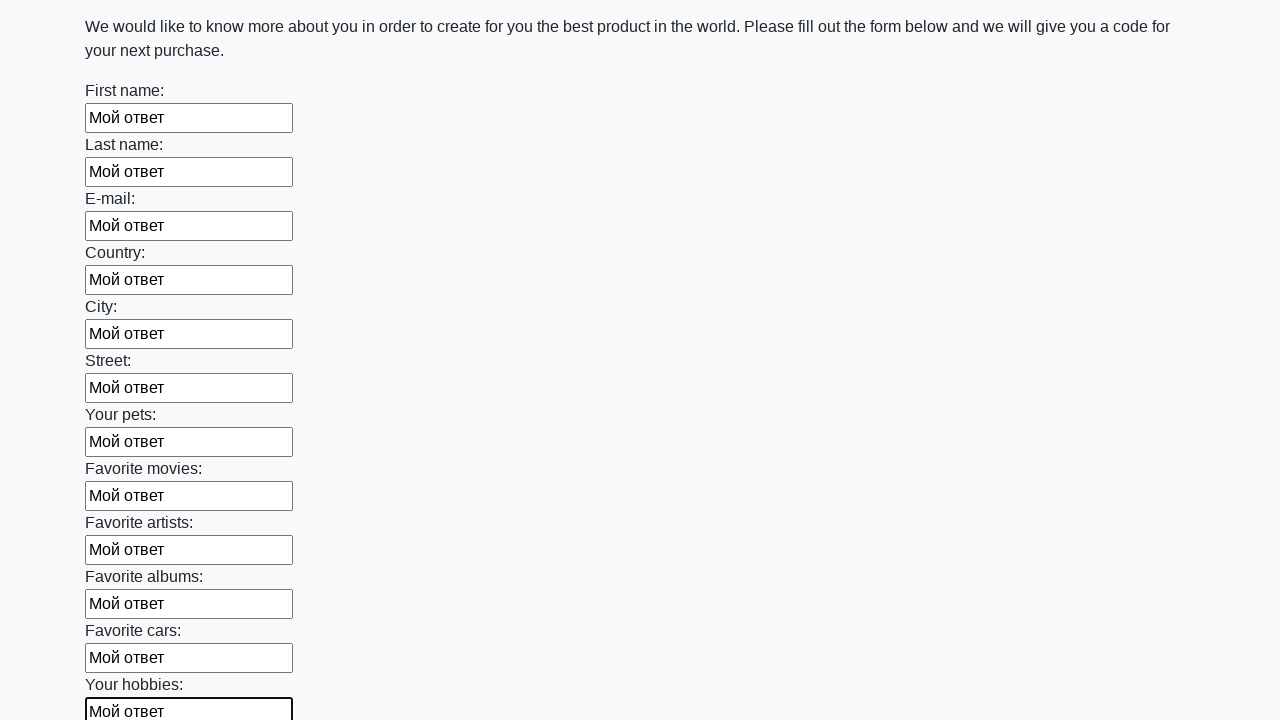

Filled a text input field with 'Мой ответ' on input[type=text] >> nth=12
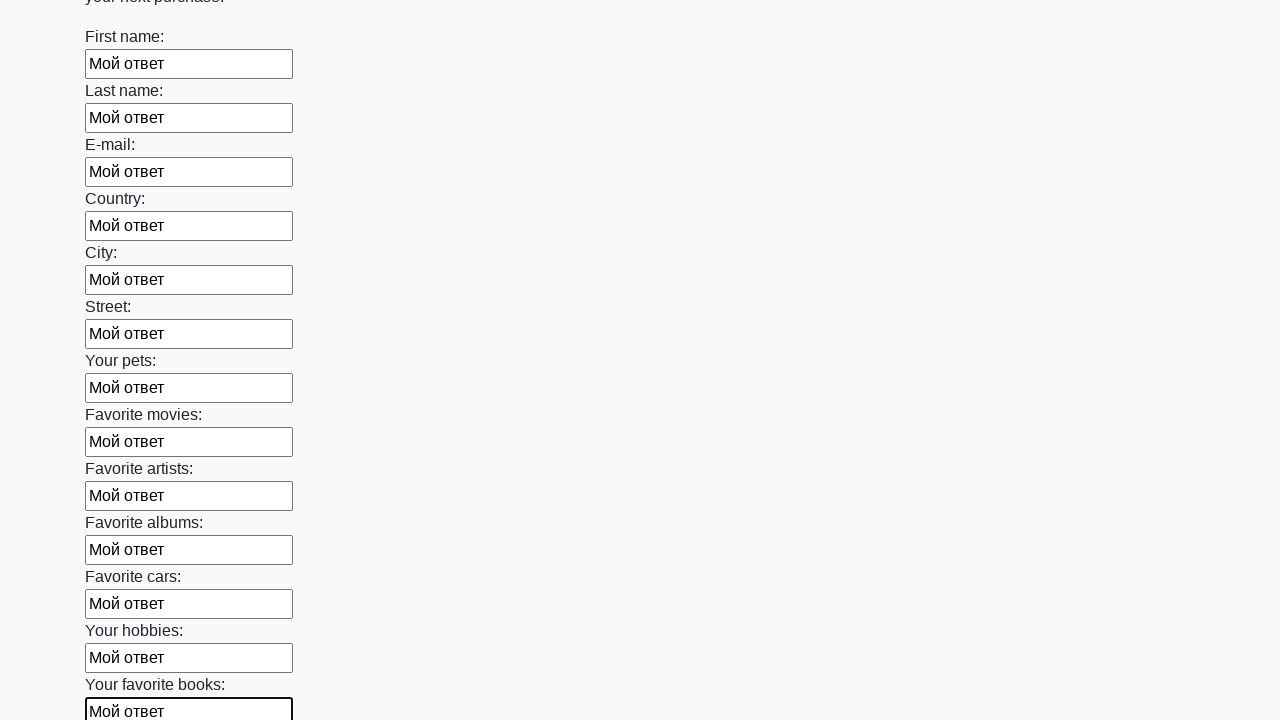

Filled a text input field with 'Мой ответ' on input[type=text] >> nth=13
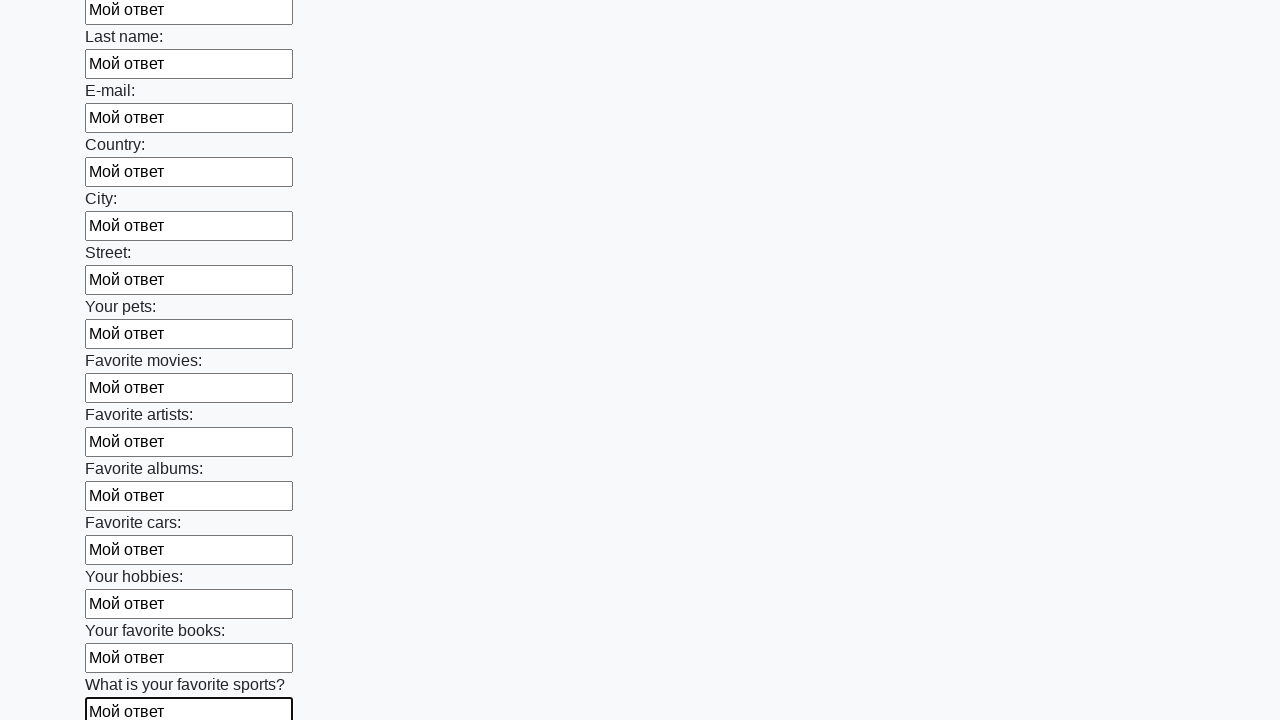

Filled a text input field with 'Мой ответ' on input[type=text] >> nth=14
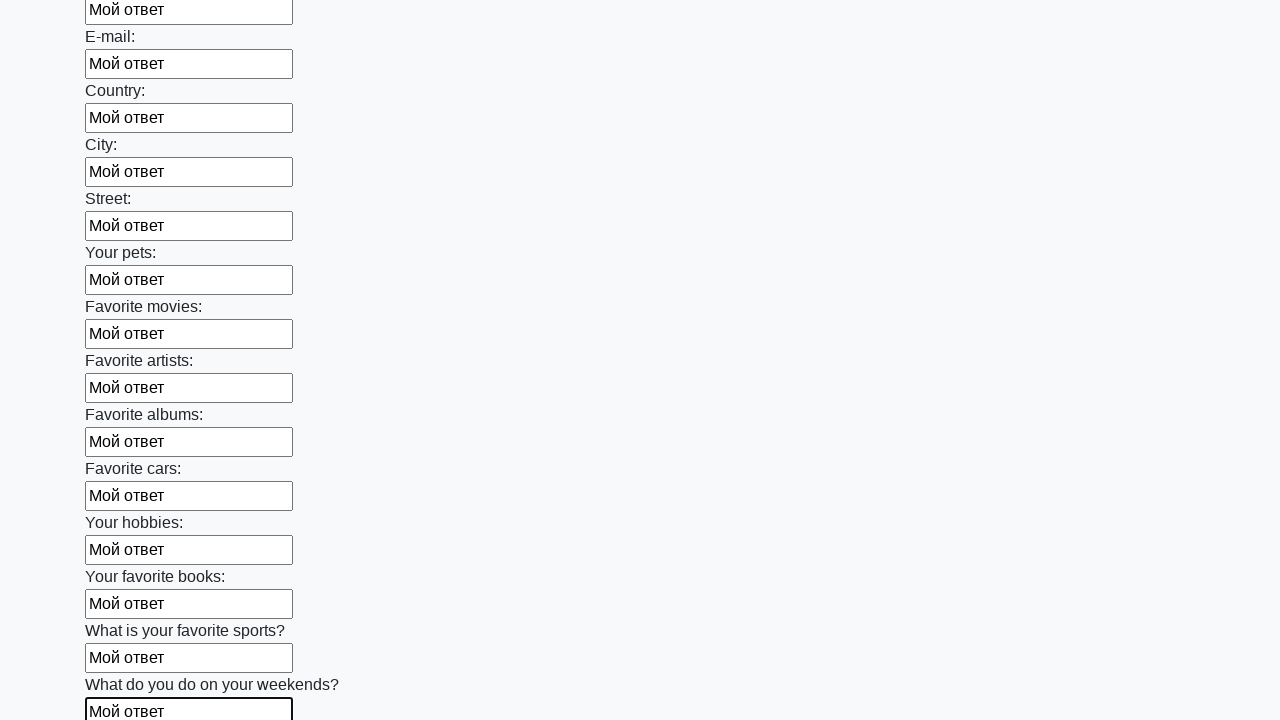

Filled a text input field with 'Мой ответ' on input[type=text] >> nth=15
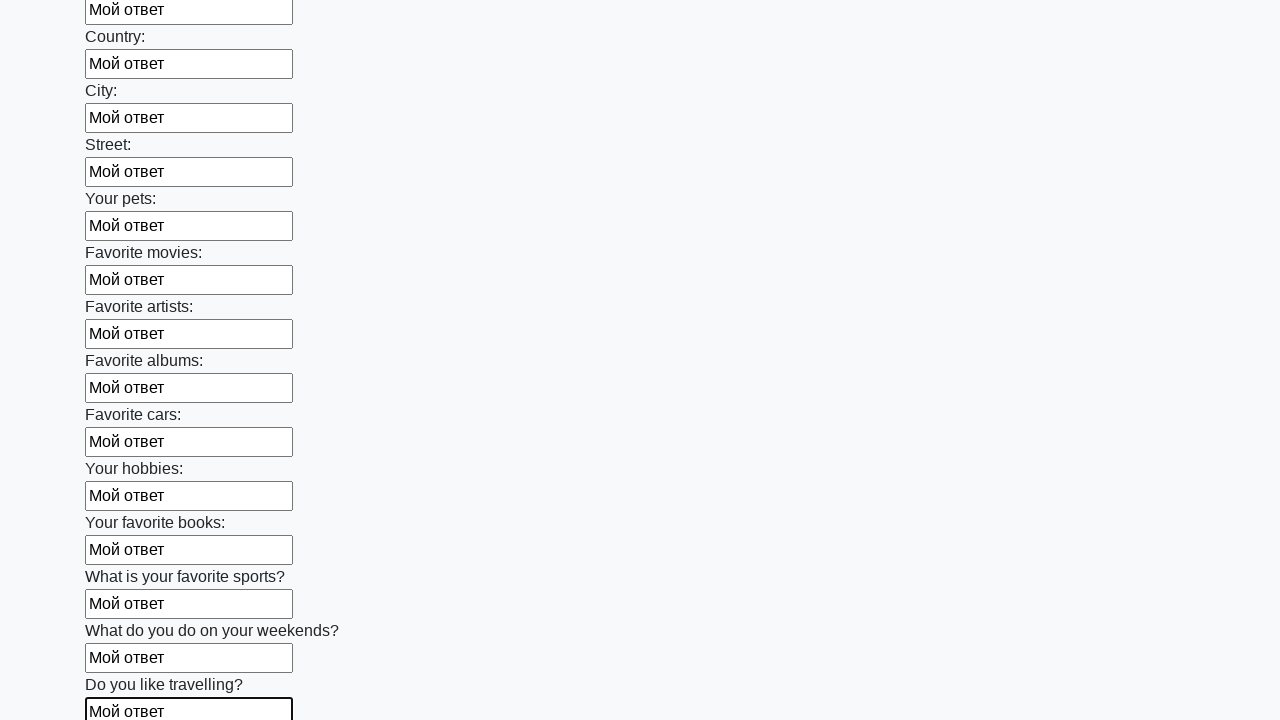

Filled a text input field with 'Мой ответ' on input[type=text] >> nth=16
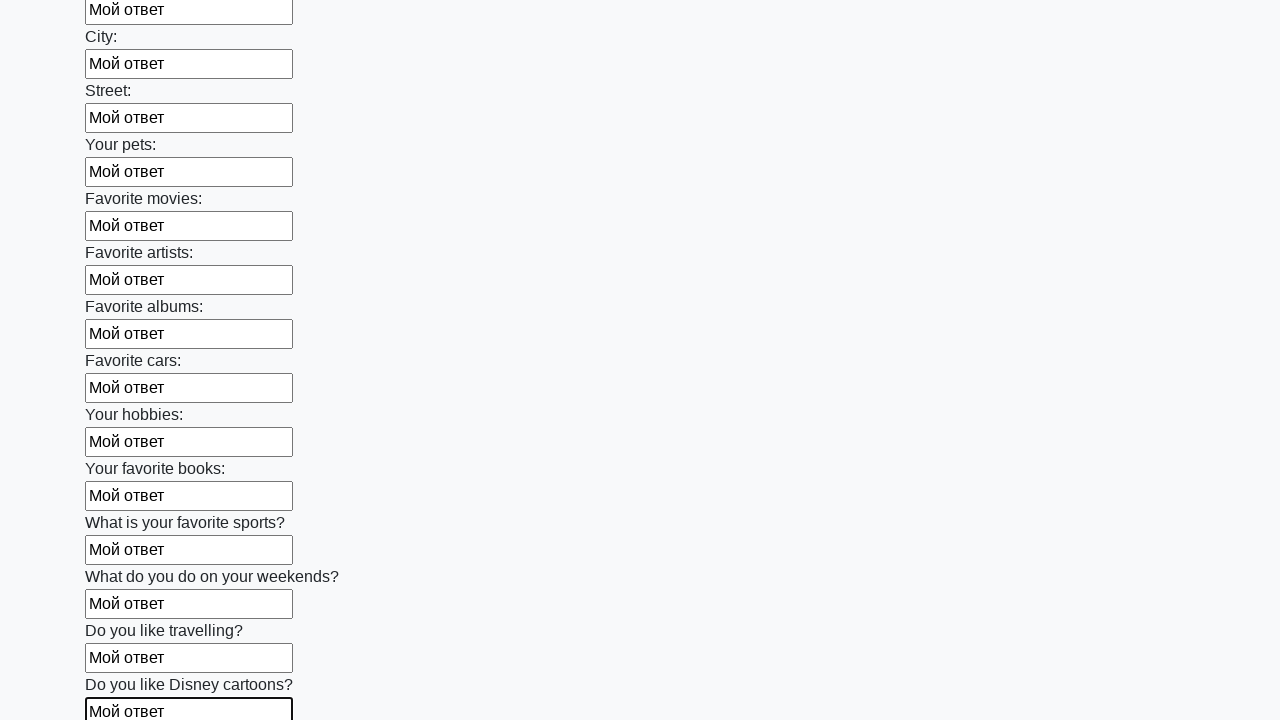

Filled a text input field with 'Мой ответ' on input[type=text] >> nth=17
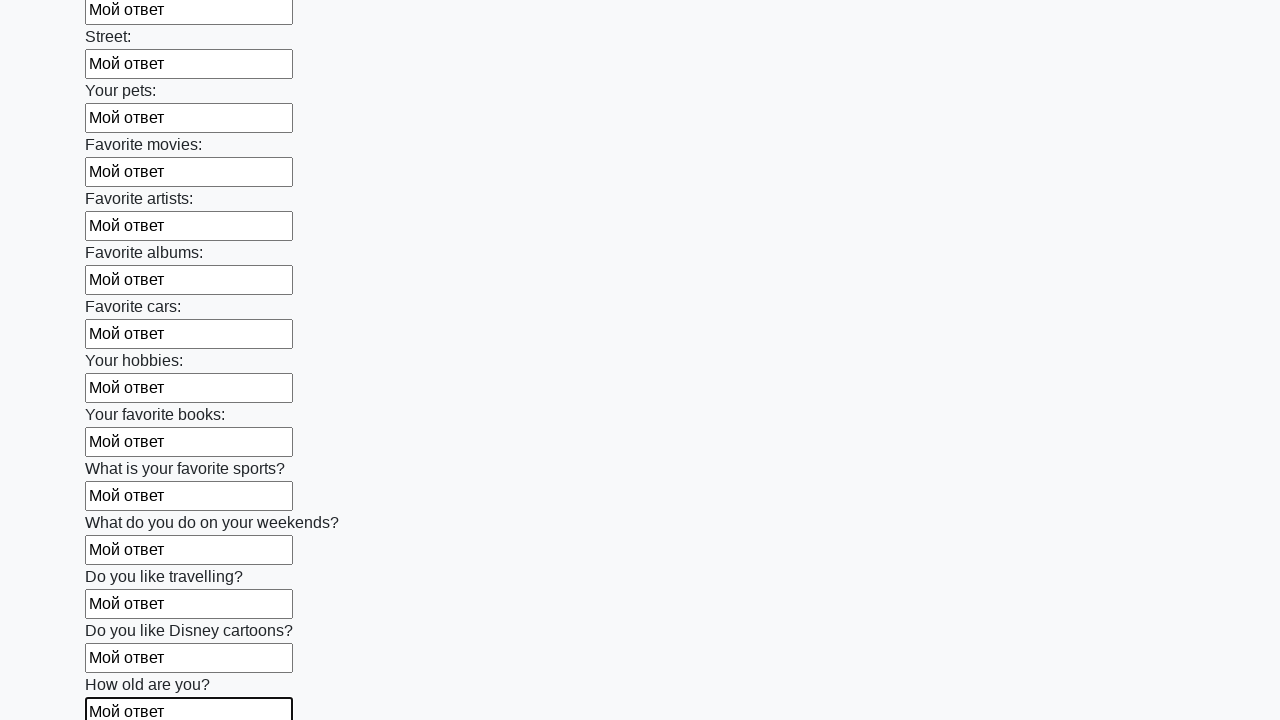

Filled a text input field with 'Мой ответ' on input[type=text] >> nth=18
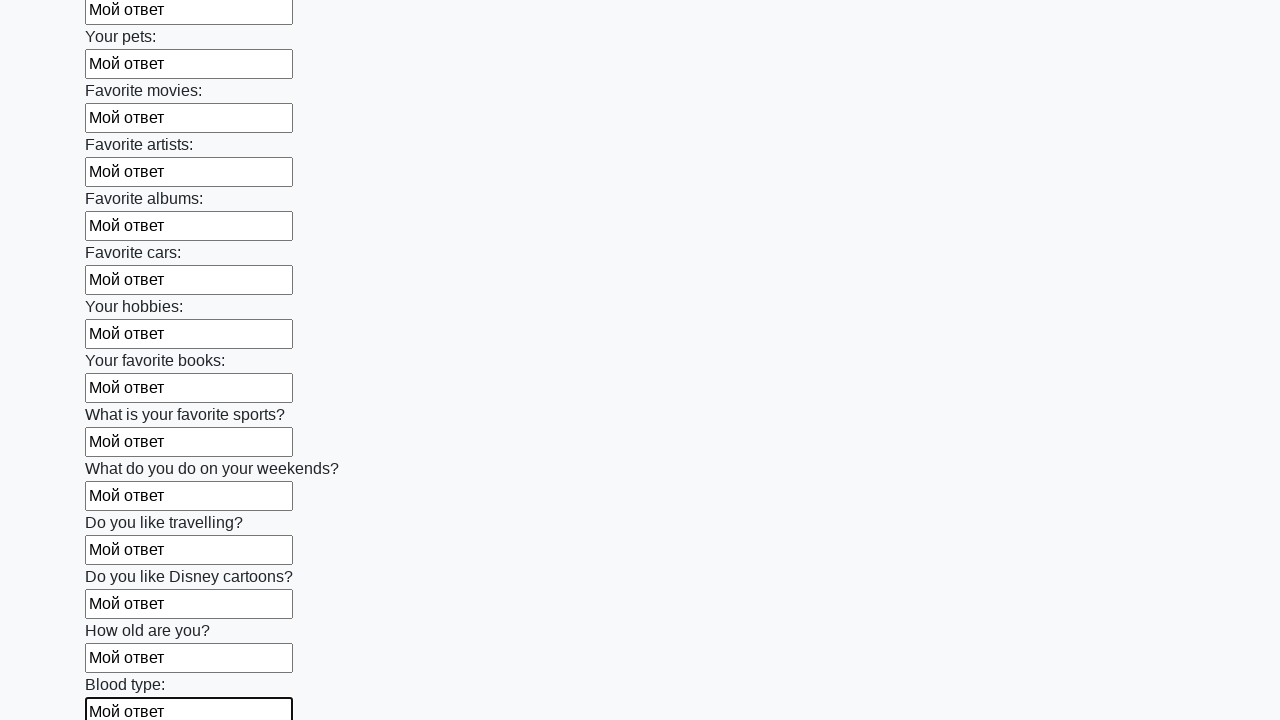

Filled a text input field with 'Мой ответ' on input[type=text] >> nth=19
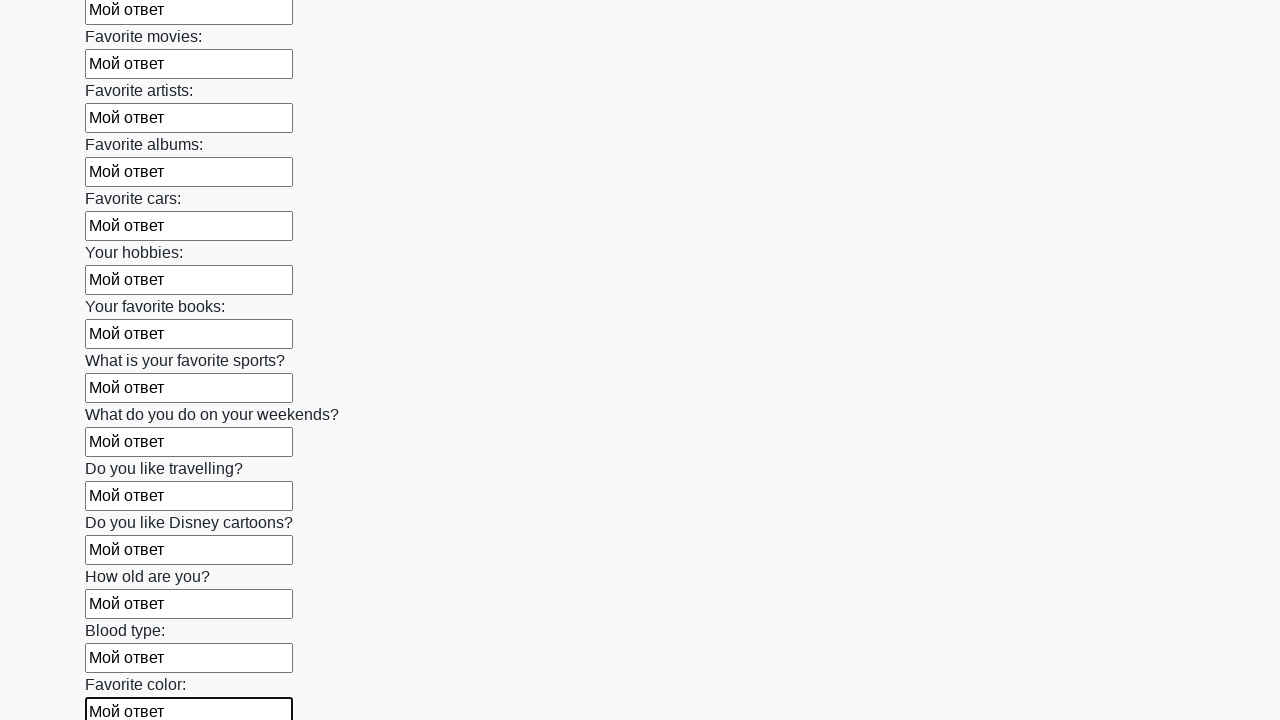

Filled a text input field with 'Мой ответ' on input[type=text] >> nth=20
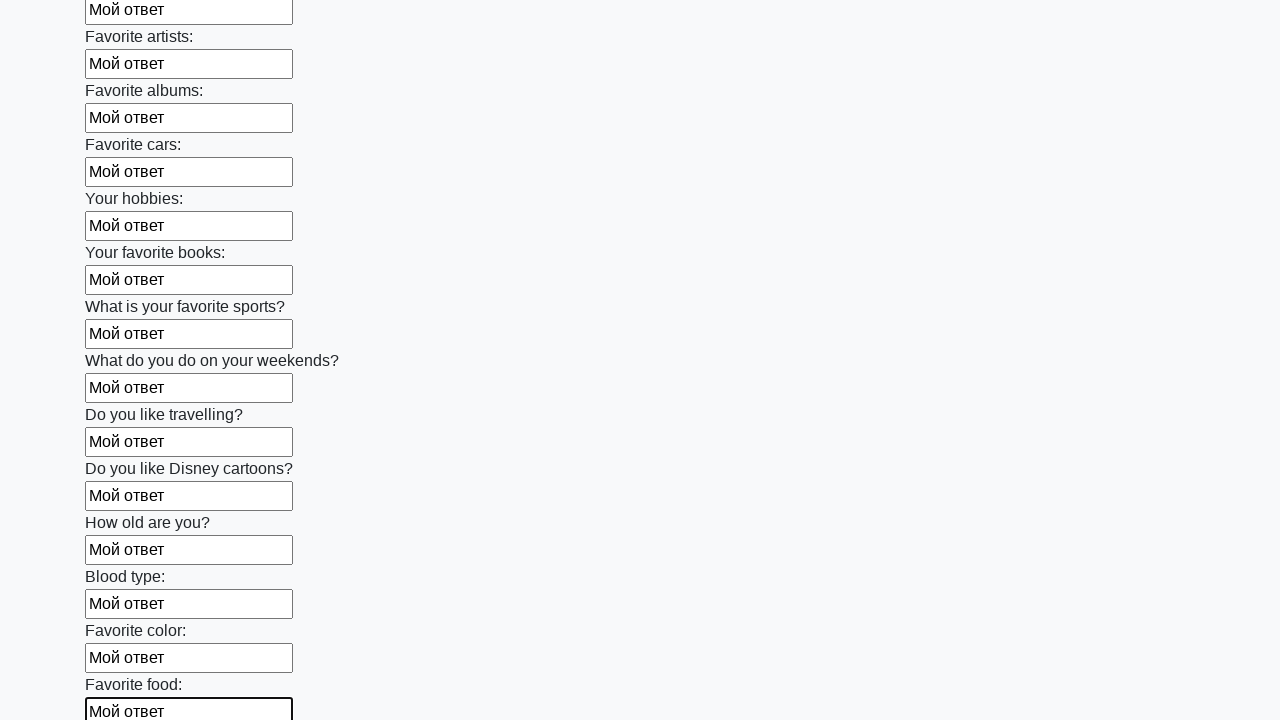

Filled a text input field with 'Мой ответ' on input[type=text] >> nth=21
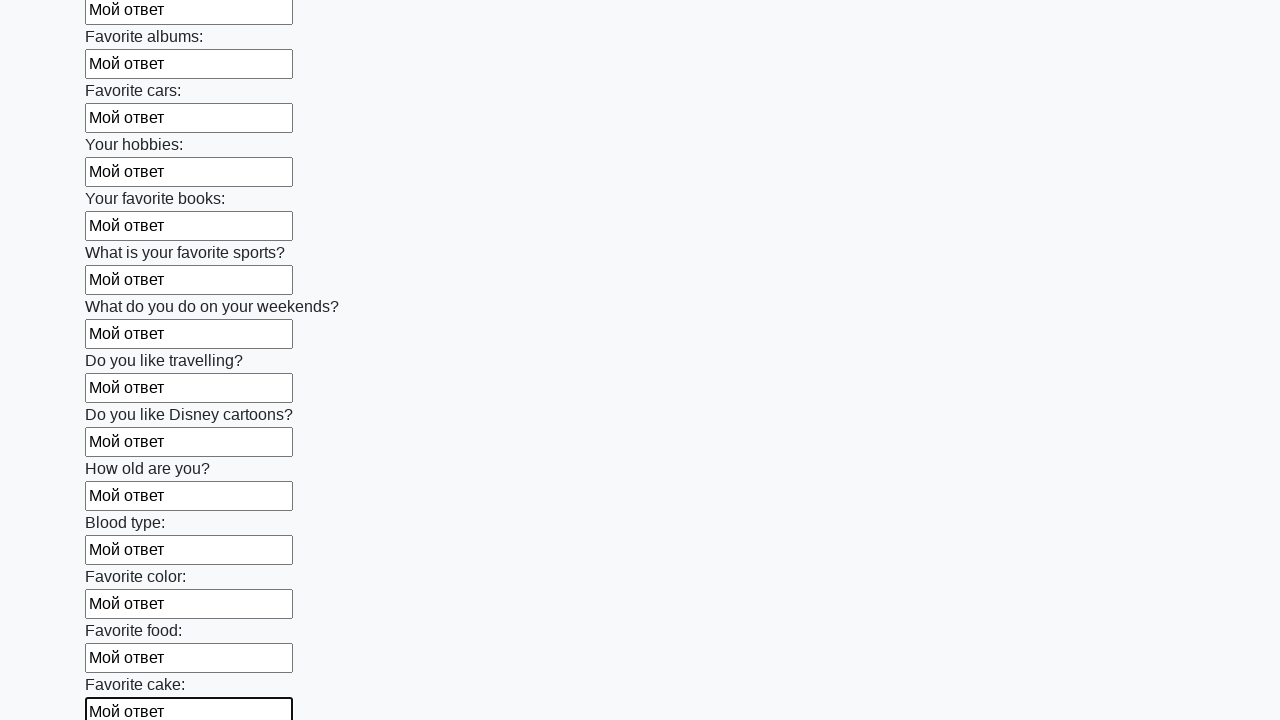

Filled a text input field with 'Мой ответ' on input[type=text] >> nth=22
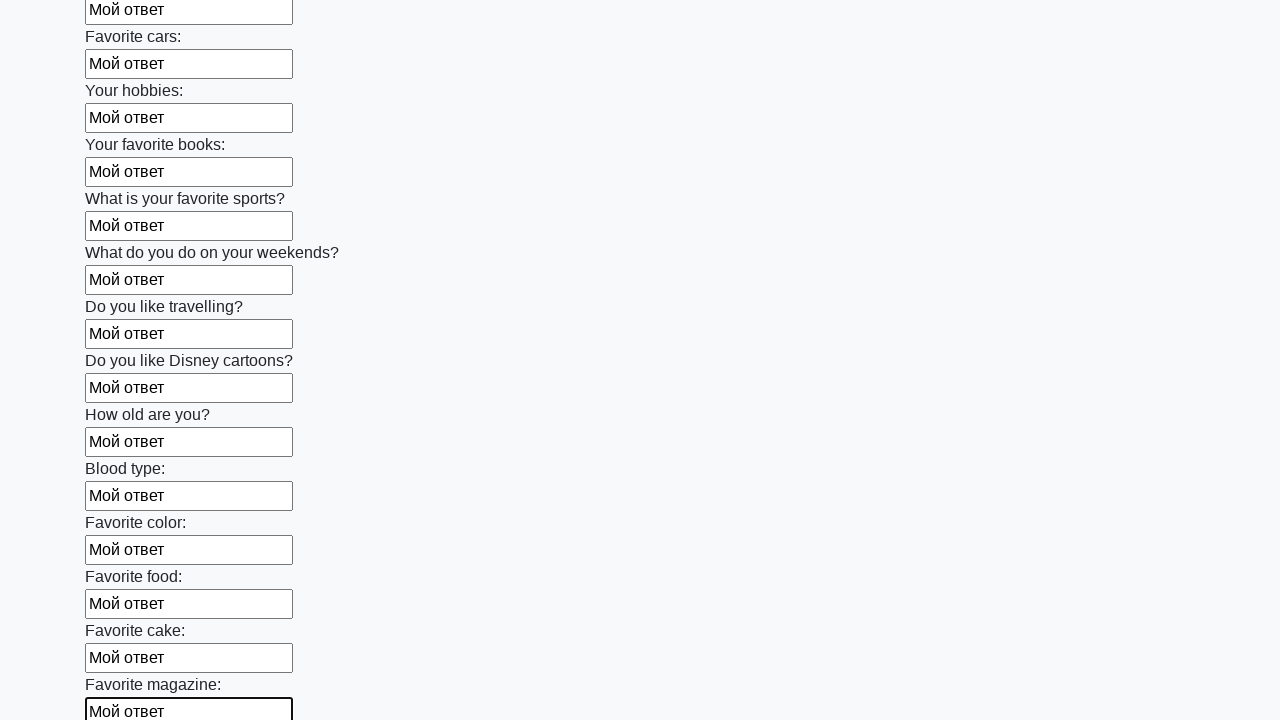

Filled a text input field with 'Мой ответ' on input[type=text] >> nth=23
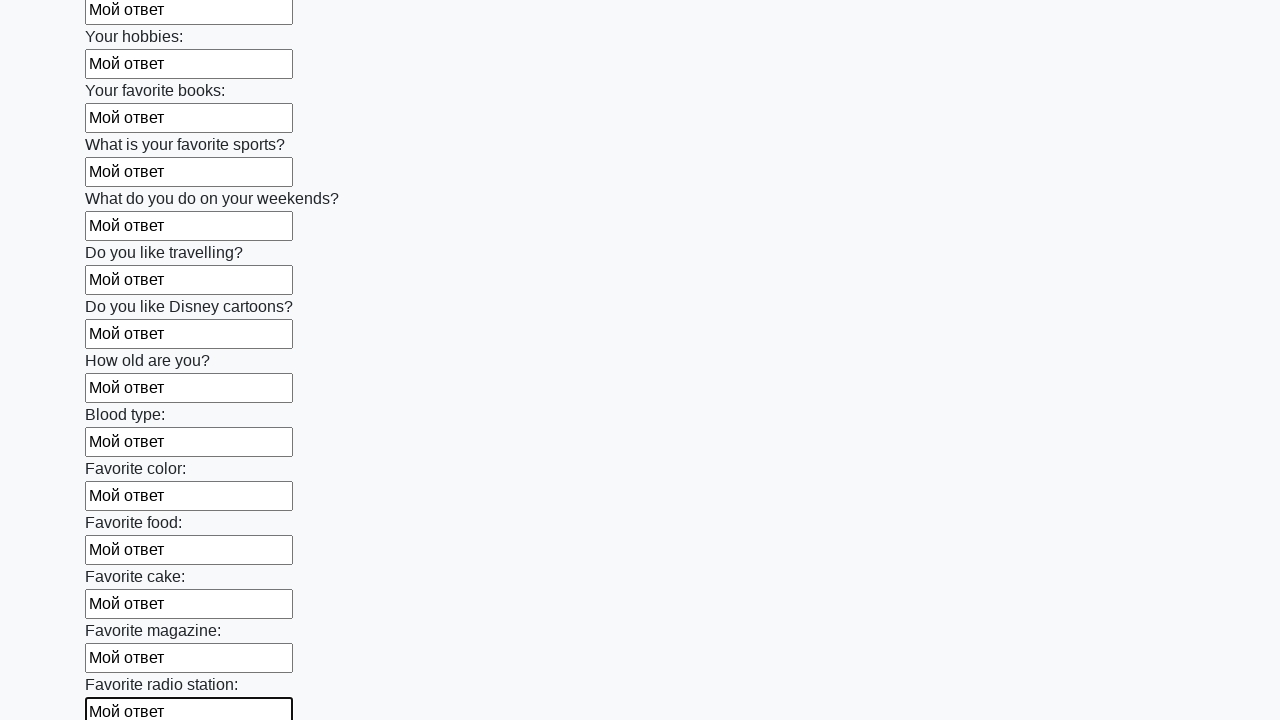

Filled a text input field with 'Мой ответ' on input[type=text] >> nth=24
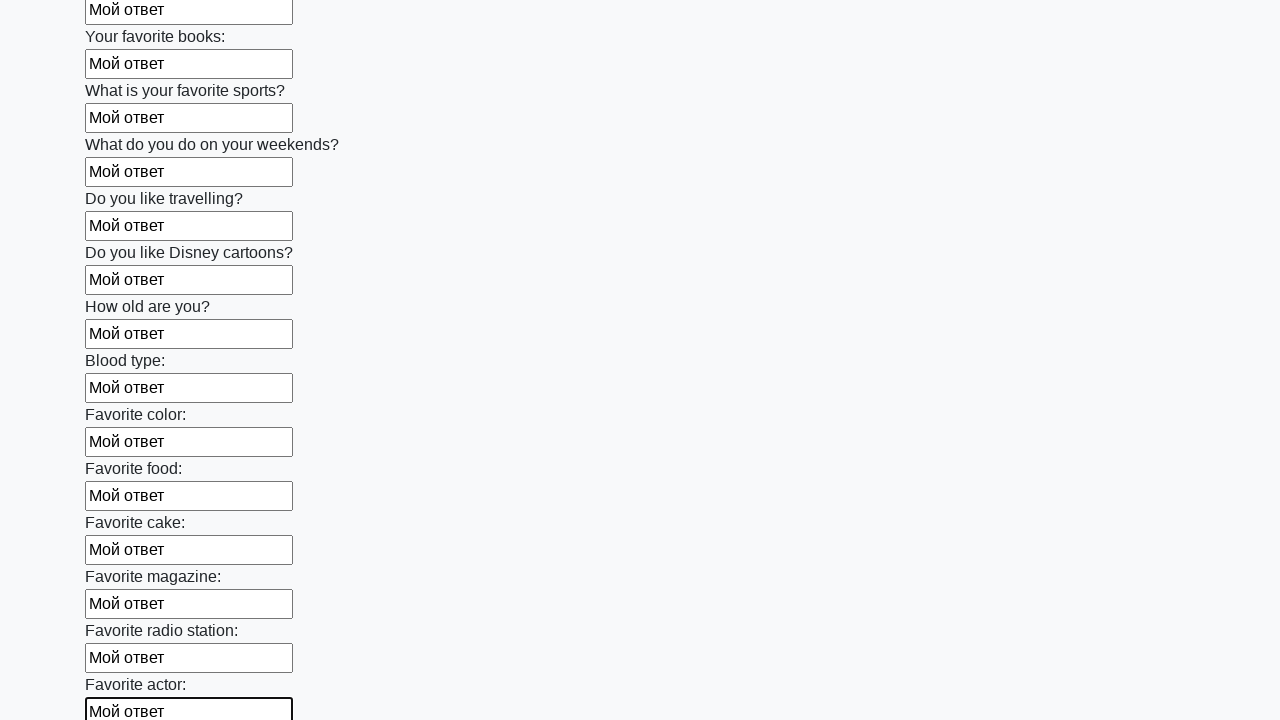

Filled a text input field with 'Мой ответ' on input[type=text] >> nth=25
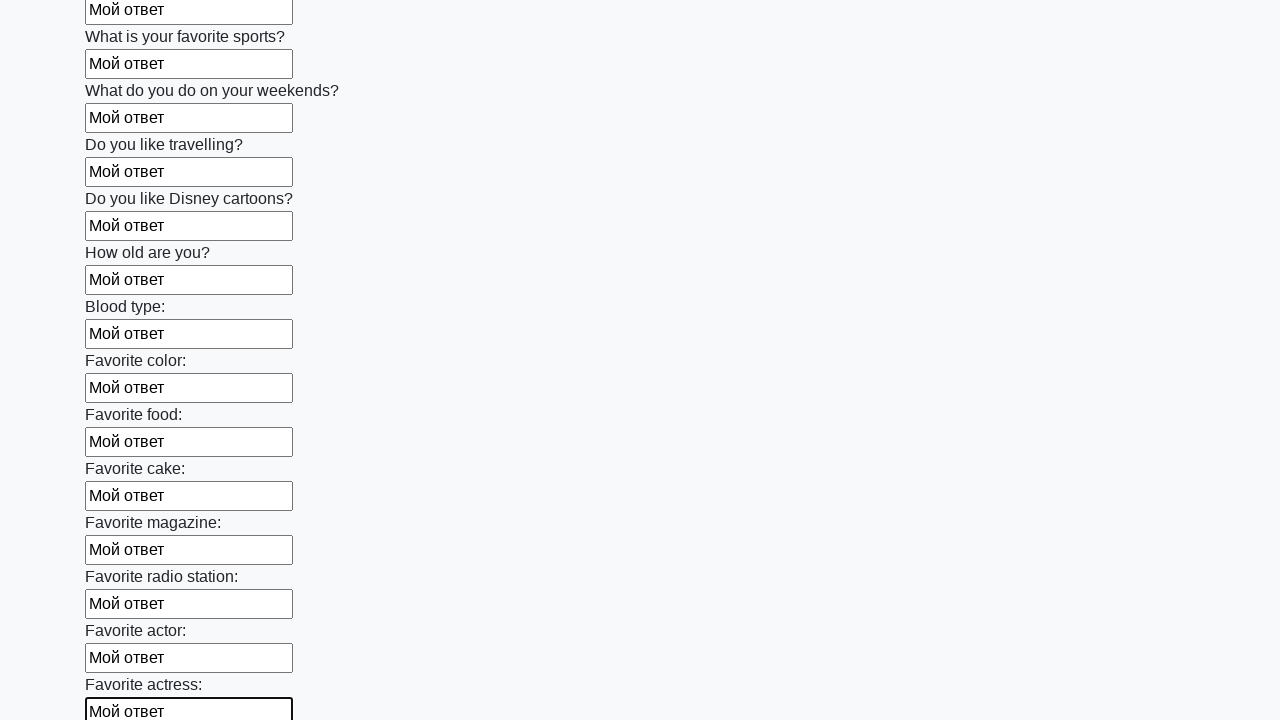

Filled a text input field with 'Мой ответ' on input[type=text] >> nth=26
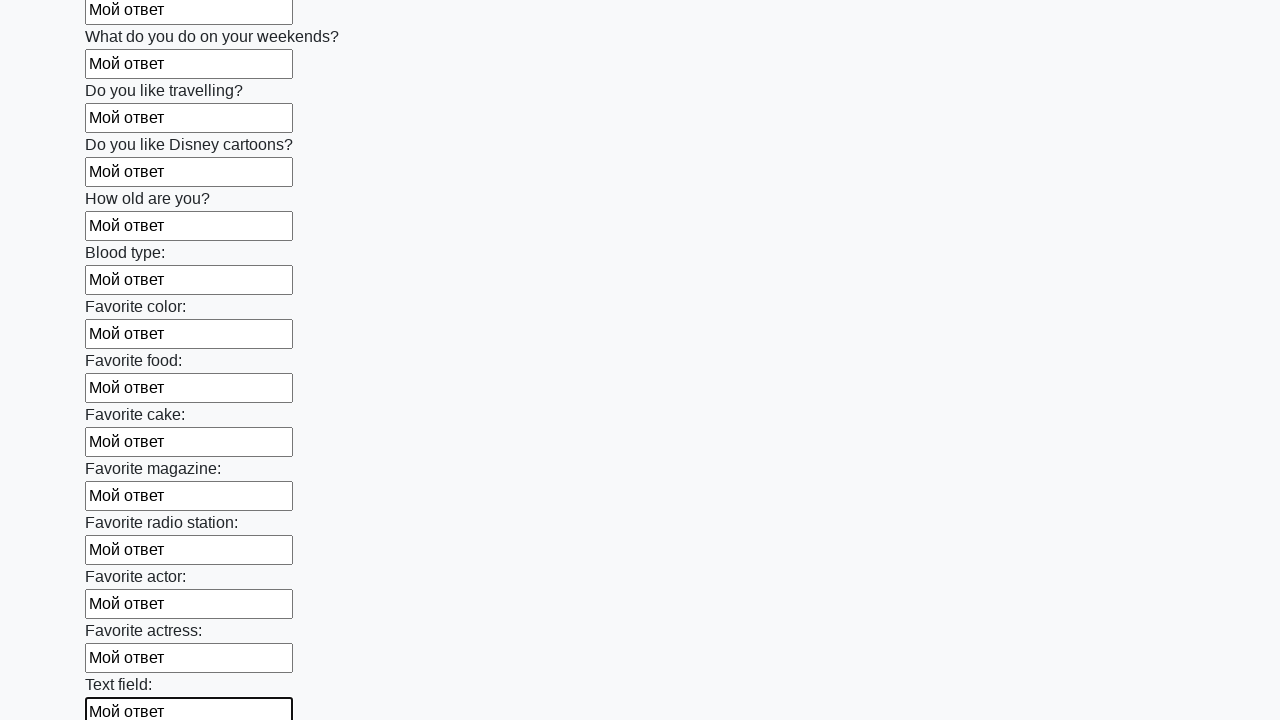

Filled a text input field with 'Мой ответ' on input[type=text] >> nth=27
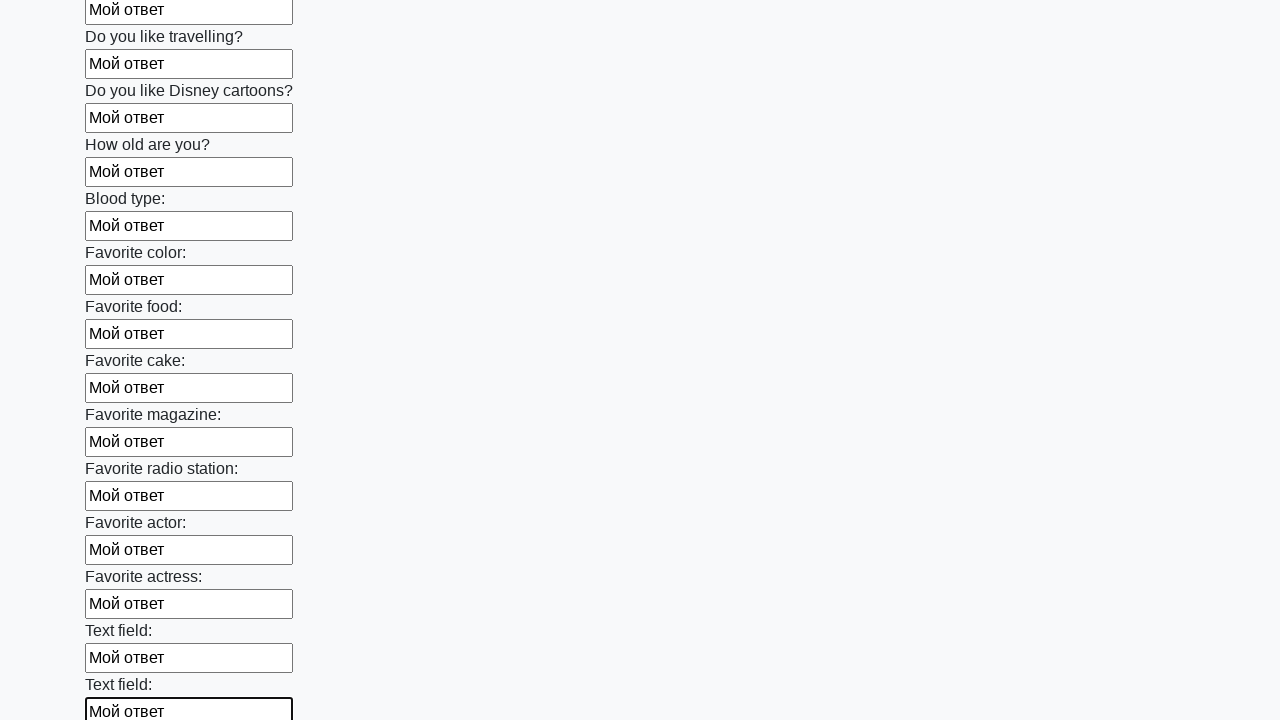

Filled a text input field with 'Мой ответ' on input[type=text] >> nth=28
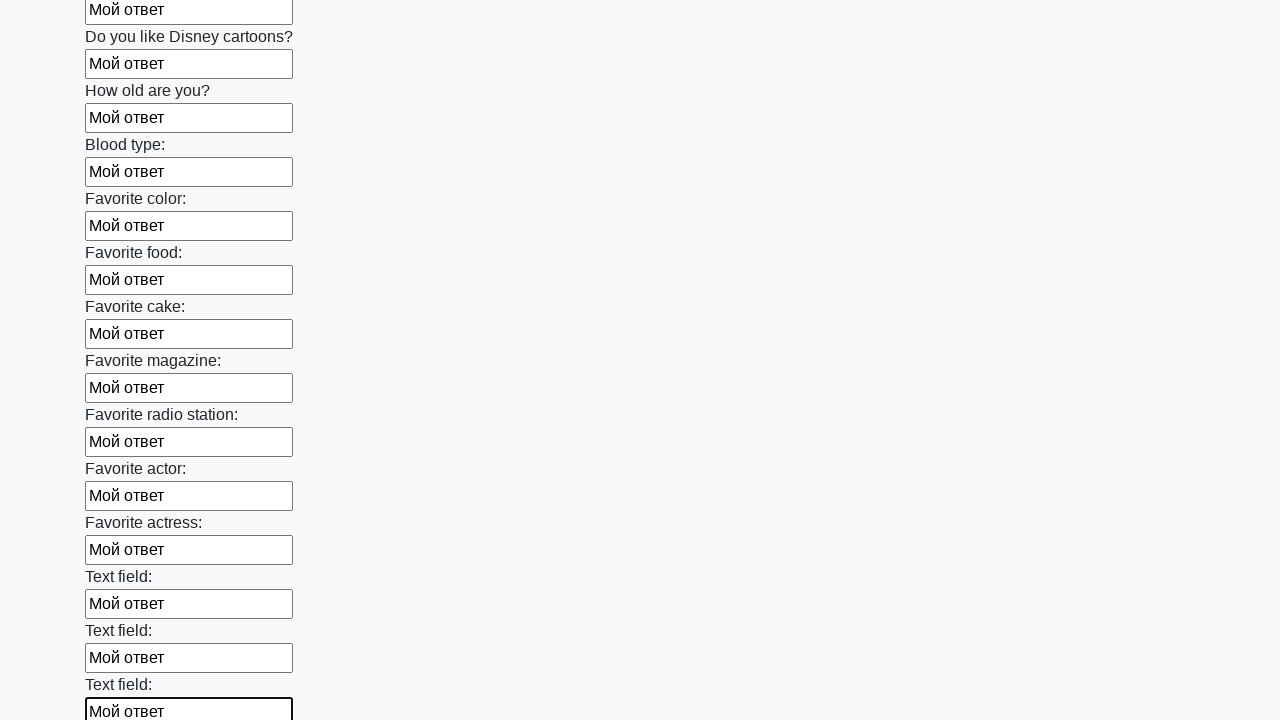

Filled a text input field with 'Мой ответ' on input[type=text] >> nth=29
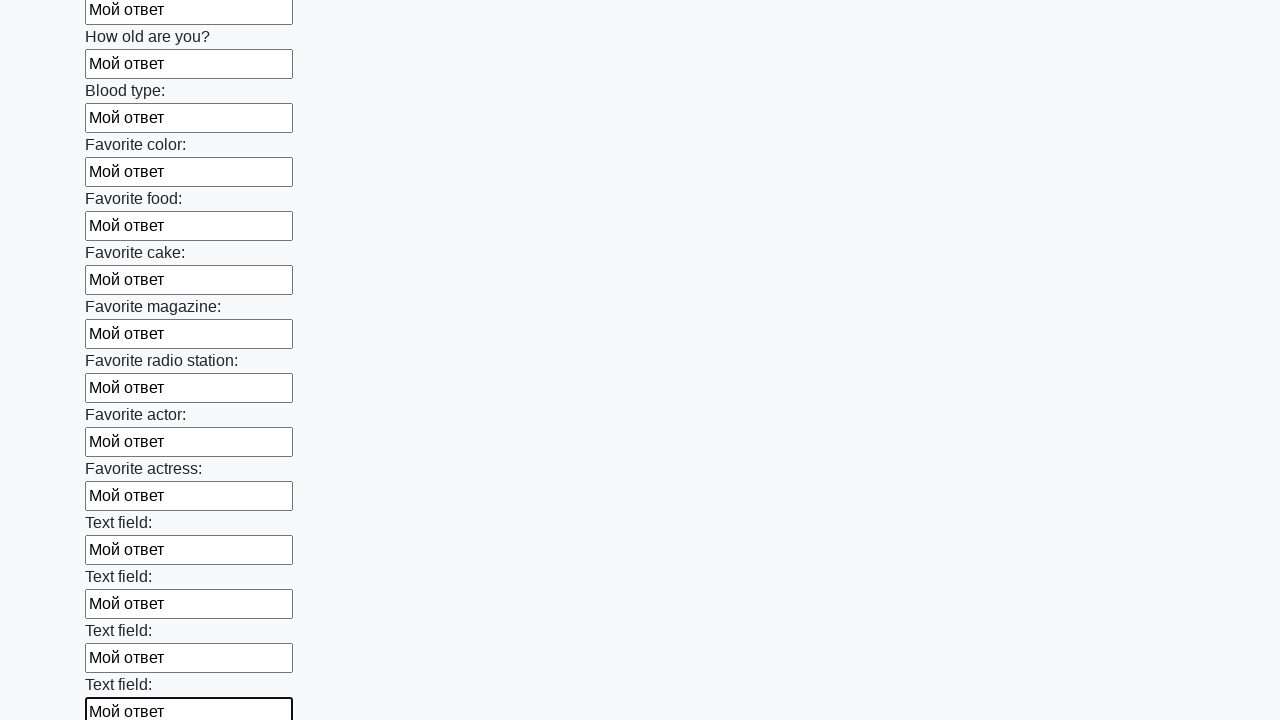

Filled a text input field with 'Мой ответ' on input[type=text] >> nth=30
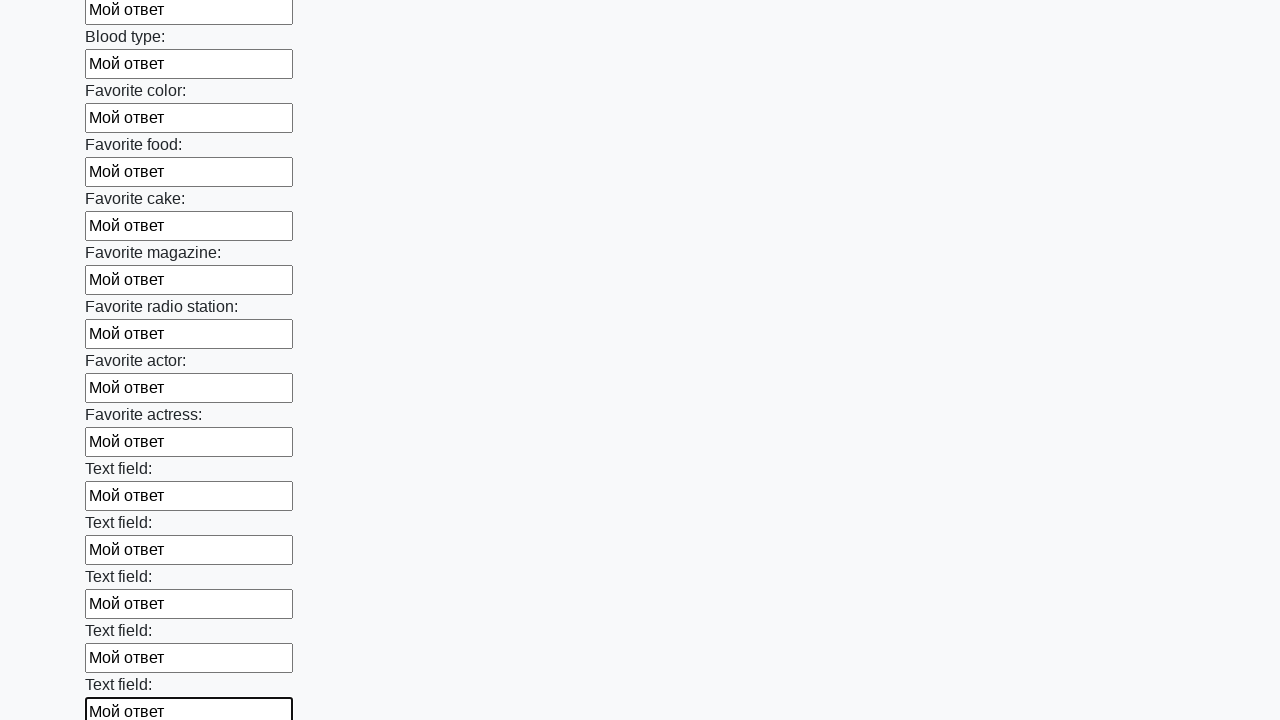

Filled a text input field with 'Мой ответ' on input[type=text] >> nth=31
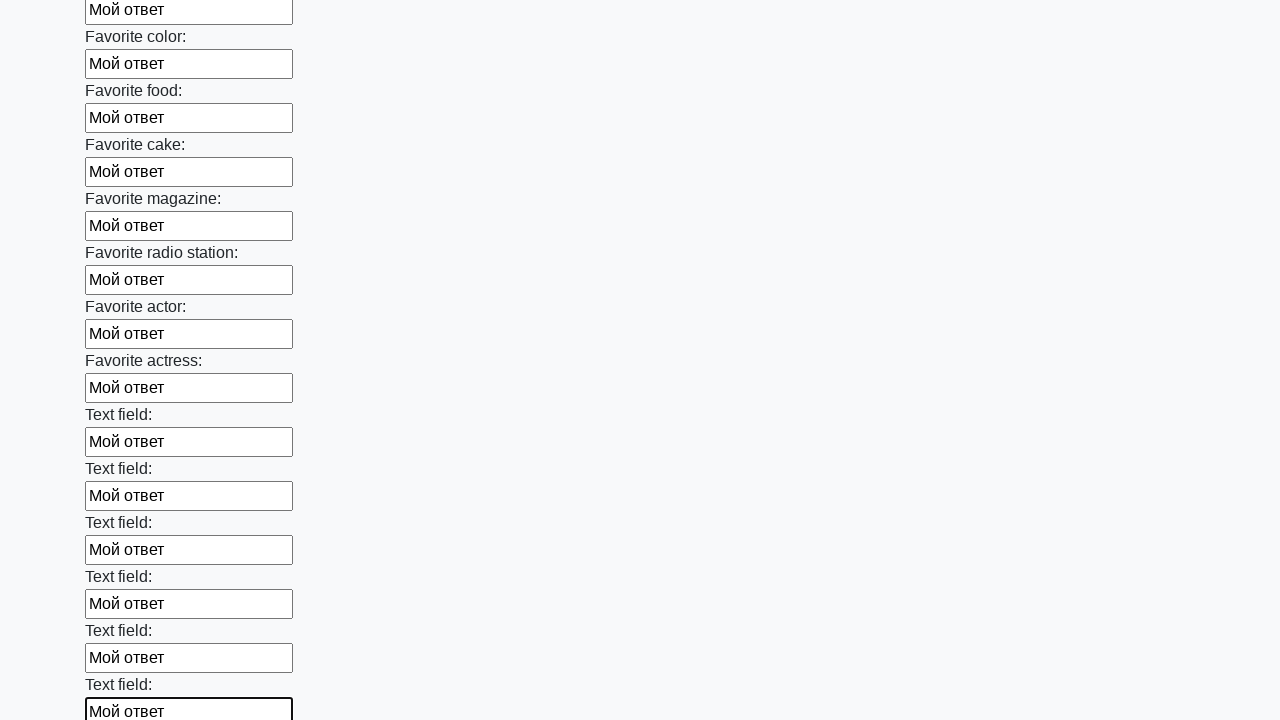

Filled a text input field with 'Мой ответ' on input[type=text] >> nth=32
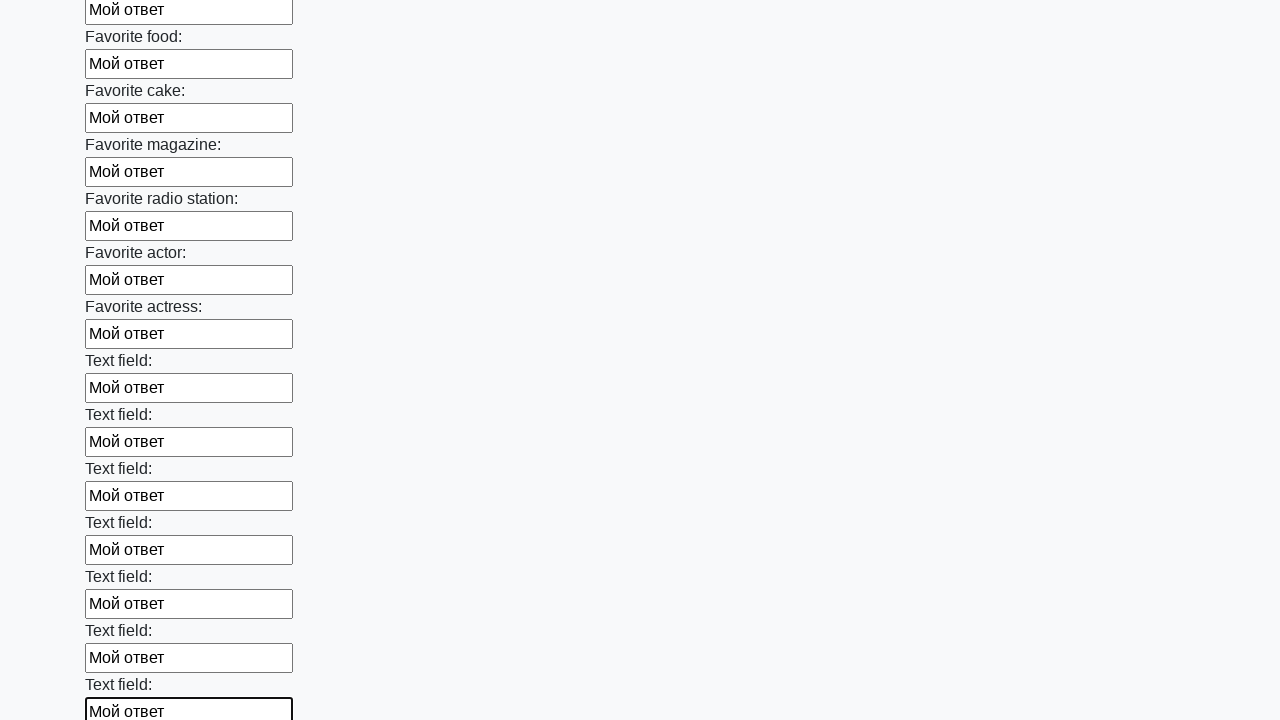

Filled a text input field with 'Мой ответ' on input[type=text] >> nth=33
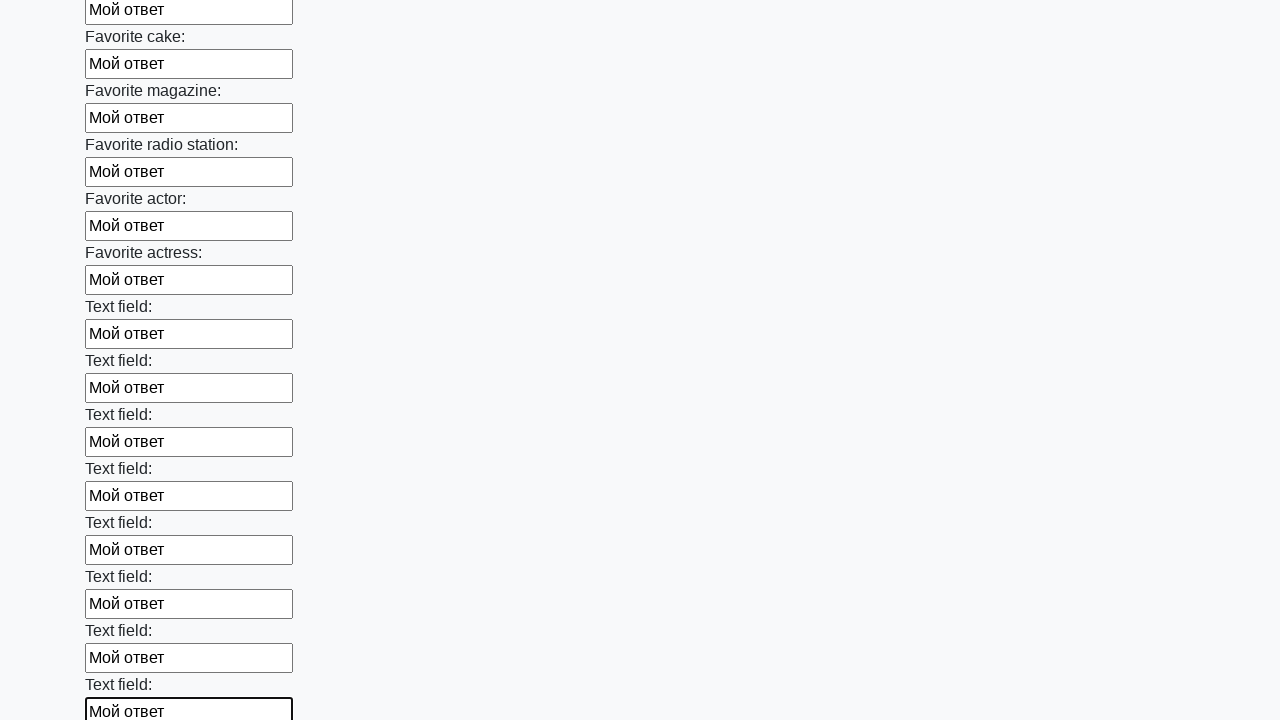

Filled a text input field with 'Мой ответ' on input[type=text] >> nth=34
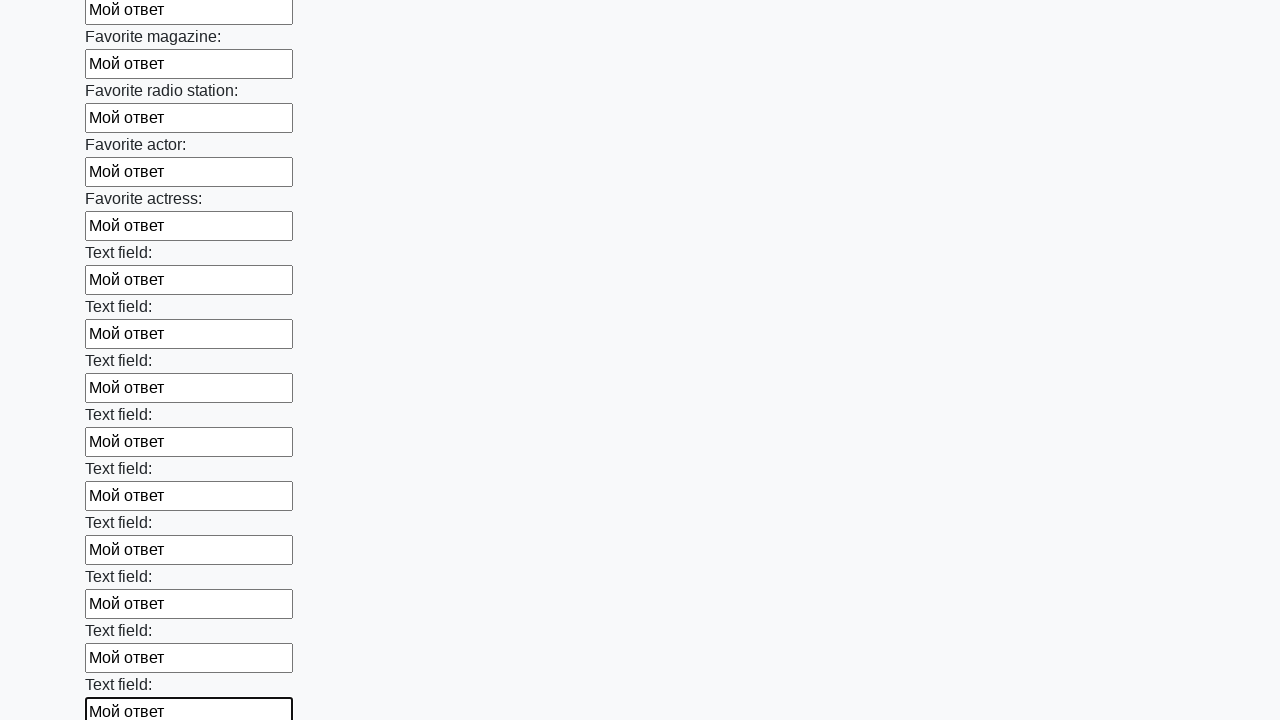

Filled a text input field with 'Мой ответ' on input[type=text] >> nth=35
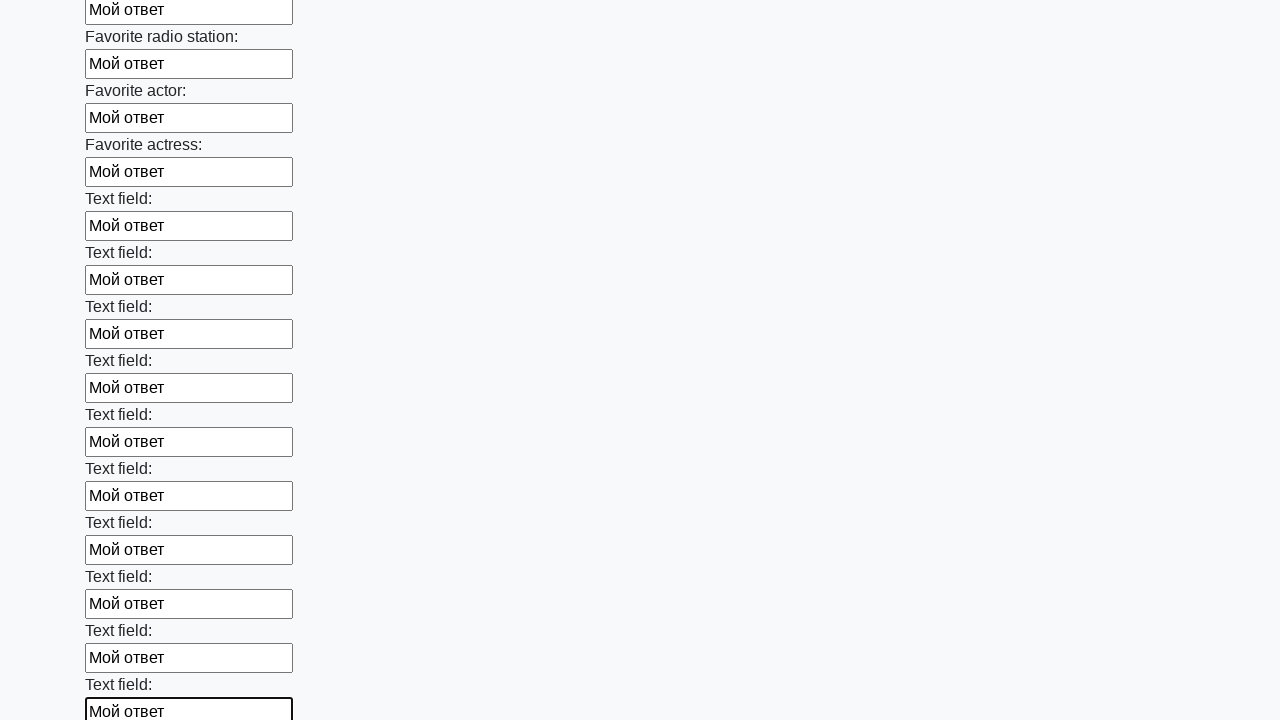

Filled a text input field with 'Мой ответ' on input[type=text] >> nth=36
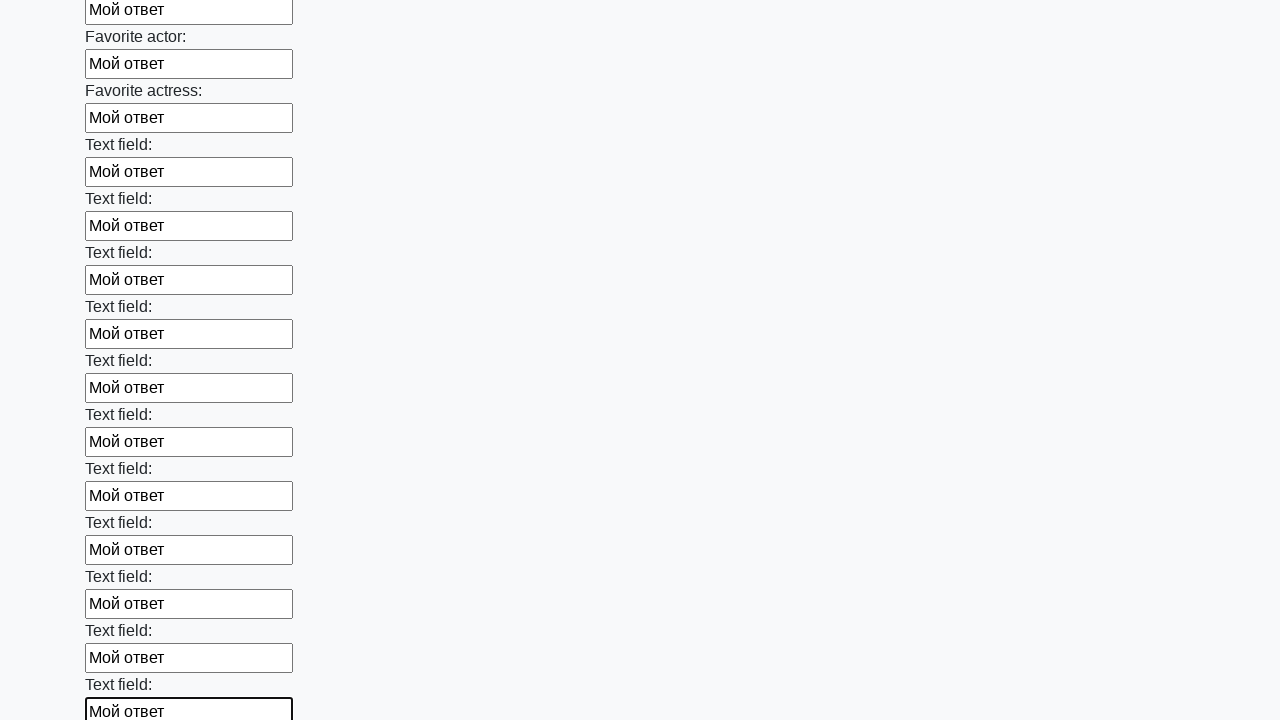

Filled a text input field with 'Мой ответ' on input[type=text] >> nth=37
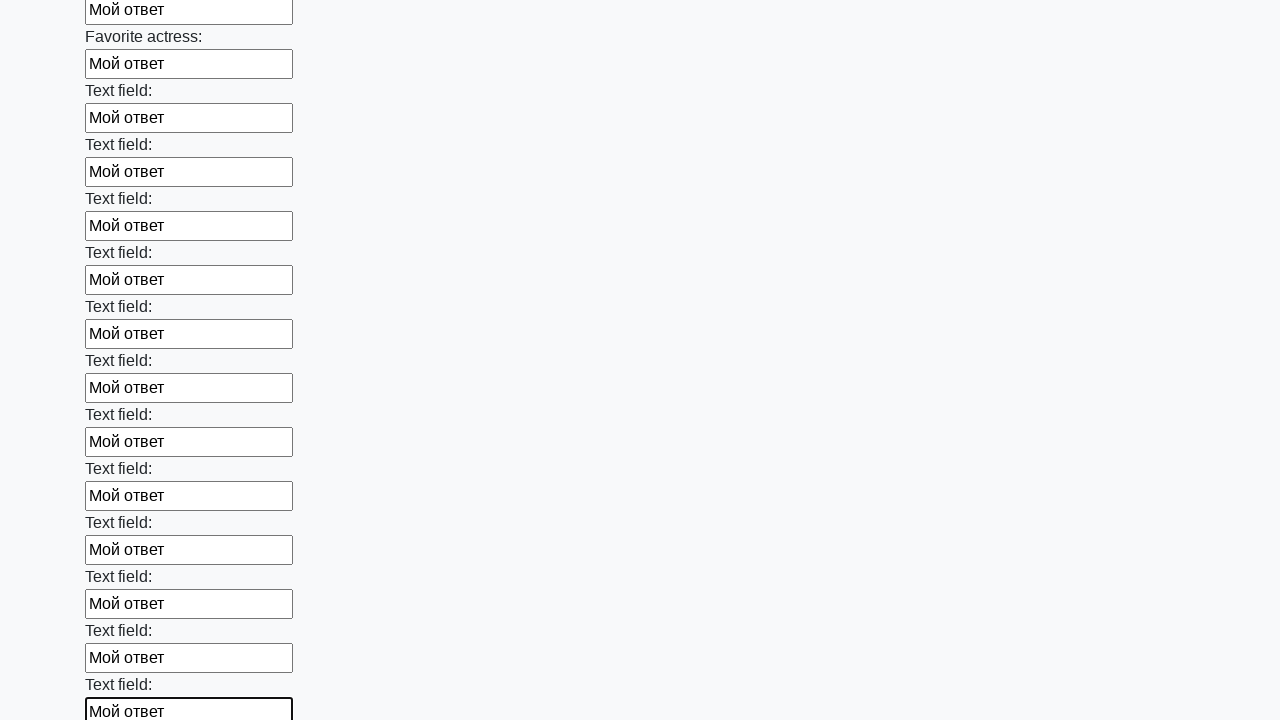

Filled a text input field with 'Мой ответ' on input[type=text] >> nth=38
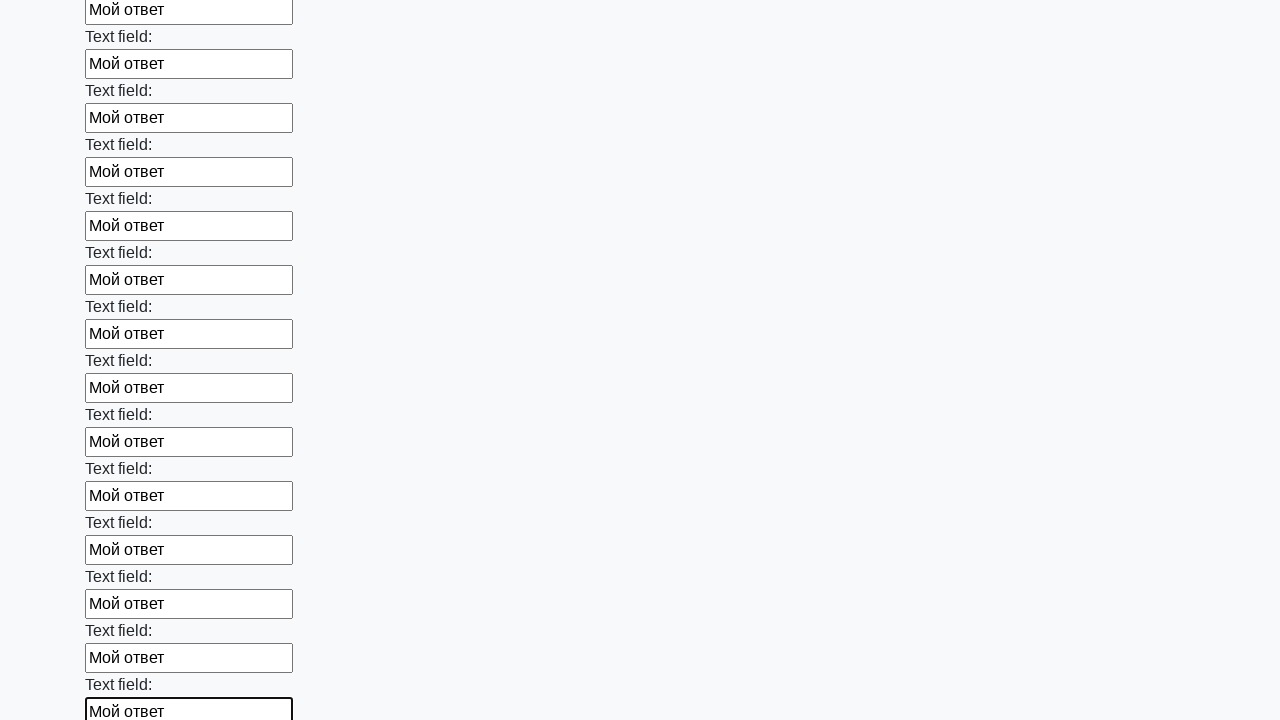

Filled a text input field with 'Мой ответ' on input[type=text] >> nth=39
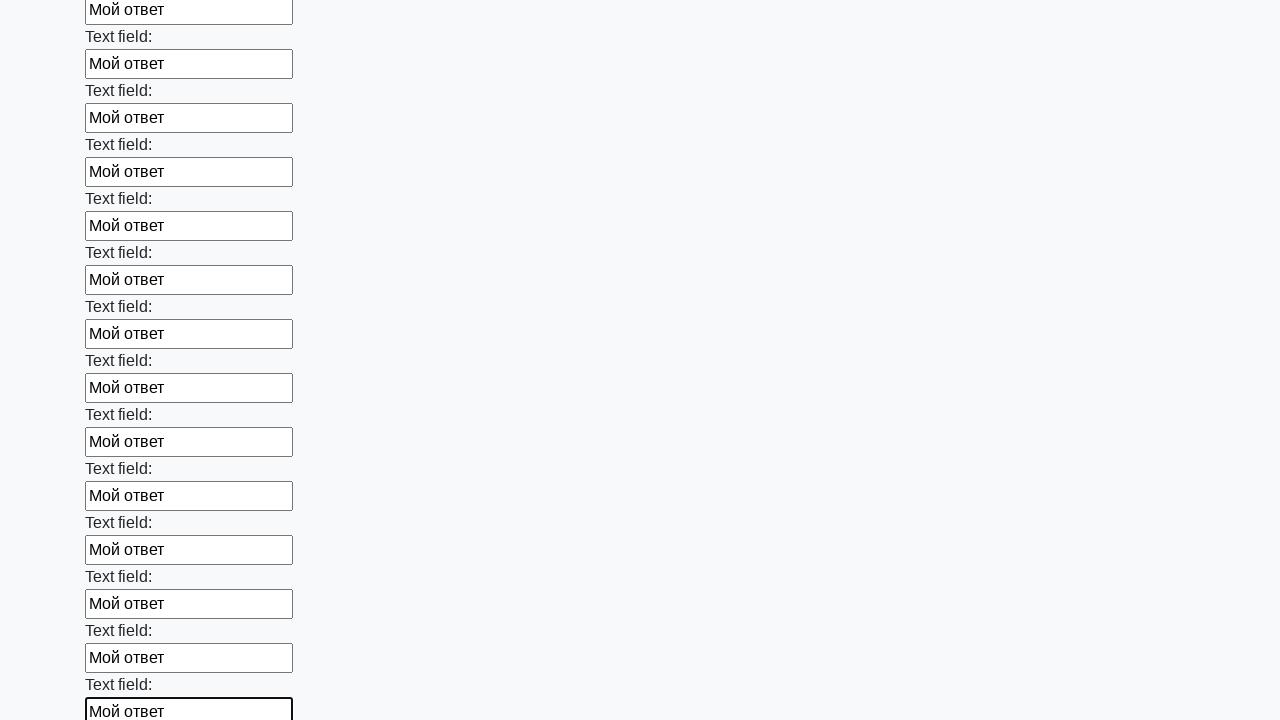

Filled a text input field with 'Мой ответ' on input[type=text] >> nth=40
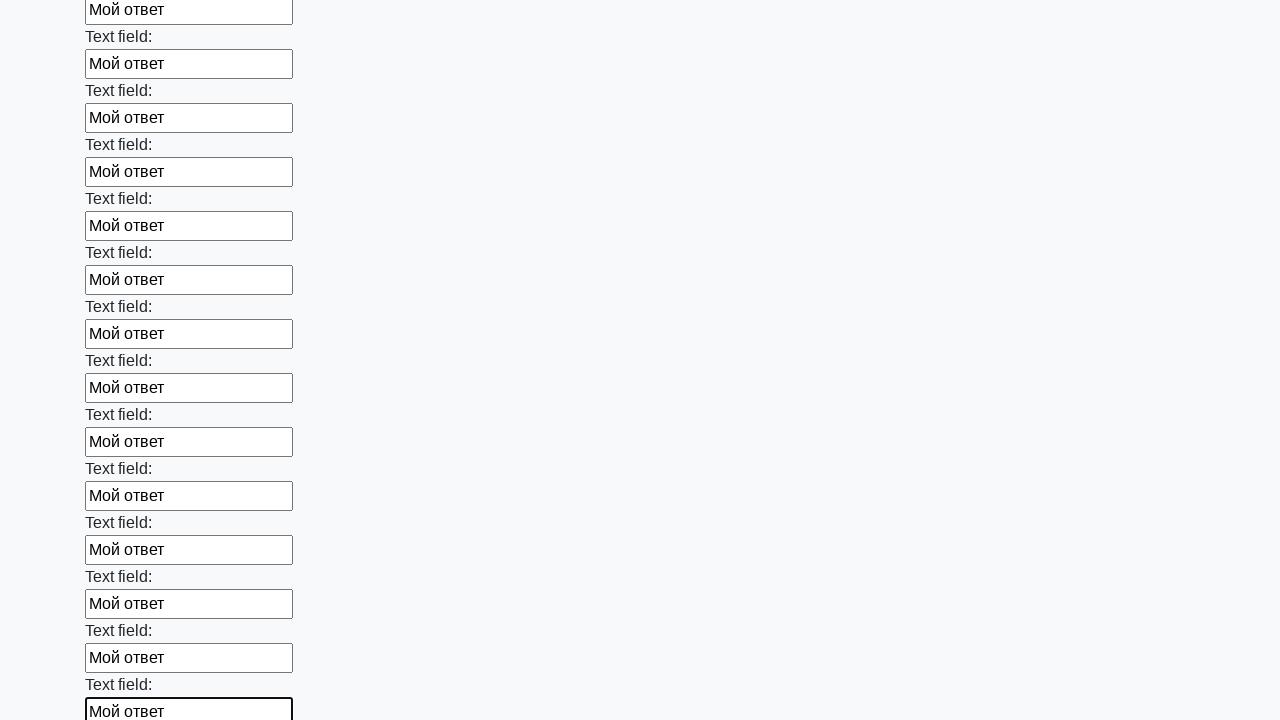

Filled a text input field with 'Мой ответ' on input[type=text] >> nth=41
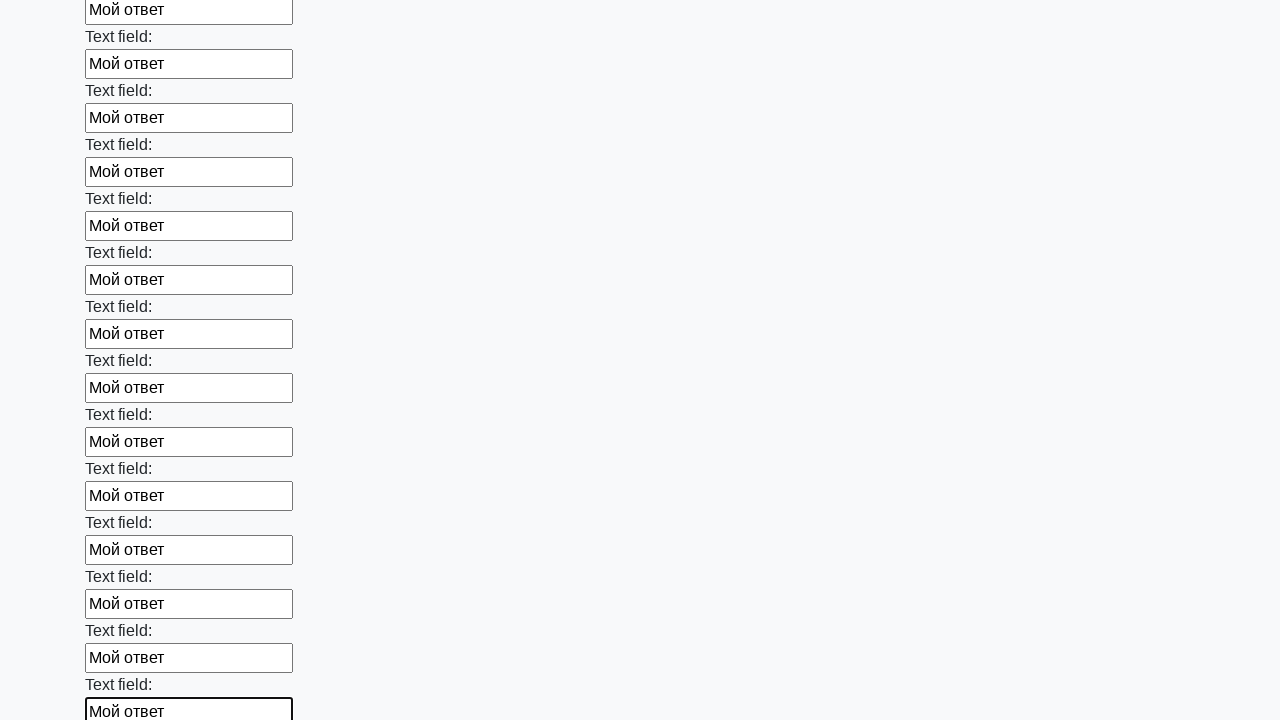

Filled a text input field with 'Мой ответ' on input[type=text] >> nth=42
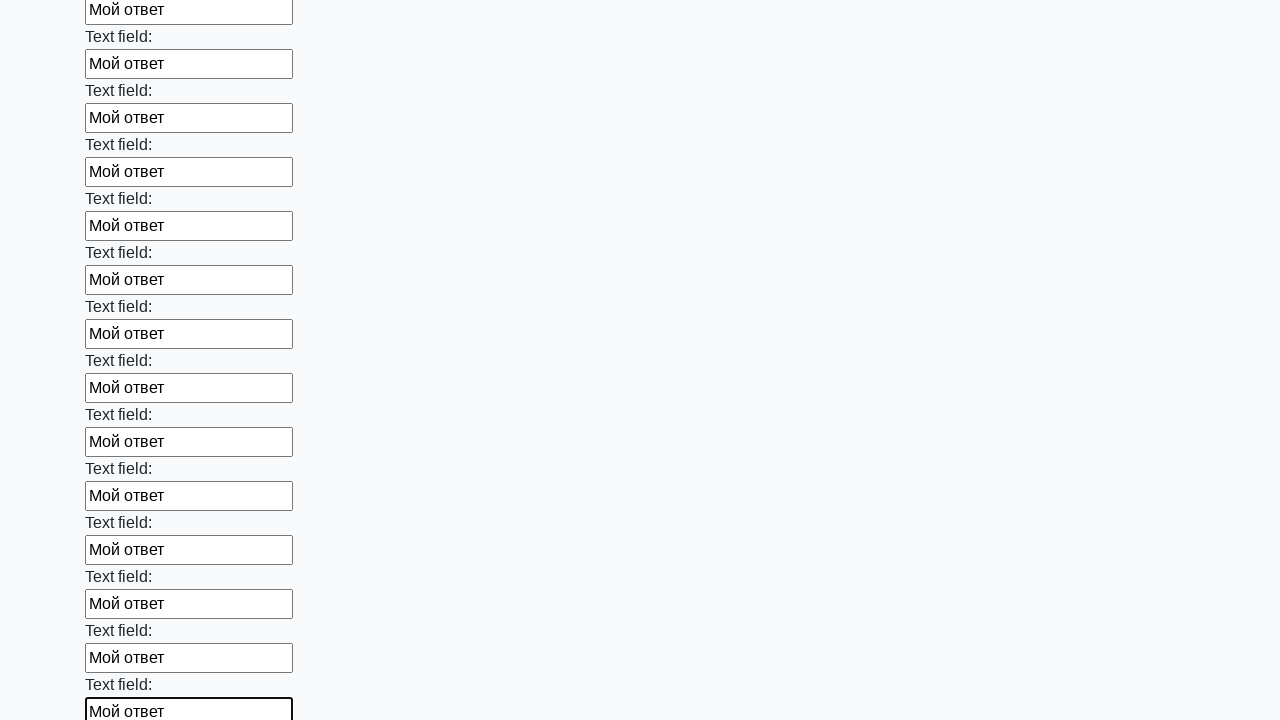

Filled a text input field with 'Мой ответ' on input[type=text] >> nth=43
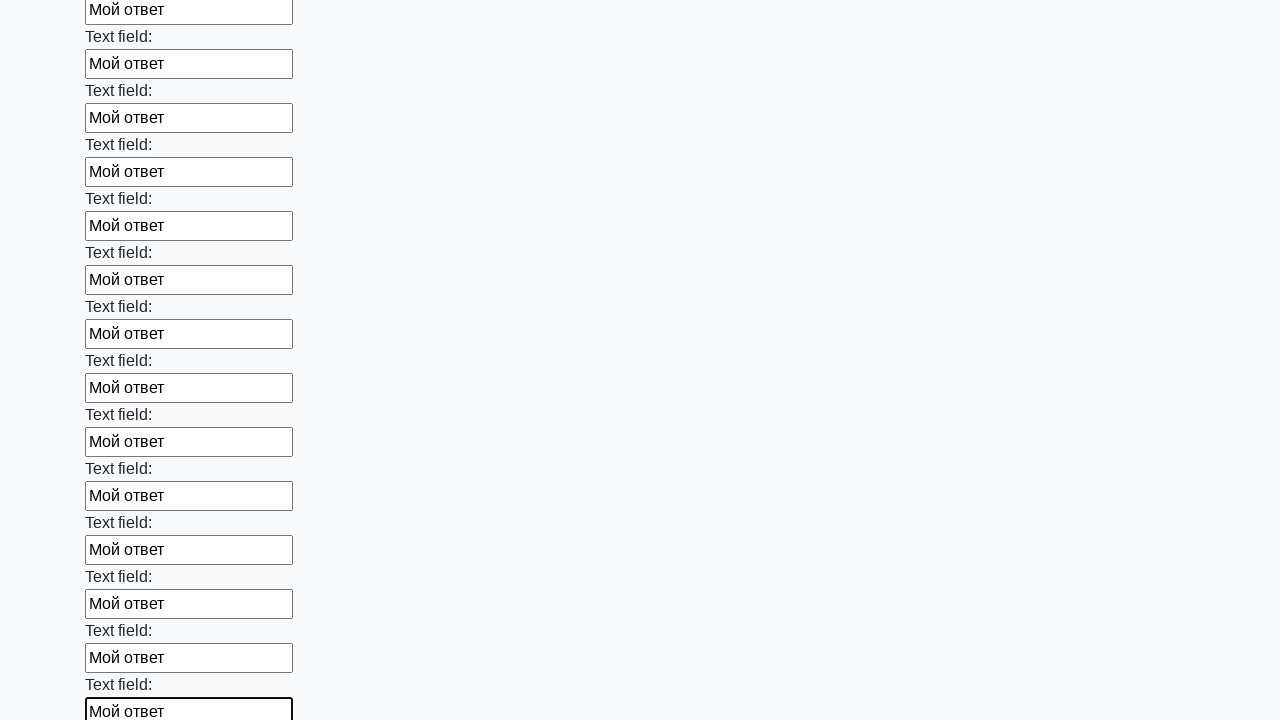

Filled a text input field with 'Мой ответ' on input[type=text] >> nth=44
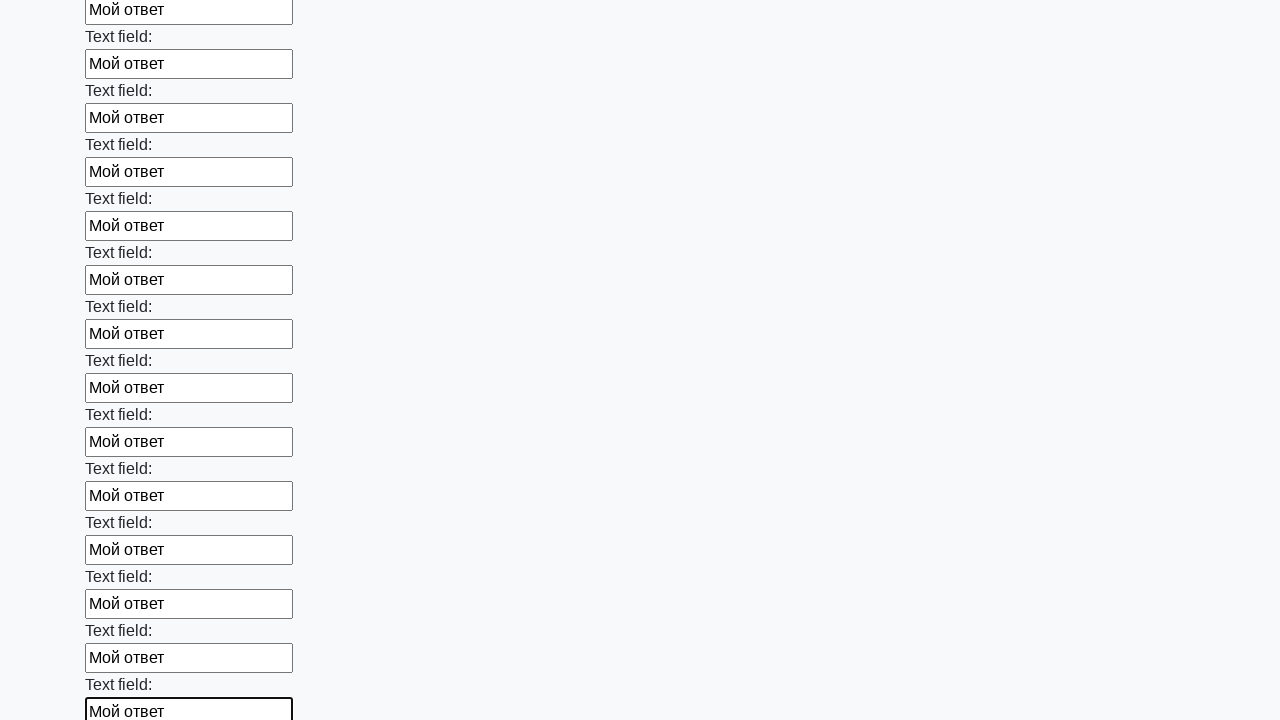

Filled a text input field with 'Мой ответ' on input[type=text] >> nth=45
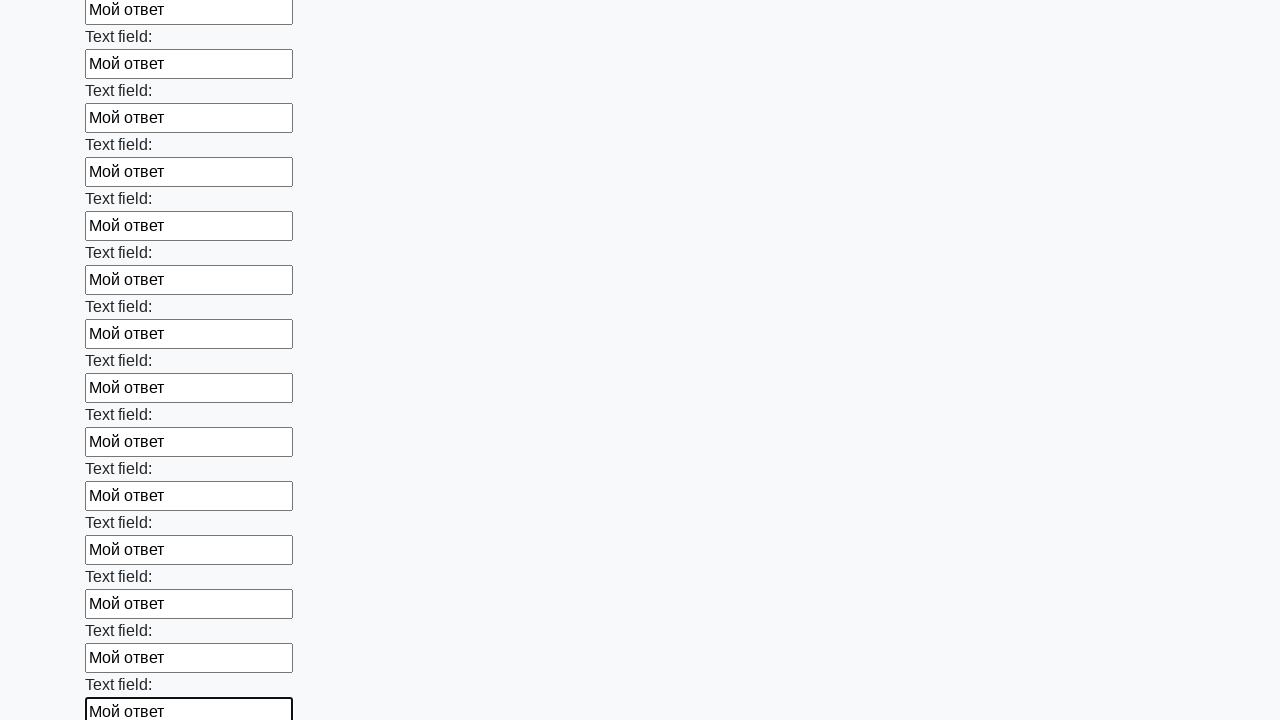

Filled a text input field with 'Мой ответ' on input[type=text] >> nth=46
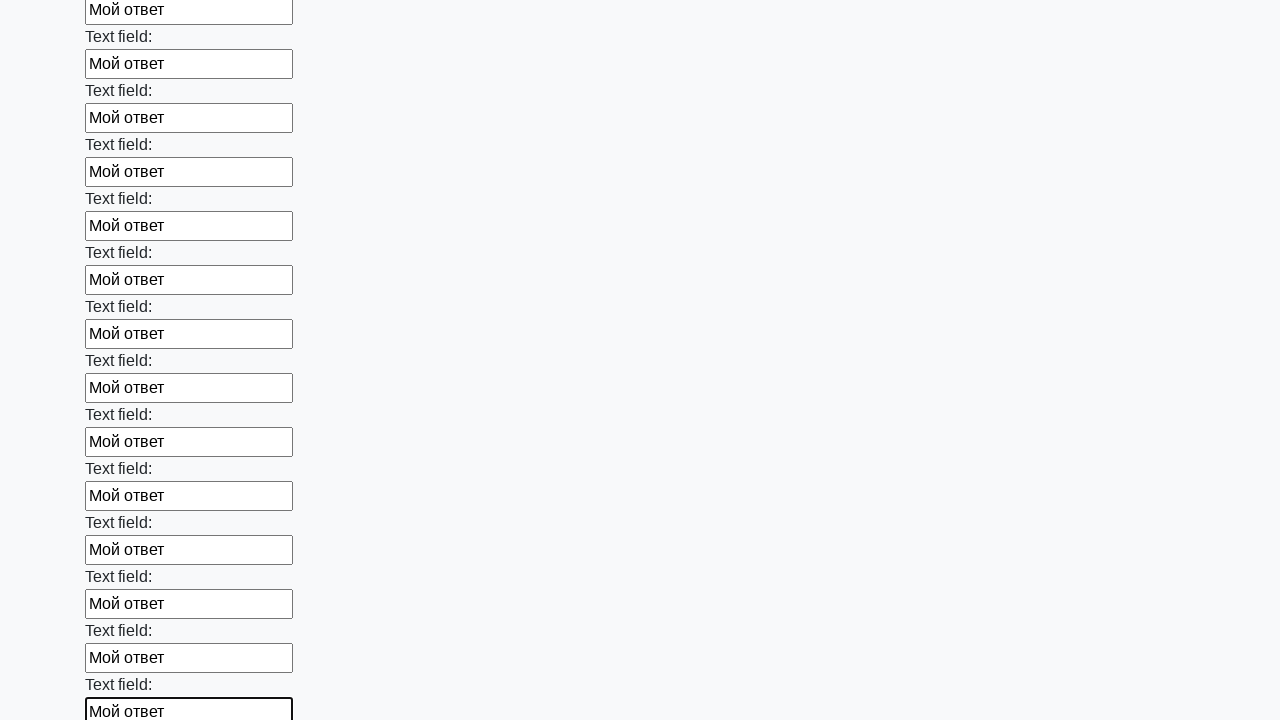

Filled a text input field with 'Мой ответ' on input[type=text] >> nth=47
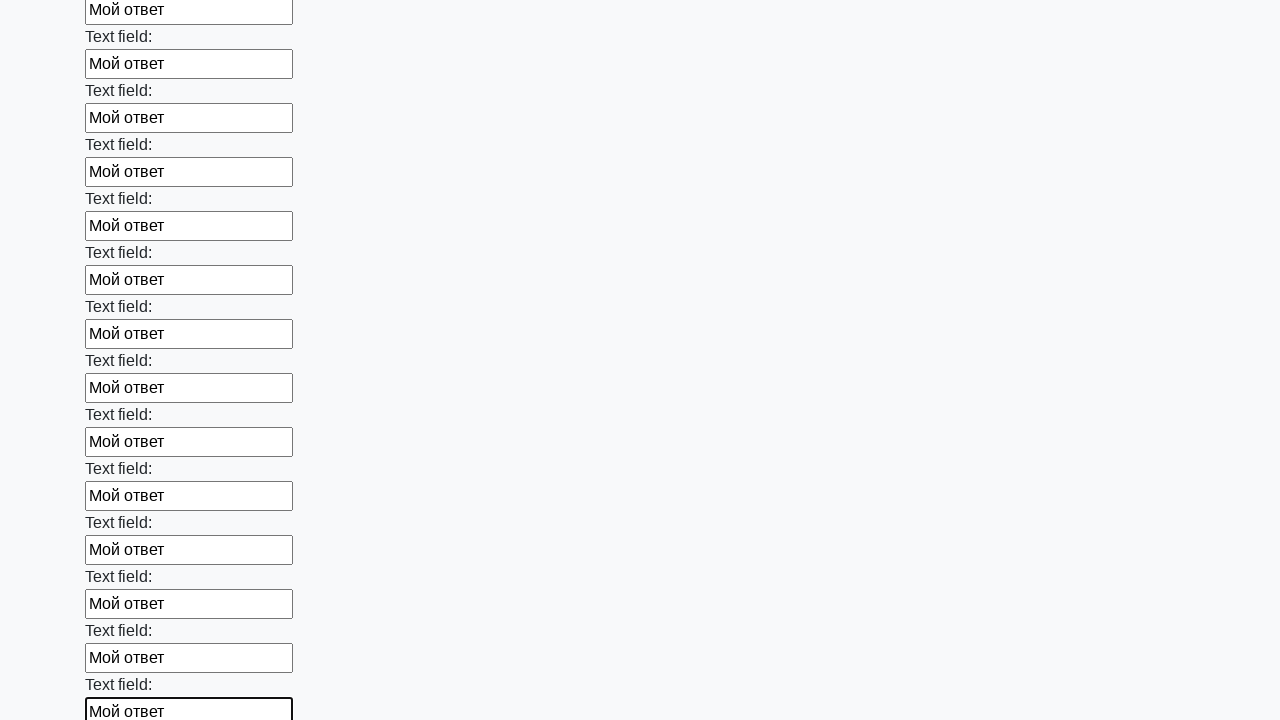

Filled a text input field with 'Мой ответ' on input[type=text] >> nth=48
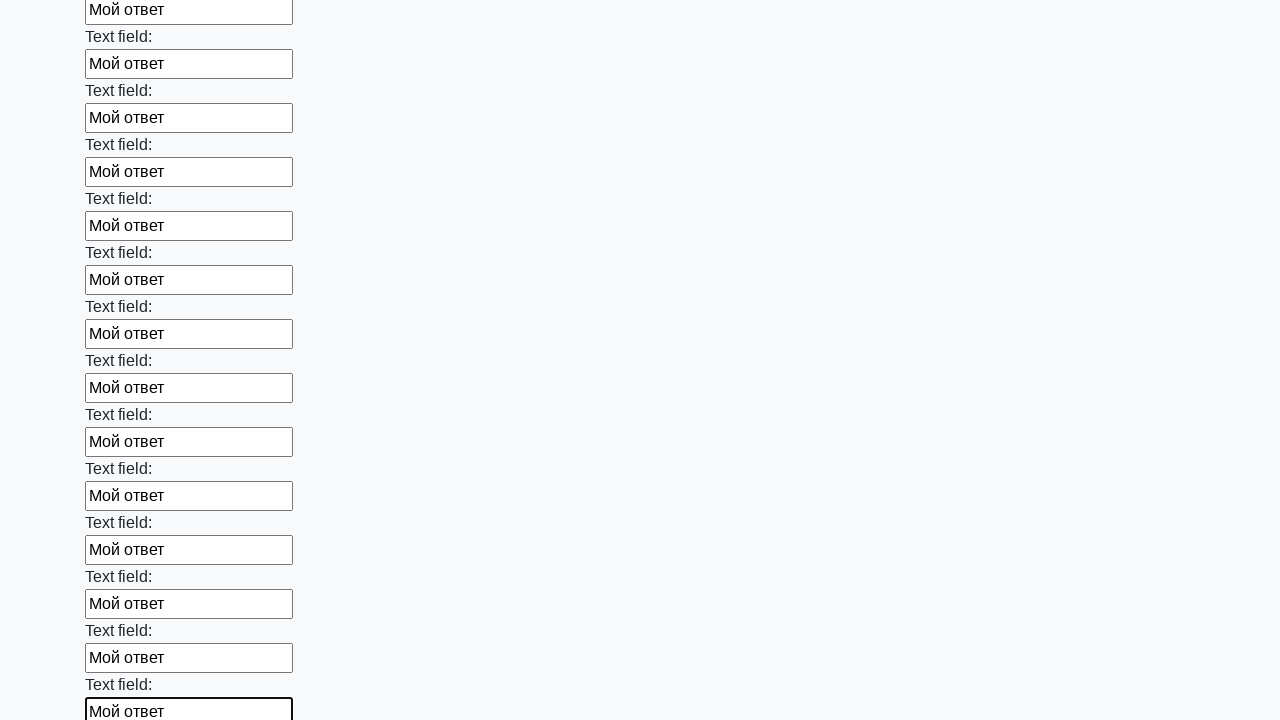

Filled a text input field with 'Мой ответ' on input[type=text] >> nth=49
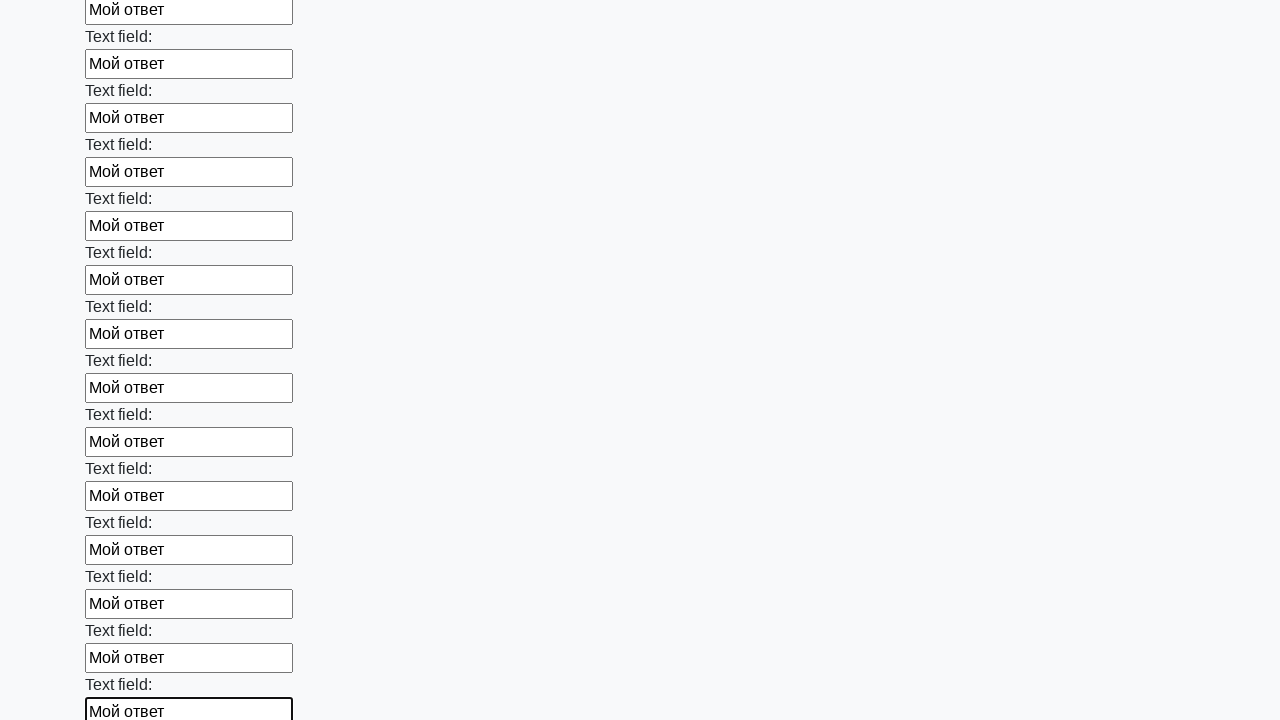

Filled a text input field with 'Мой ответ' on input[type=text] >> nth=50
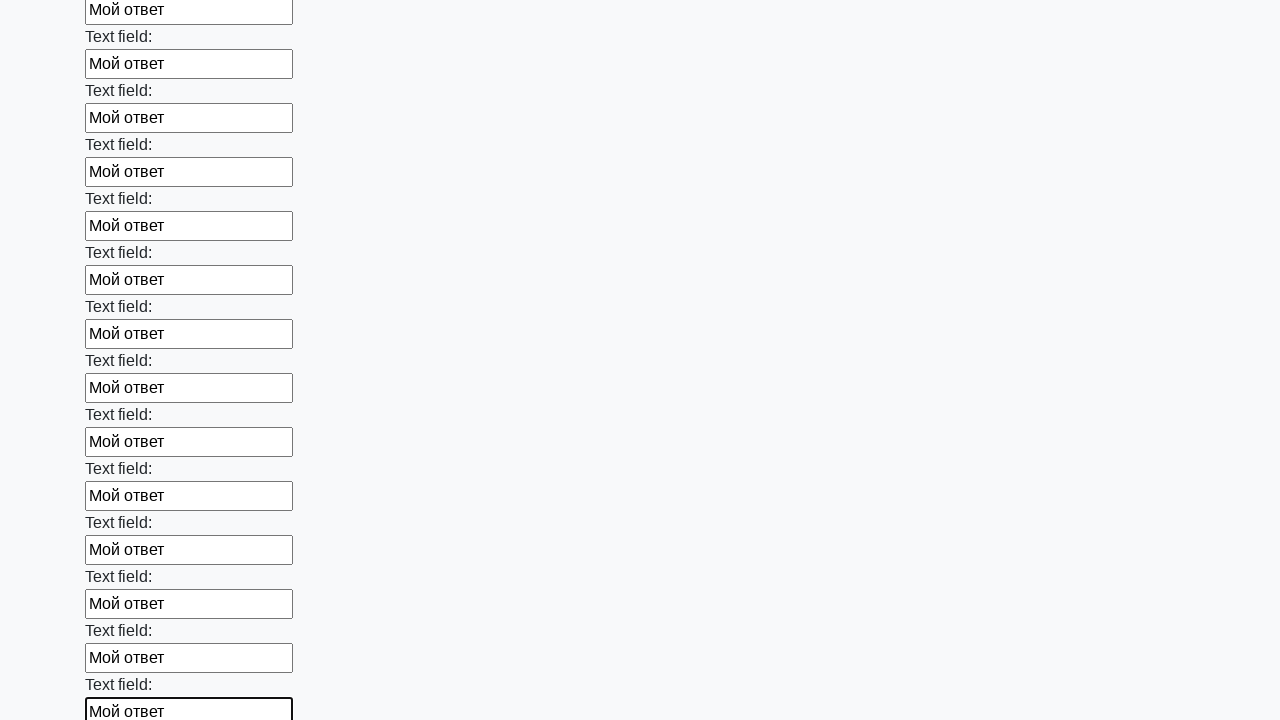

Filled a text input field with 'Мой ответ' on input[type=text] >> nth=51
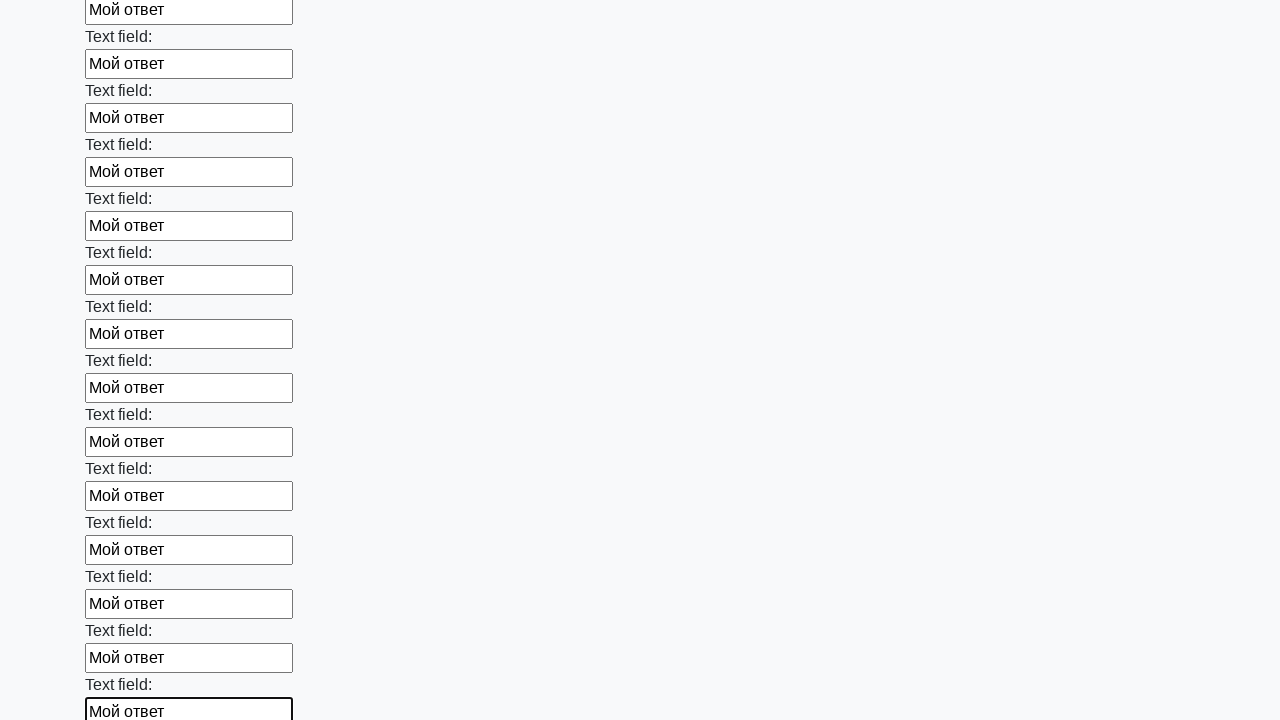

Filled a text input field with 'Мой ответ' on input[type=text] >> nth=52
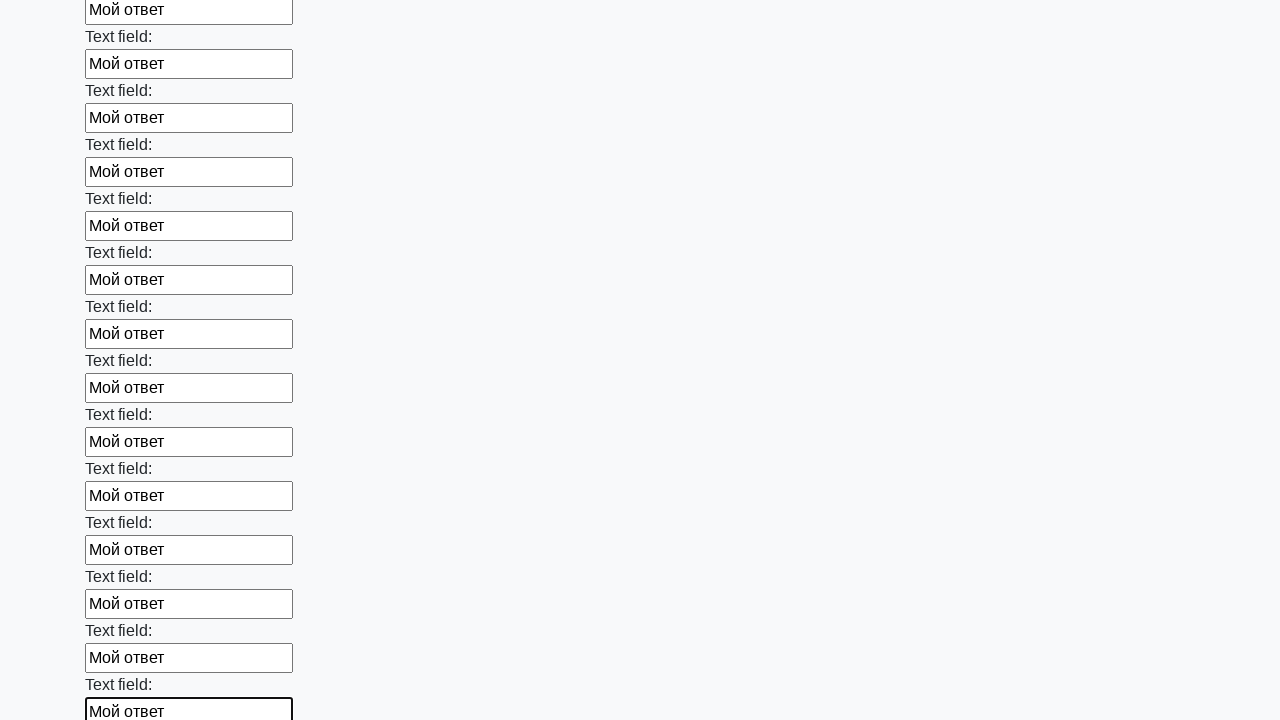

Filled a text input field with 'Мой ответ' on input[type=text] >> nth=53
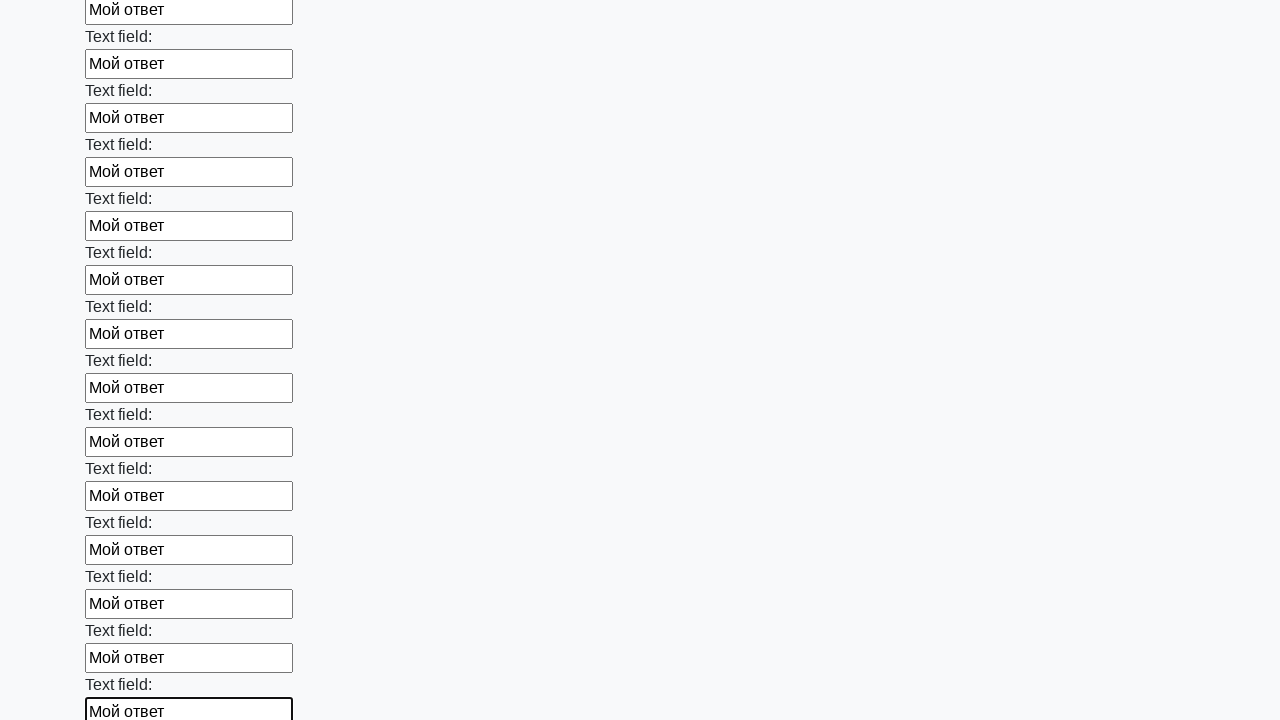

Filled a text input field with 'Мой ответ' on input[type=text] >> nth=54
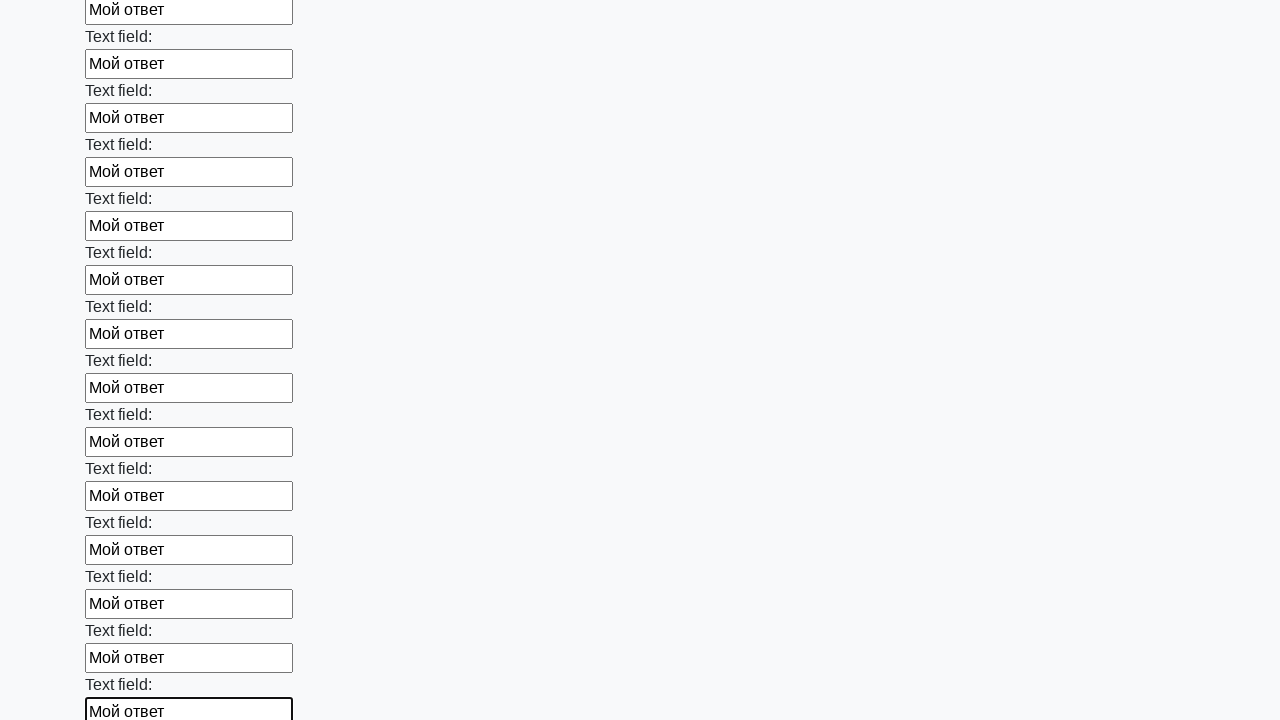

Filled a text input field with 'Мой ответ' on input[type=text] >> nth=55
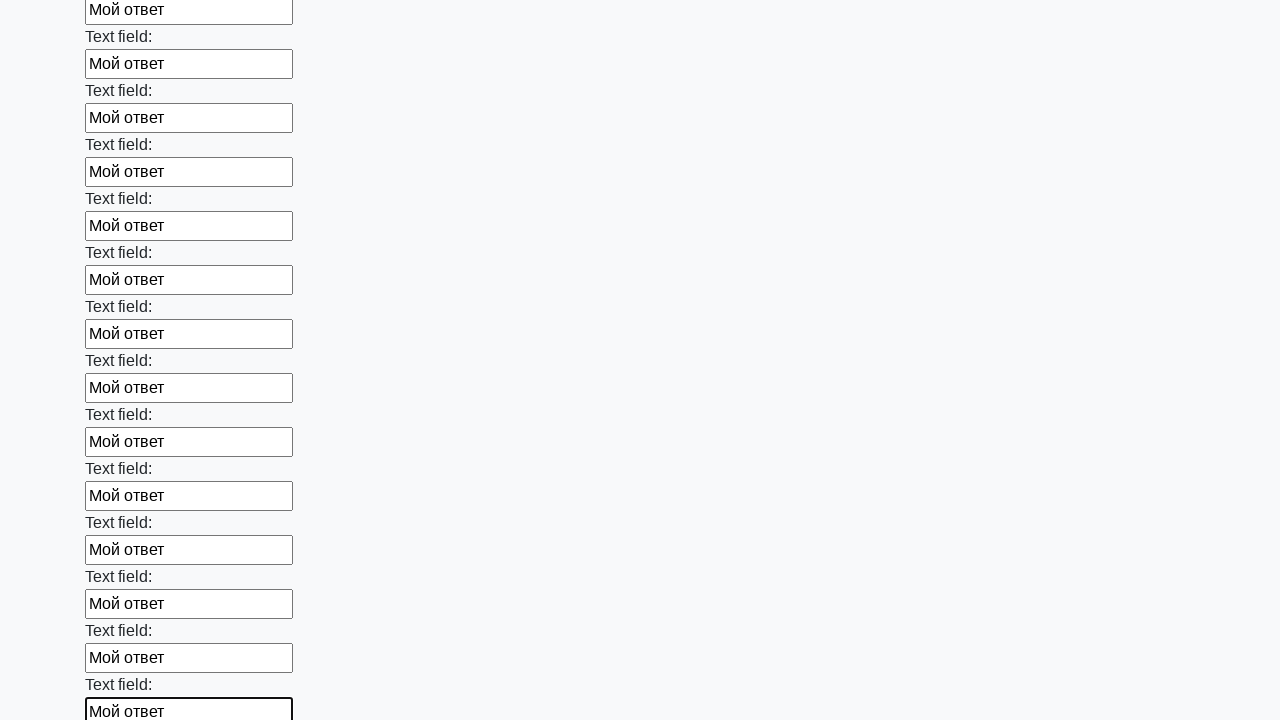

Filled a text input field with 'Мой ответ' on input[type=text] >> nth=56
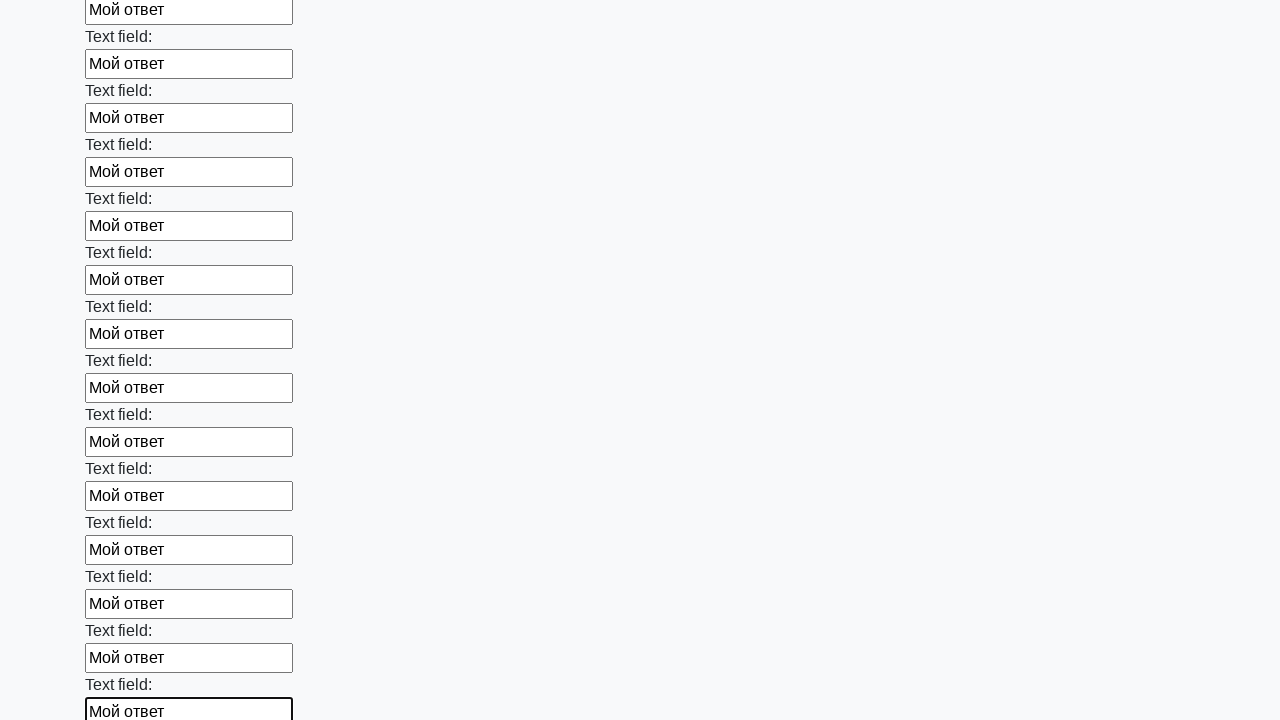

Filled a text input field with 'Мой ответ' on input[type=text] >> nth=57
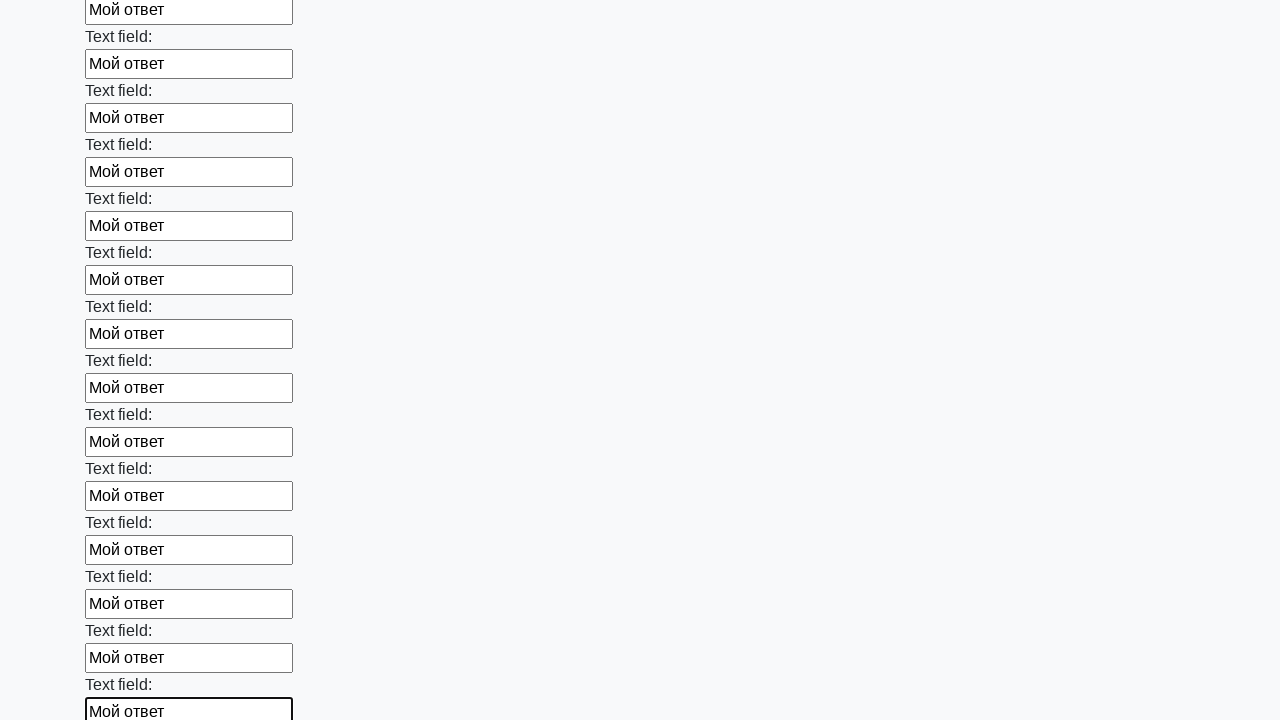

Filled a text input field with 'Мой ответ' on input[type=text] >> nth=58
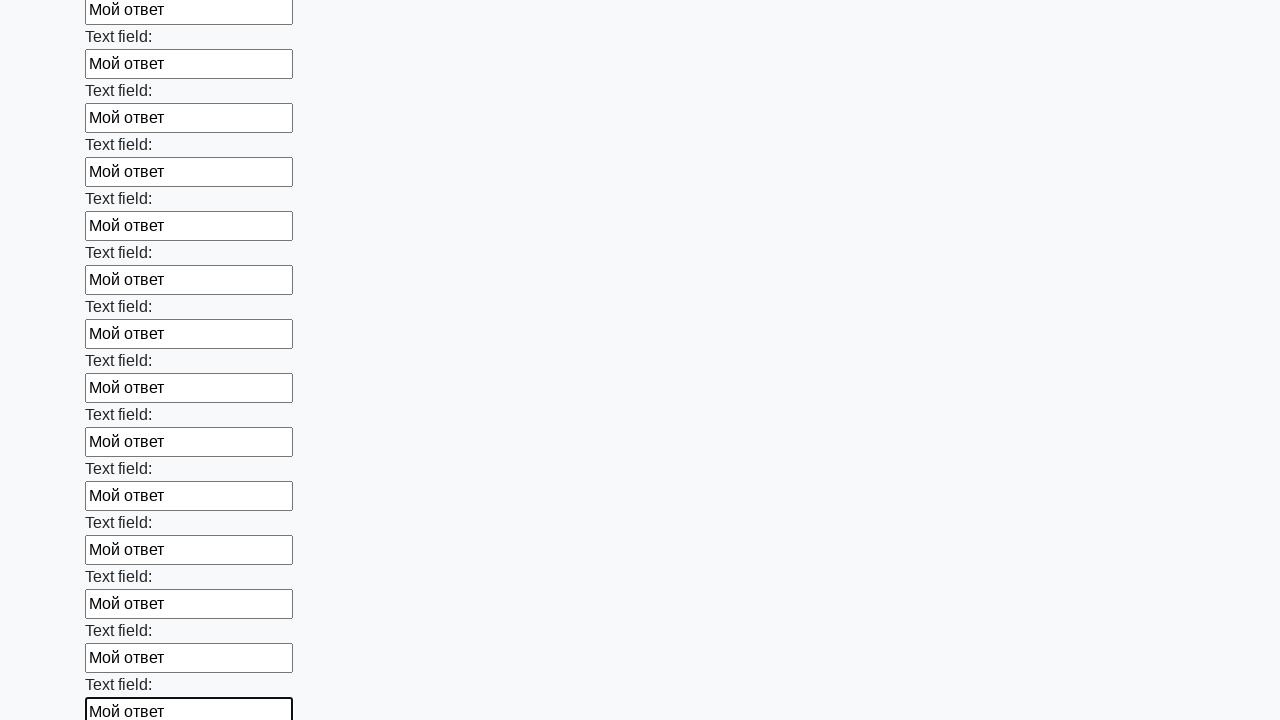

Filled a text input field with 'Мой ответ' on input[type=text] >> nth=59
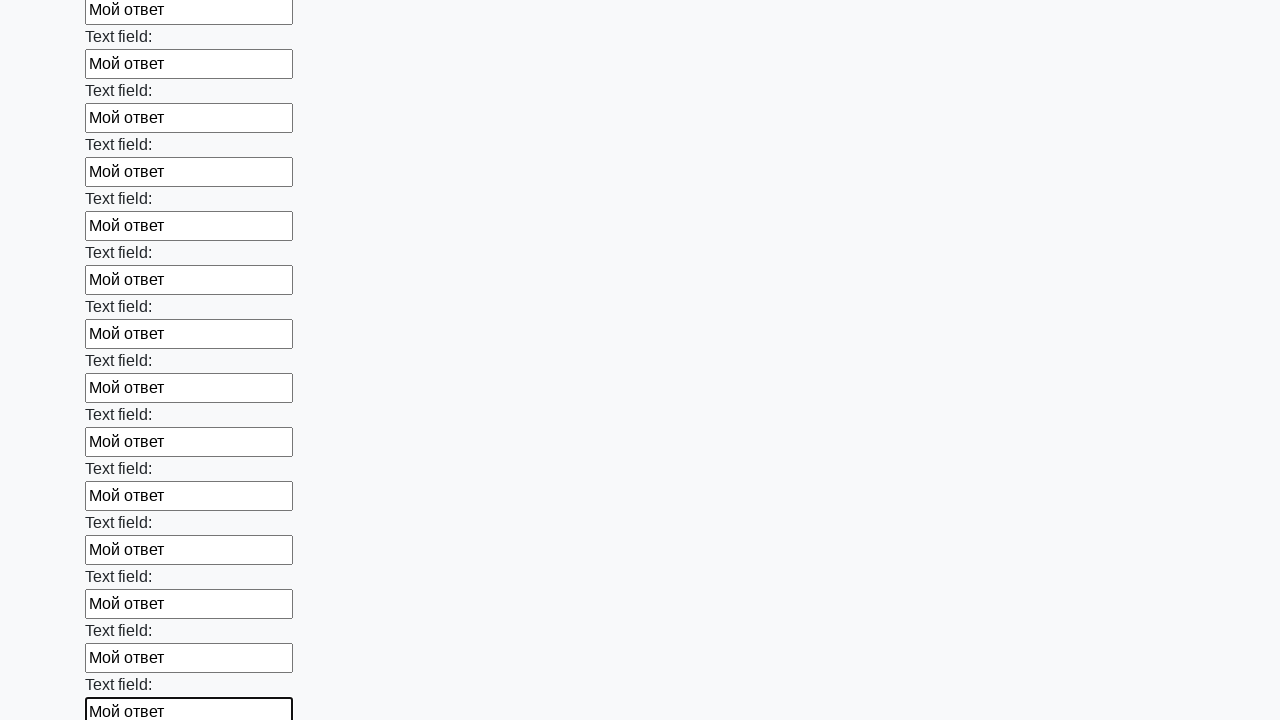

Filled a text input field with 'Мой ответ' on input[type=text] >> nth=60
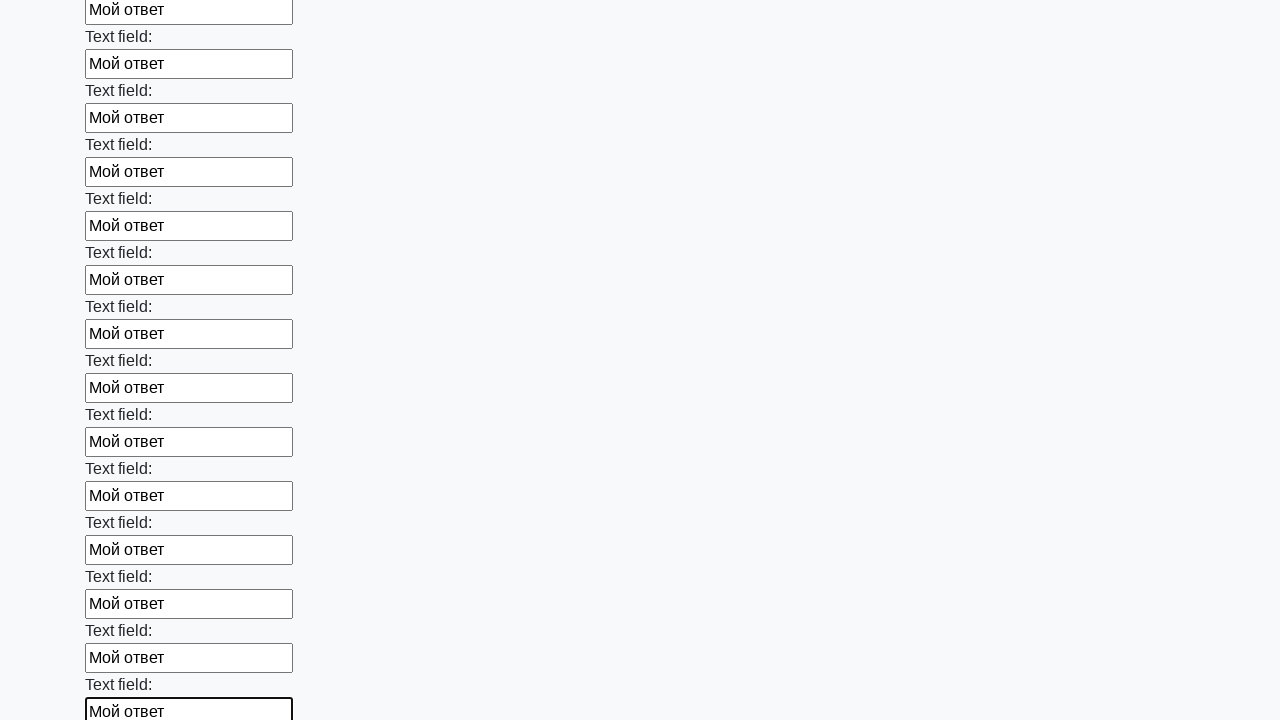

Filled a text input field with 'Мой ответ' on input[type=text] >> nth=61
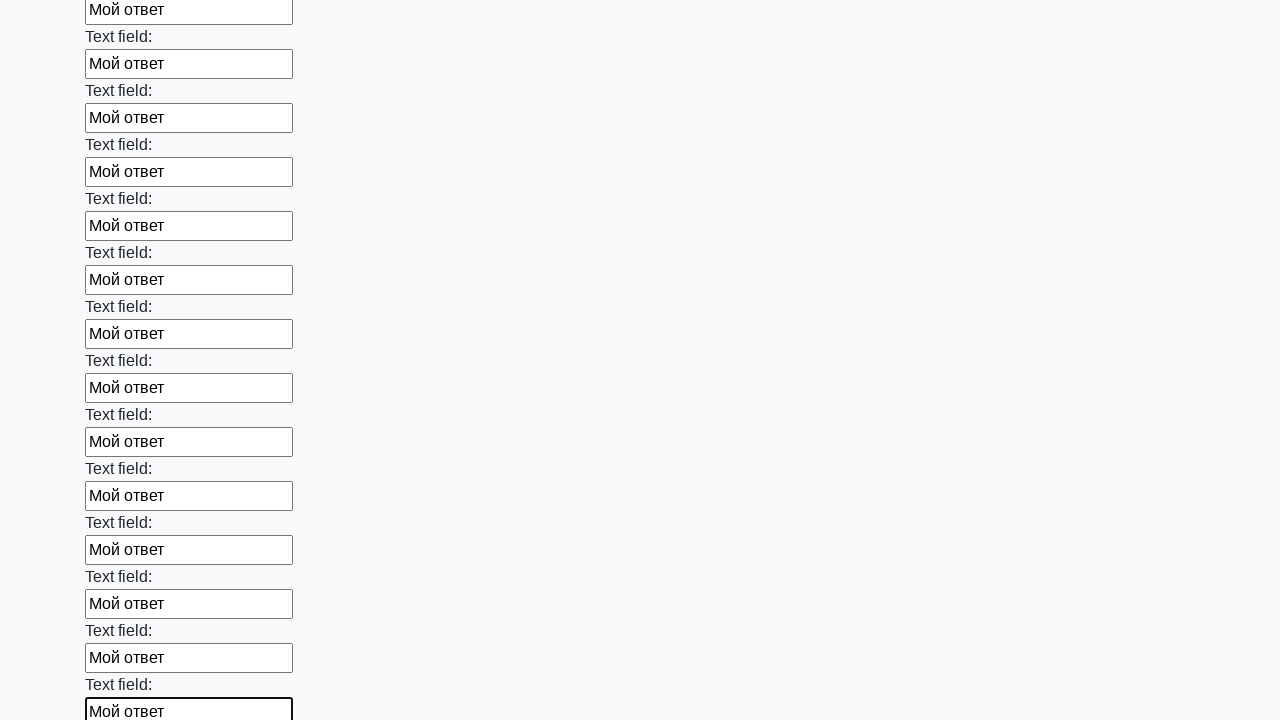

Filled a text input field with 'Мой ответ' on input[type=text] >> nth=62
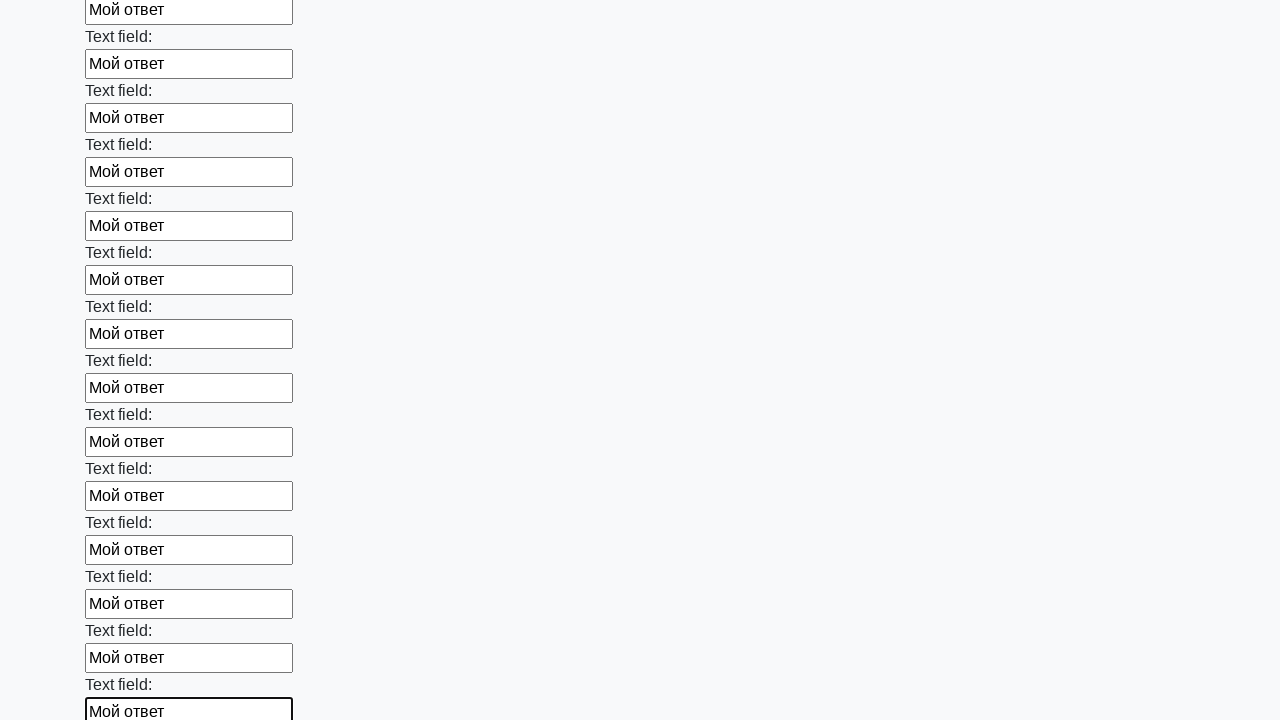

Filled a text input field with 'Мой ответ' on input[type=text] >> nth=63
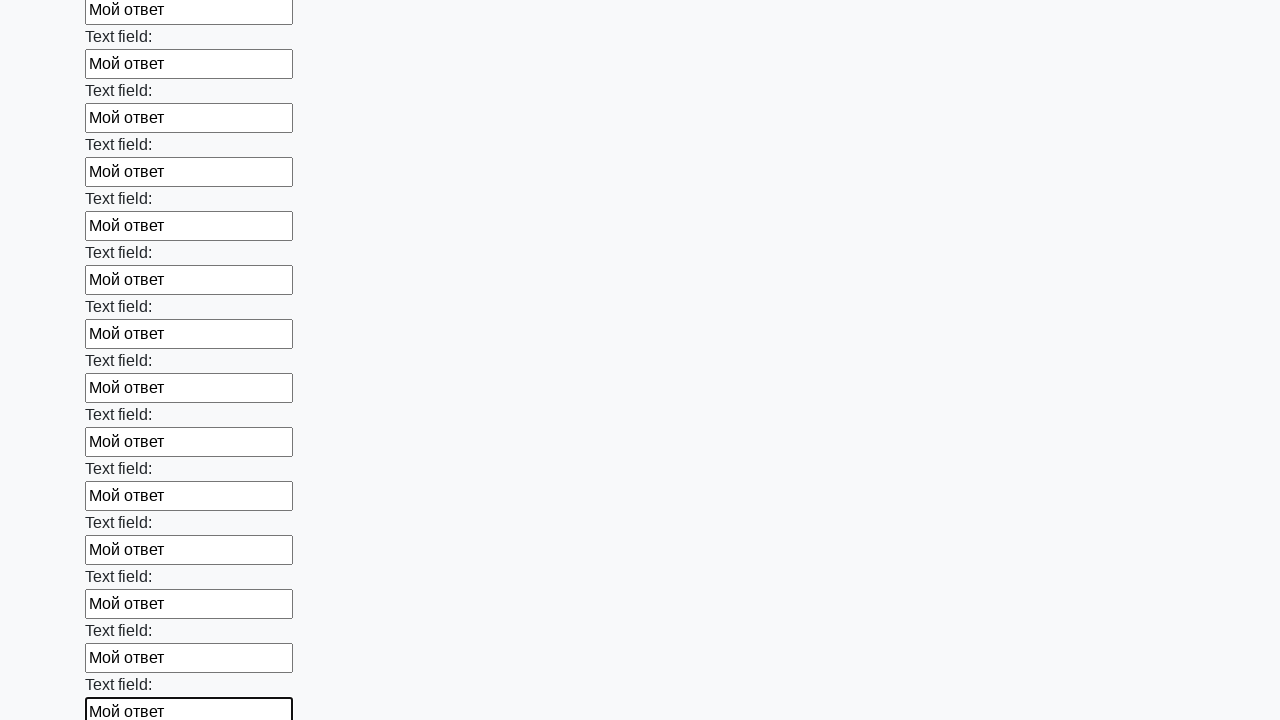

Filled a text input field with 'Мой ответ' on input[type=text] >> nth=64
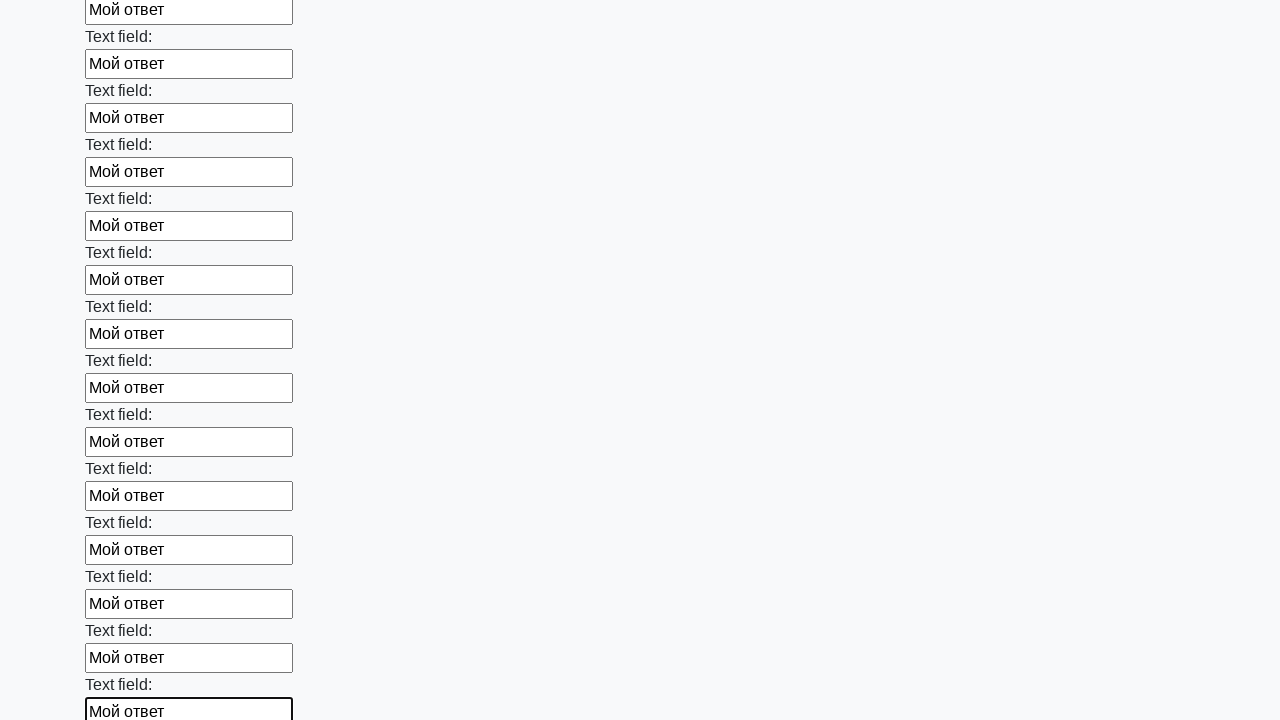

Filled a text input field with 'Мой ответ' on input[type=text] >> nth=65
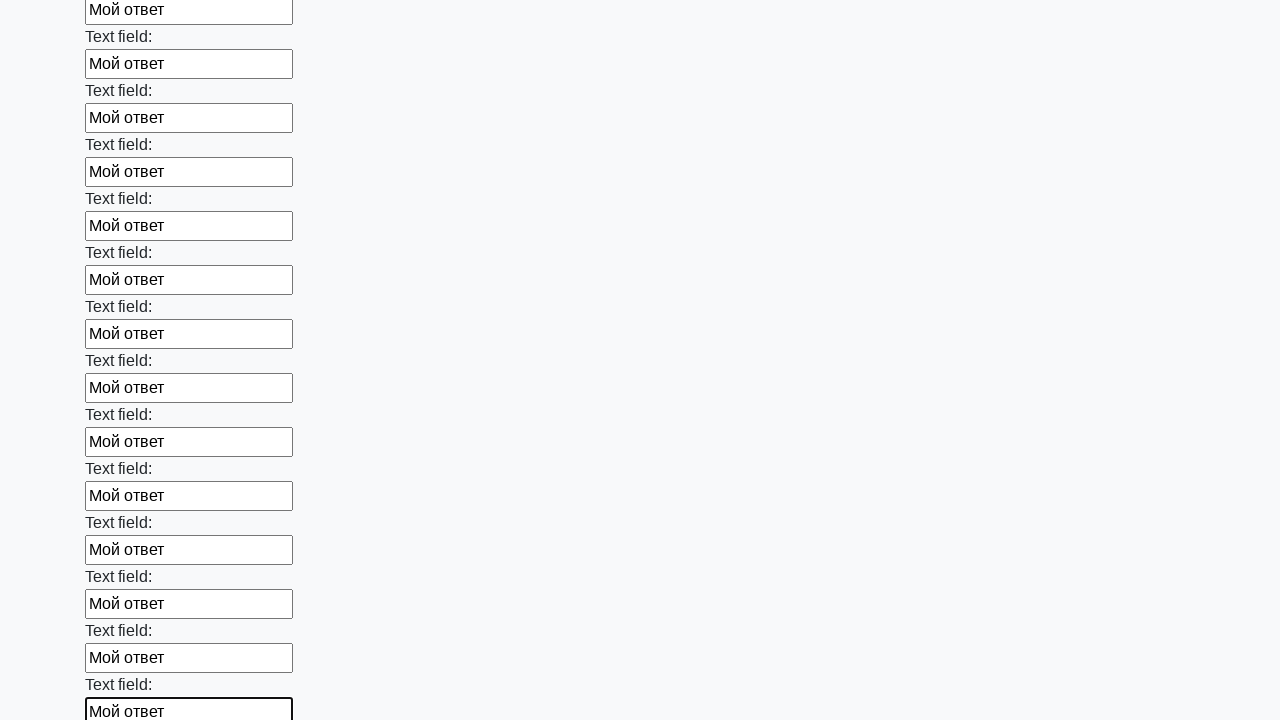

Filled a text input field with 'Мой ответ' on input[type=text] >> nth=66
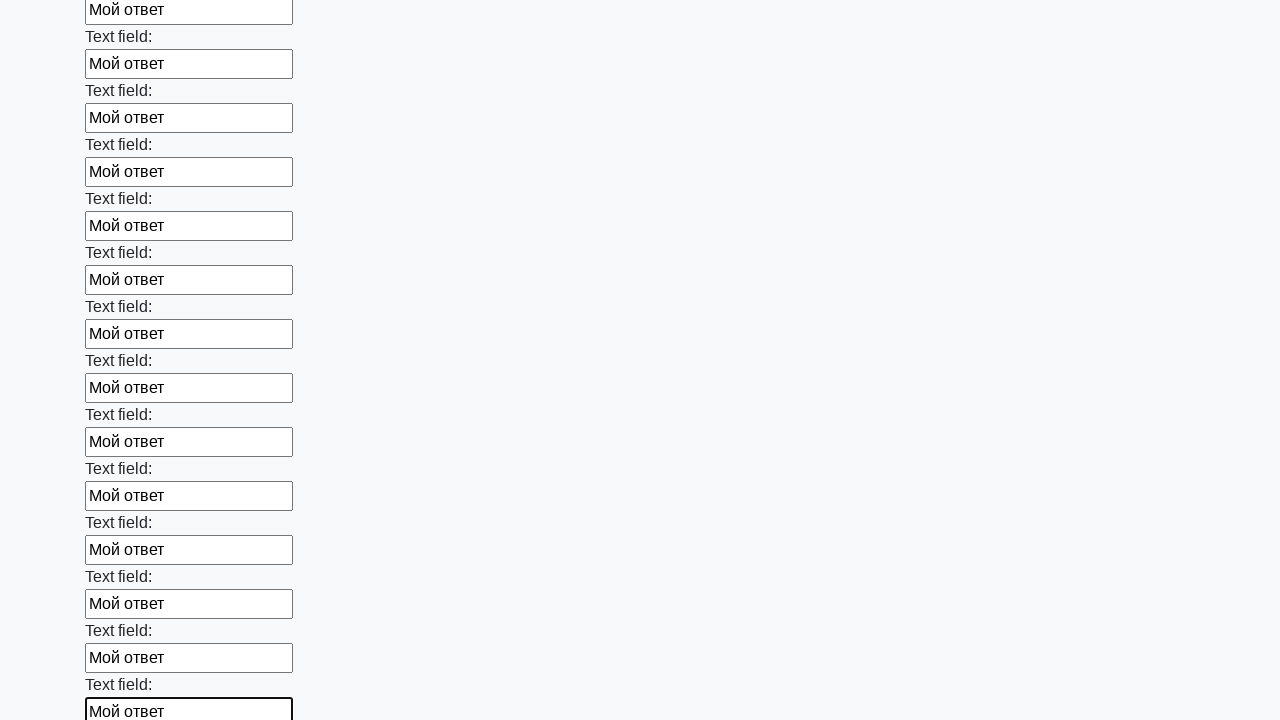

Filled a text input field with 'Мой ответ' on input[type=text] >> nth=67
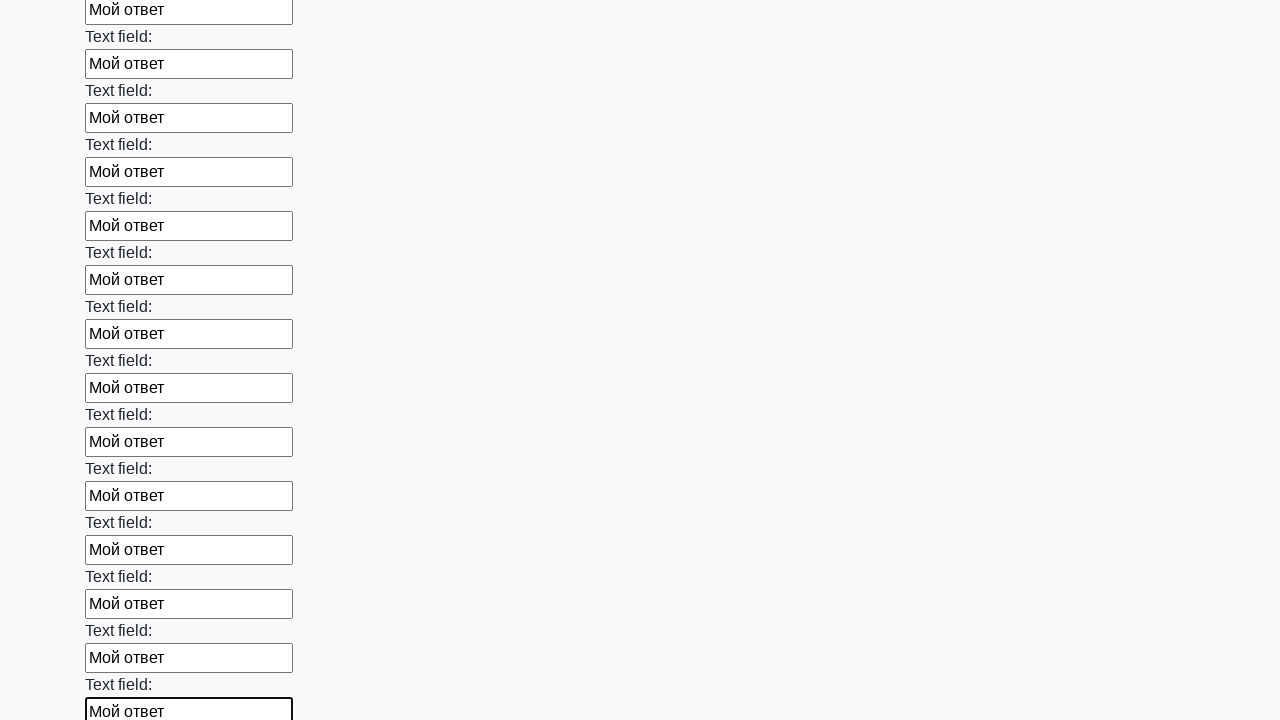

Filled a text input field with 'Мой ответ' on input[type=text] >> nth=68
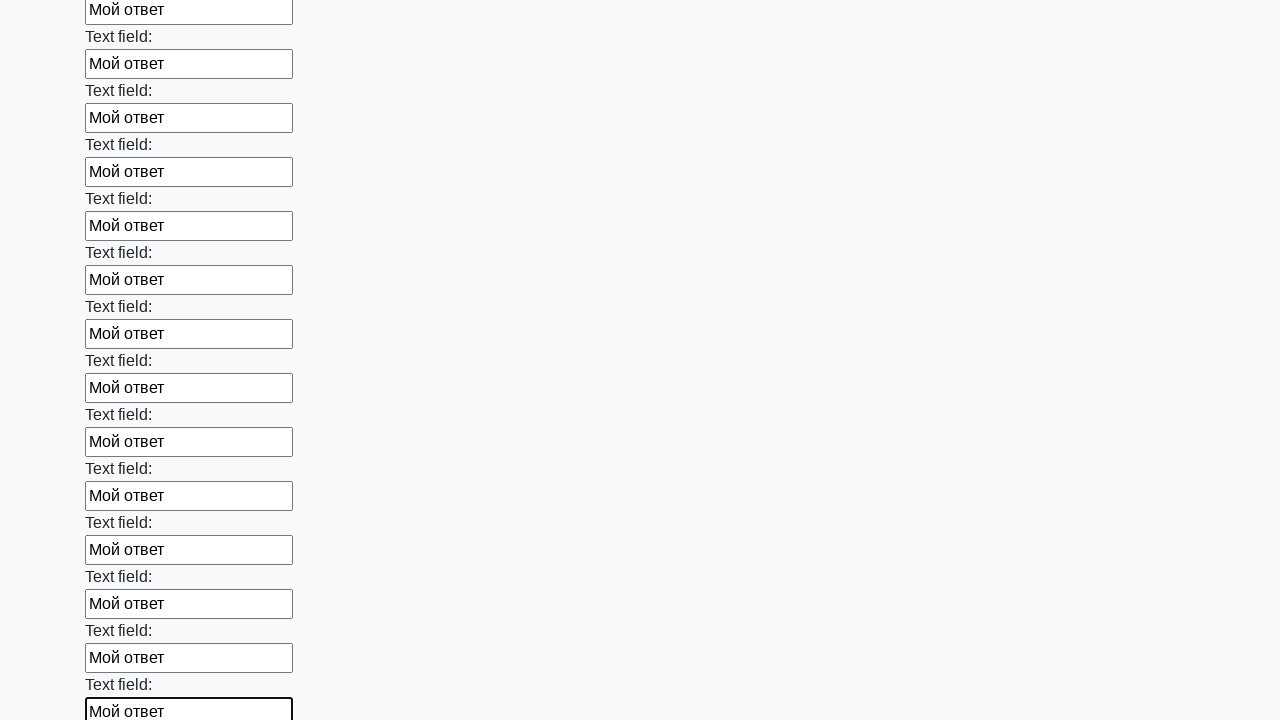

Filled a text input field with 'Мой ответ' on input[type=text] >> nth=69
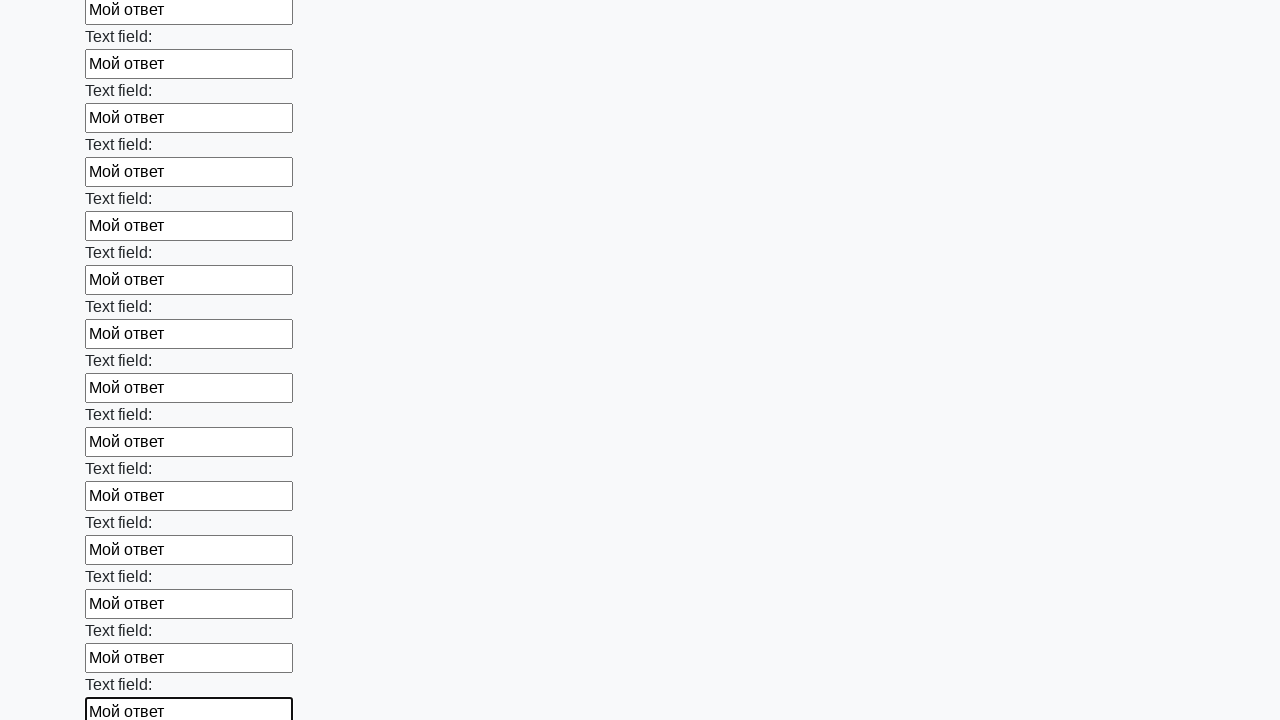

Filled a text input field with 'Мой ответ' on input[type=text] >> nth=70
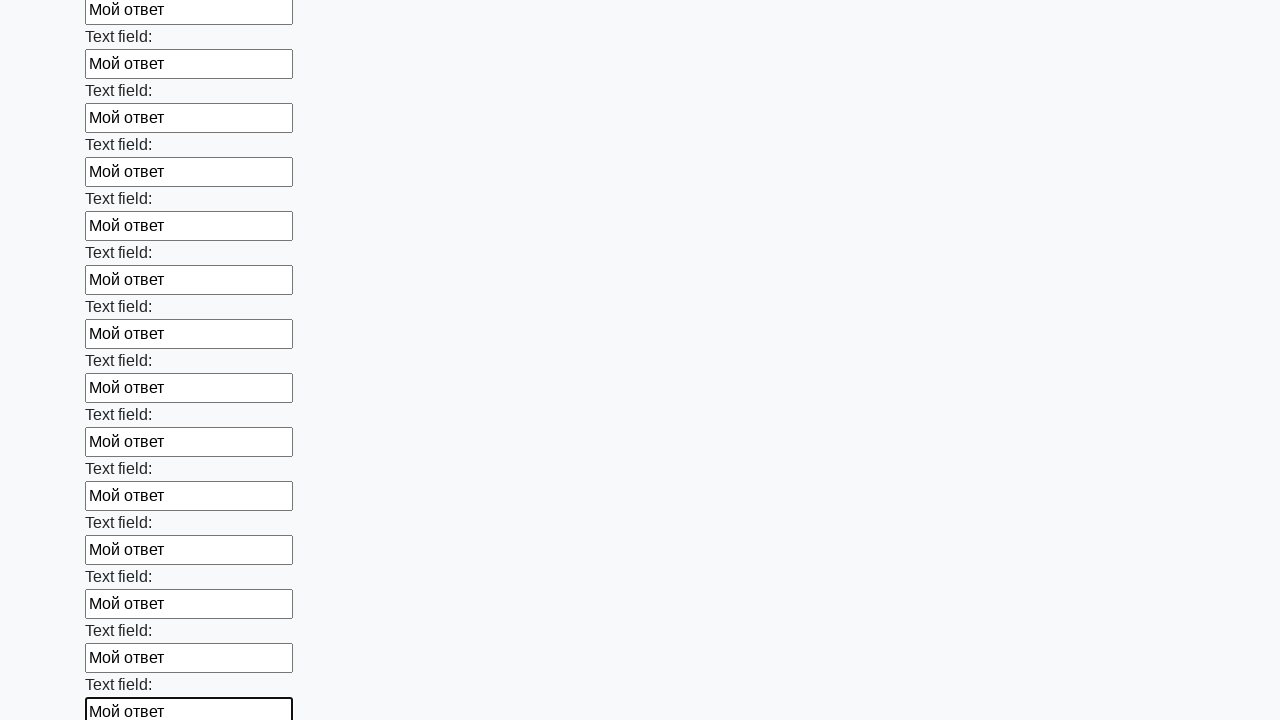

Filled a text input field with 'Мой ответ' on input[type=text] >> nth=71
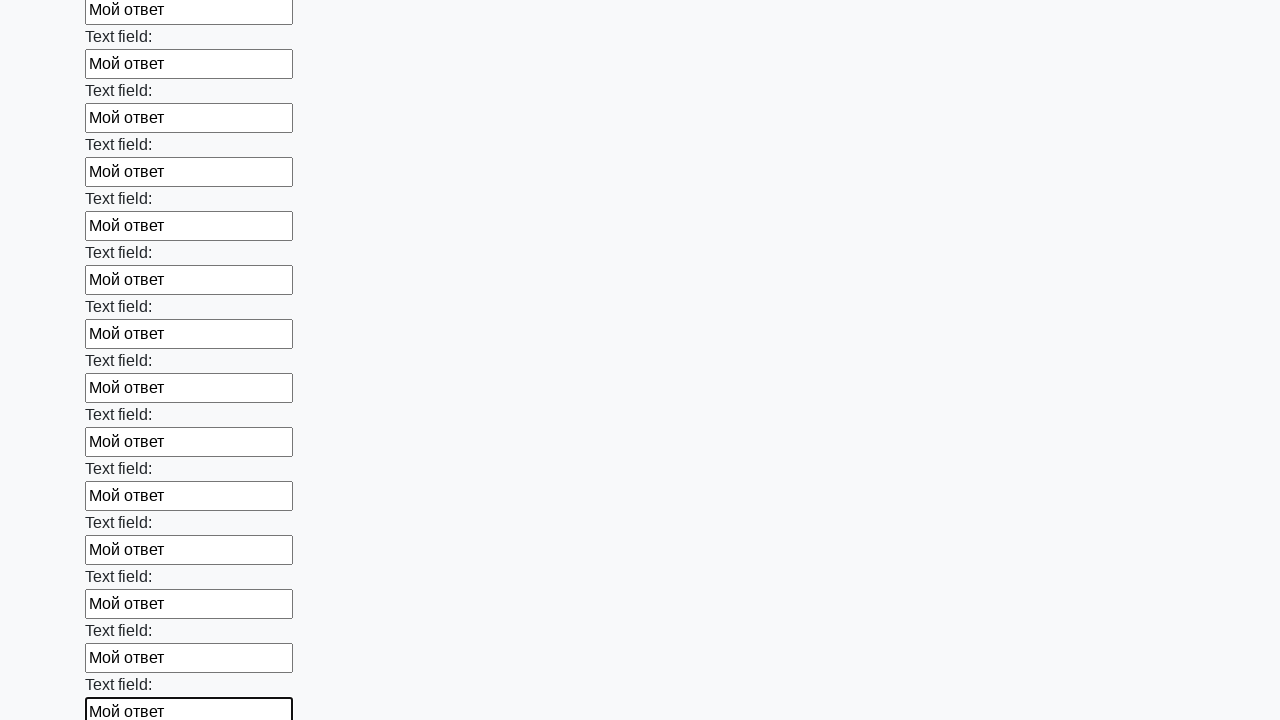

Filled a text input field with 'Мой ответ' on input[type=text] >> nth=72
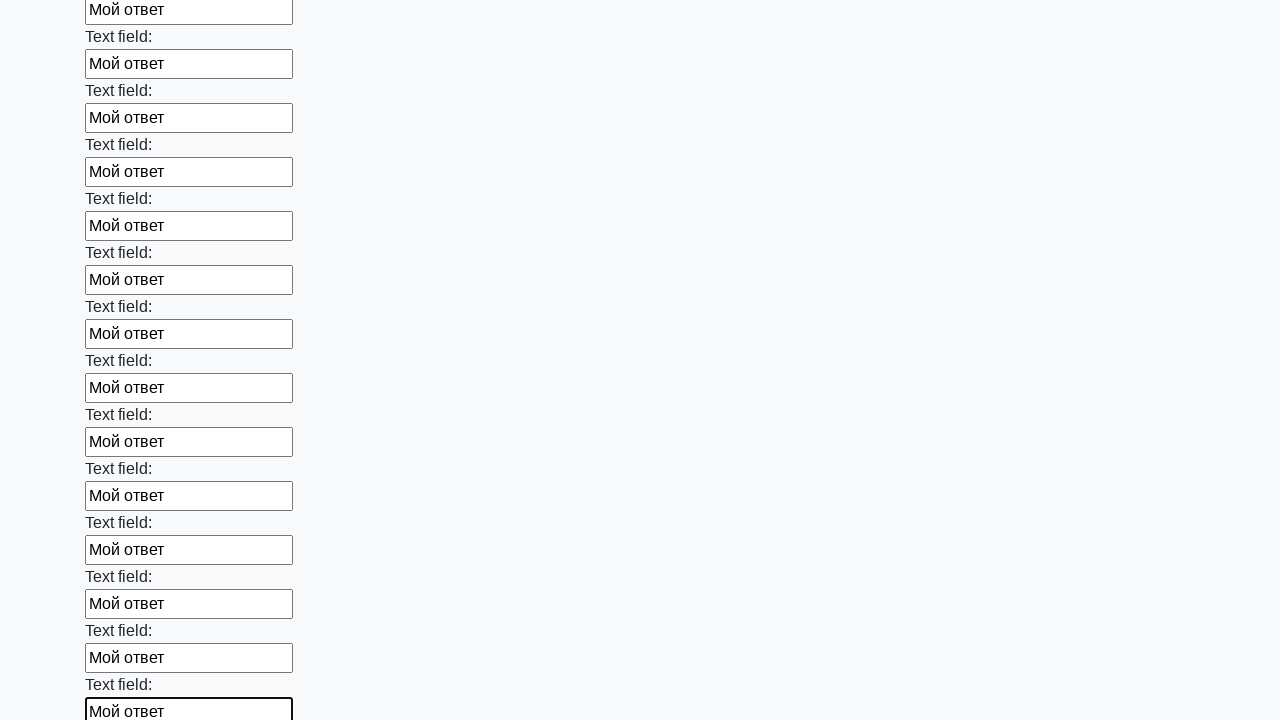

Filled a text input field with 'Мой ответ' on input[type=text] >> nth=73
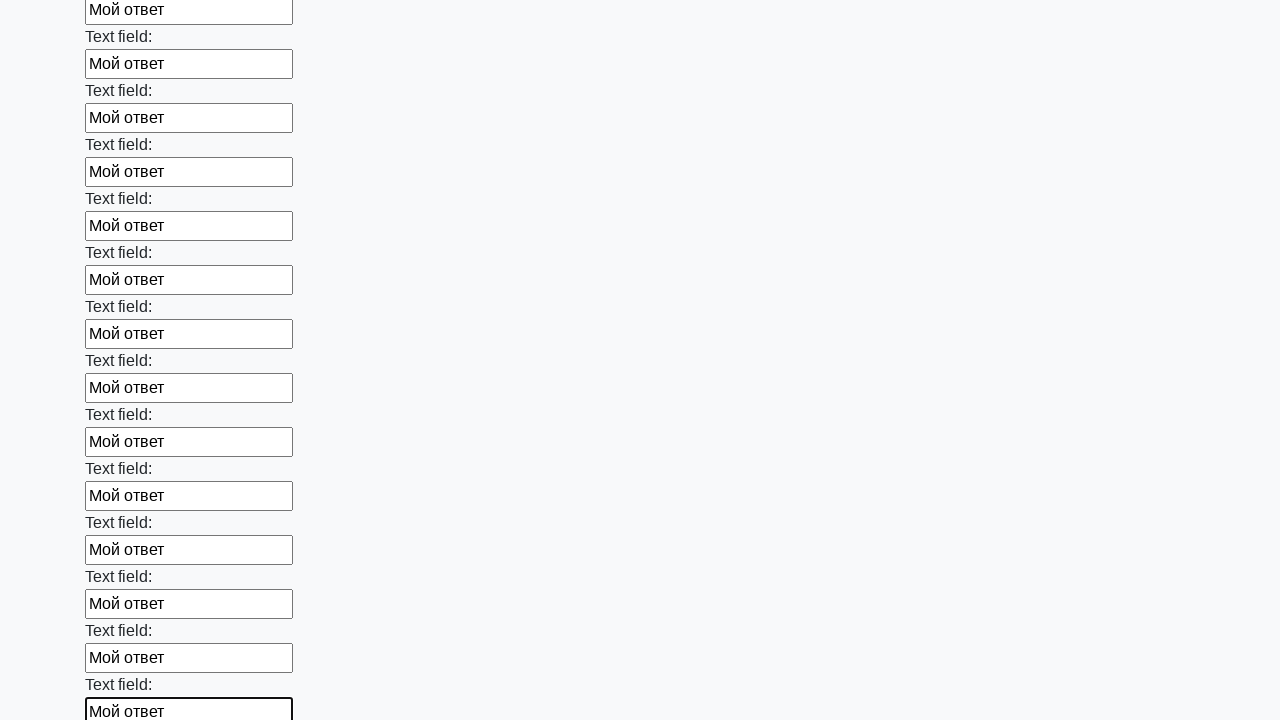

Filled a text input field with 'Мой ответ' on input[type=text] >> nth=74
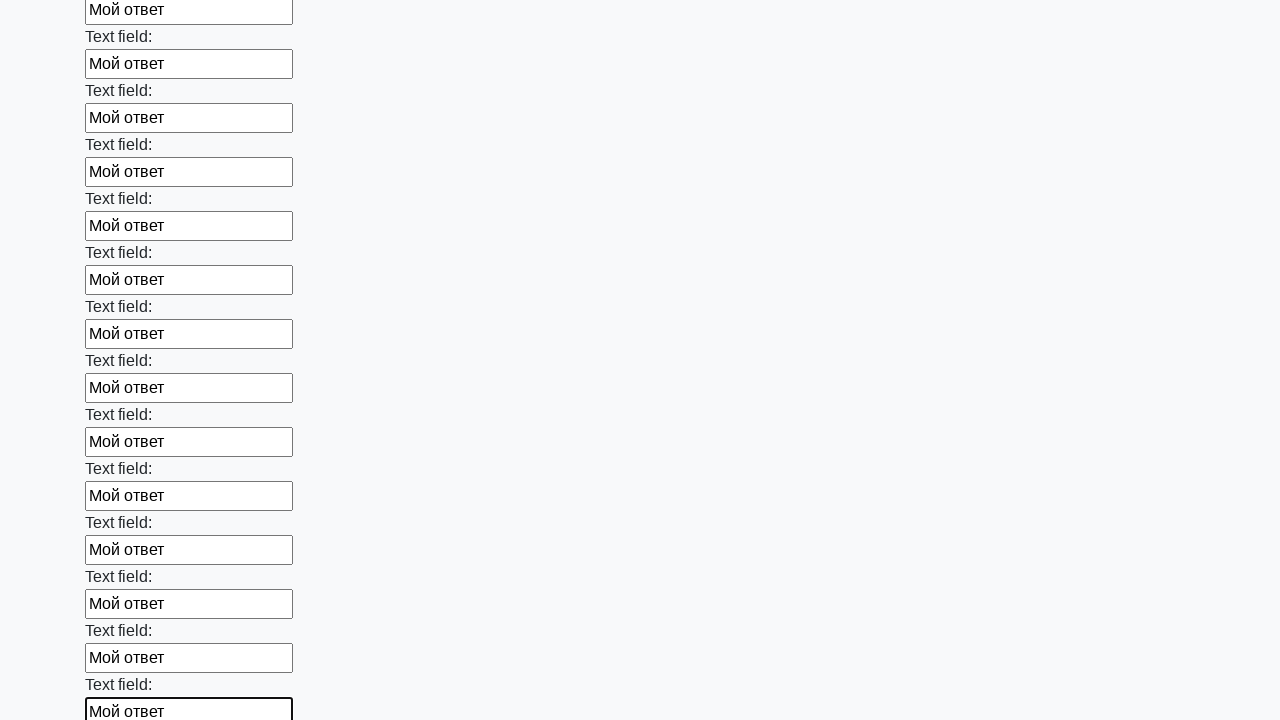

Filled a text input field with 'Мой ответ' on input[type=text] >> nth=75
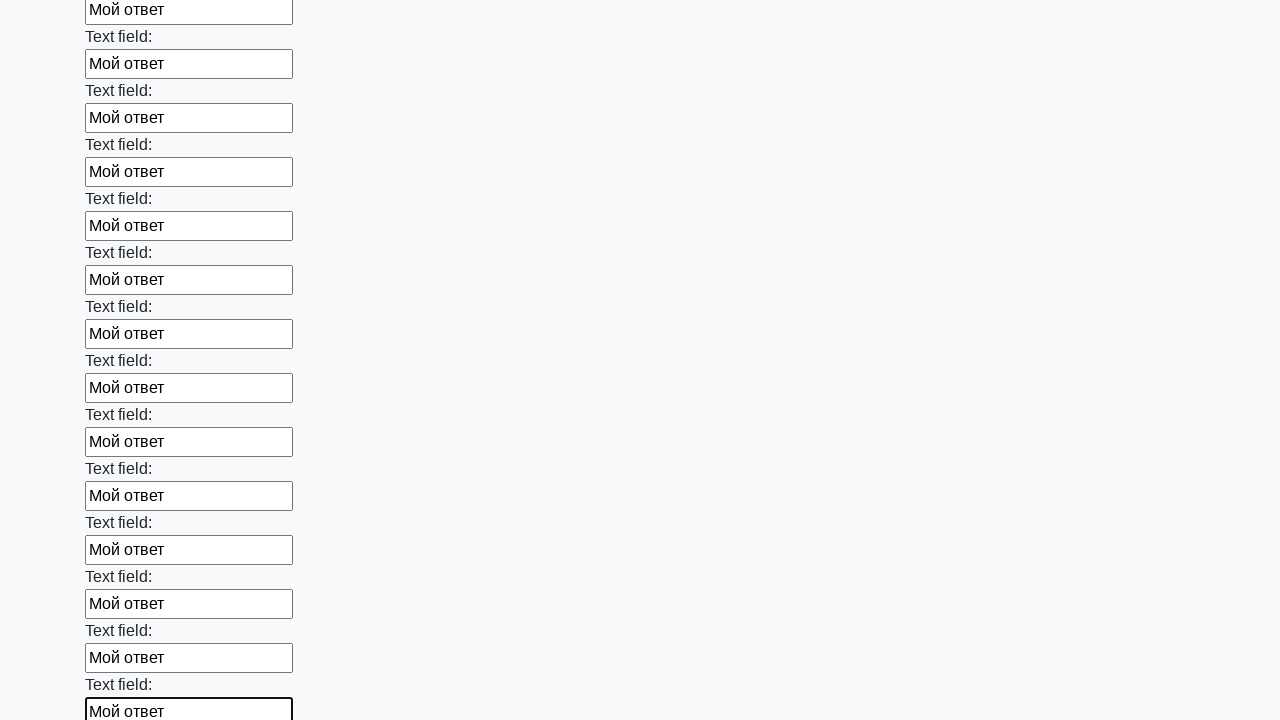

Filled a text input field with 'Мой ответ' on input[type=text] >> nth=76
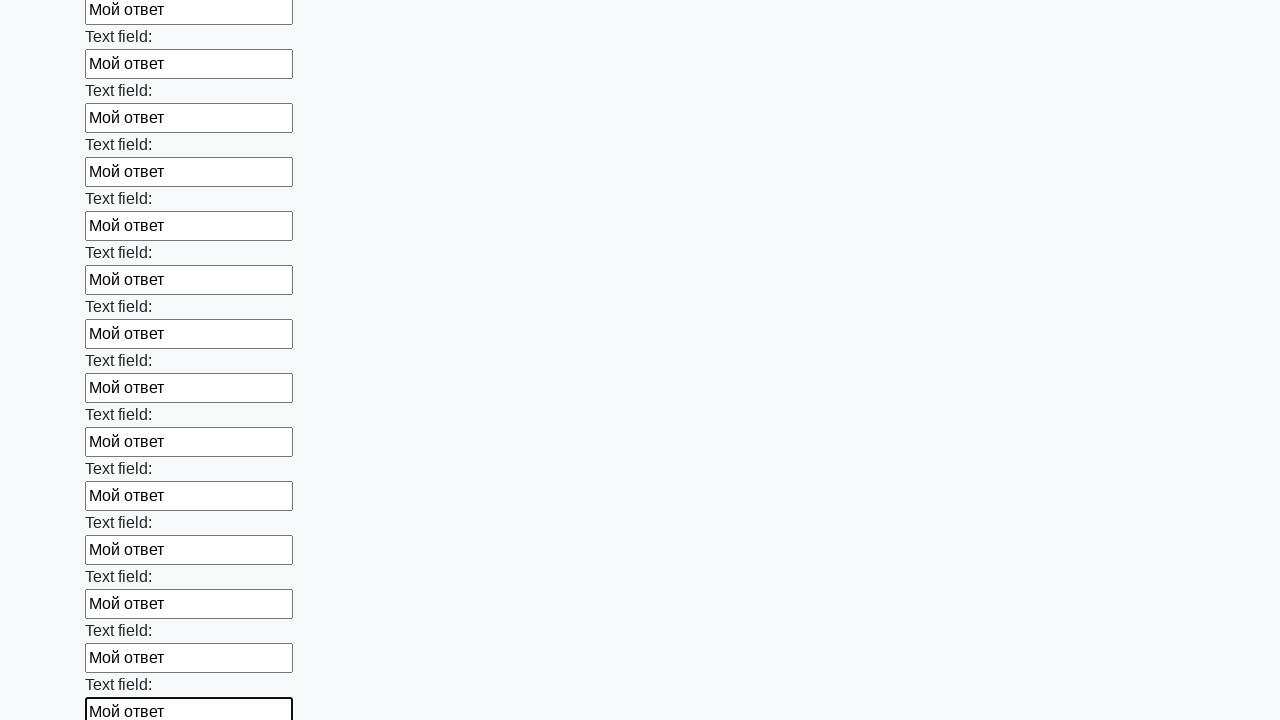

Filled a text input field with 'Мой ответ' on input[type=text] >> nth=77
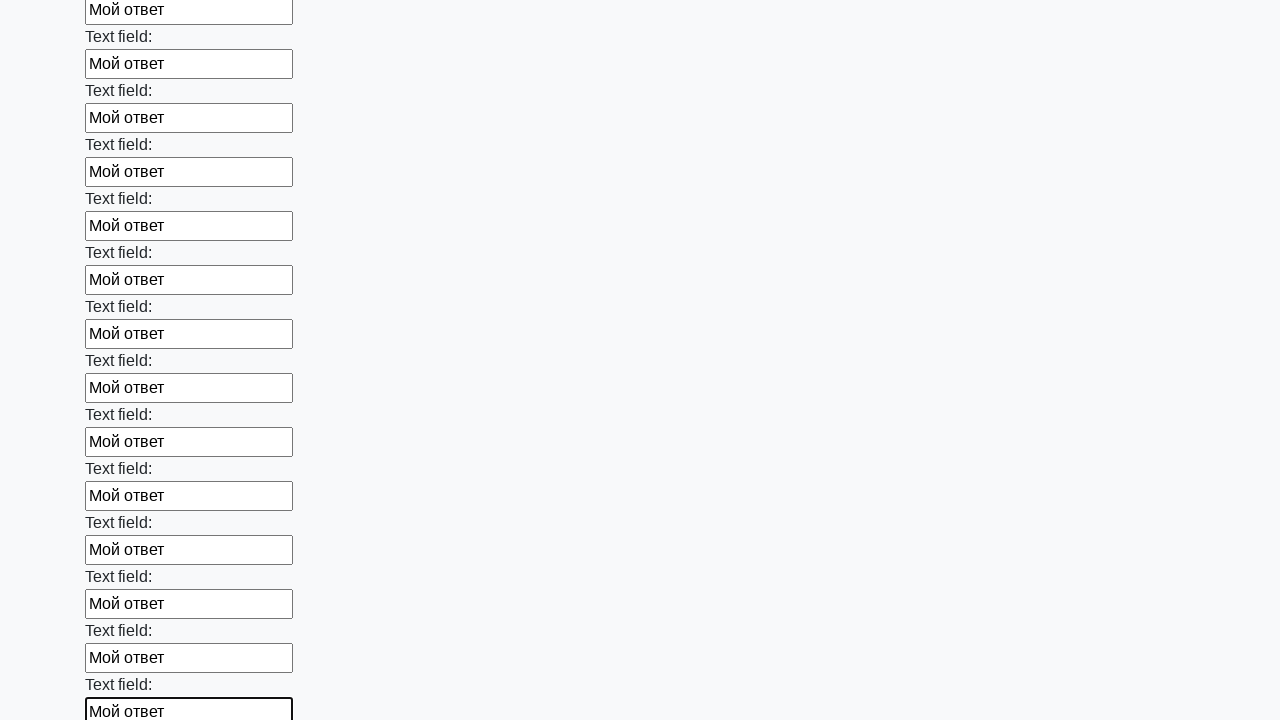

Filled a text input field with 'Мой ответ' on input[type=text] >> nth=78
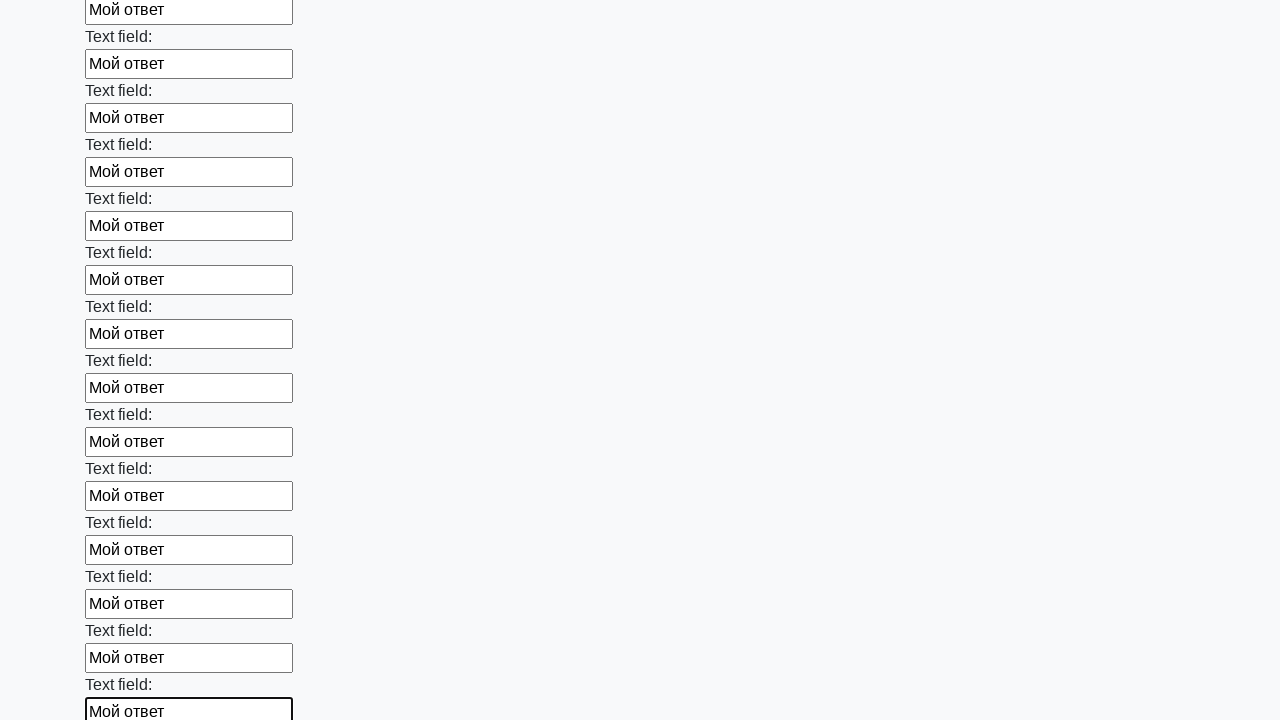

Filled a text input field with 'Мой ответ' on input[type=text] >> nth=79
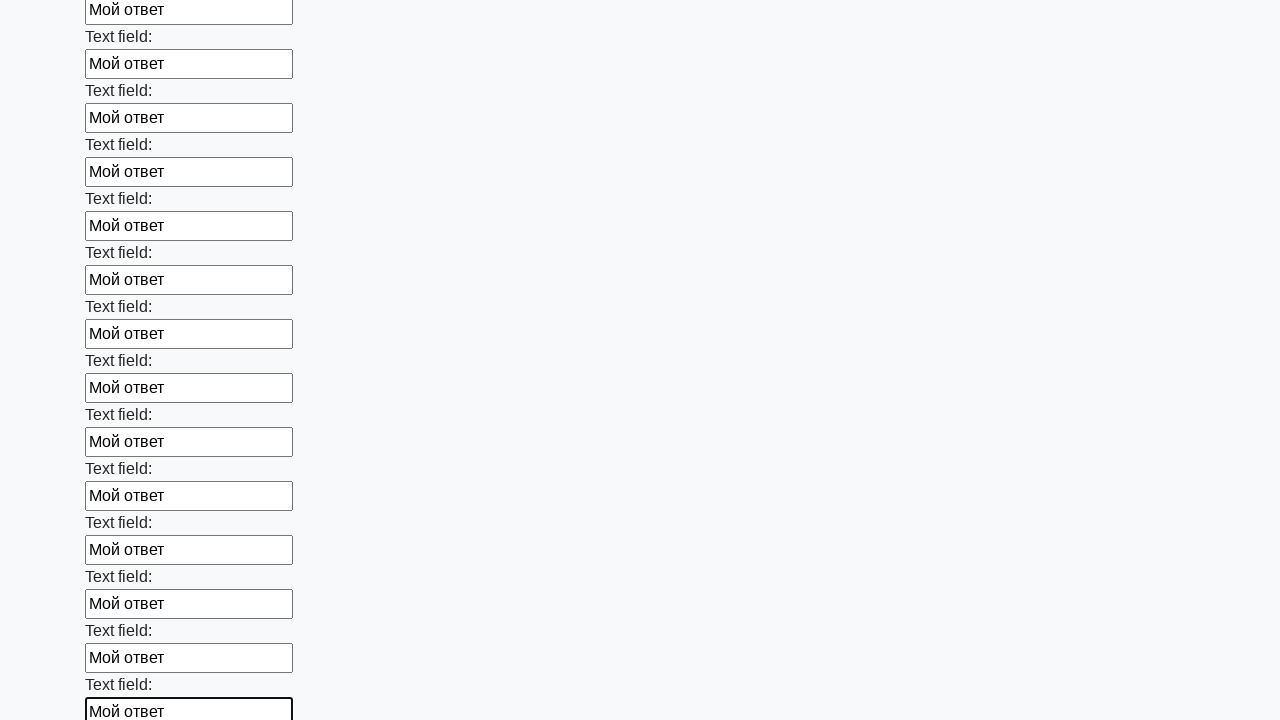

Filled a text input field with 'Мой ответ' on input[type=text] >> nth=80
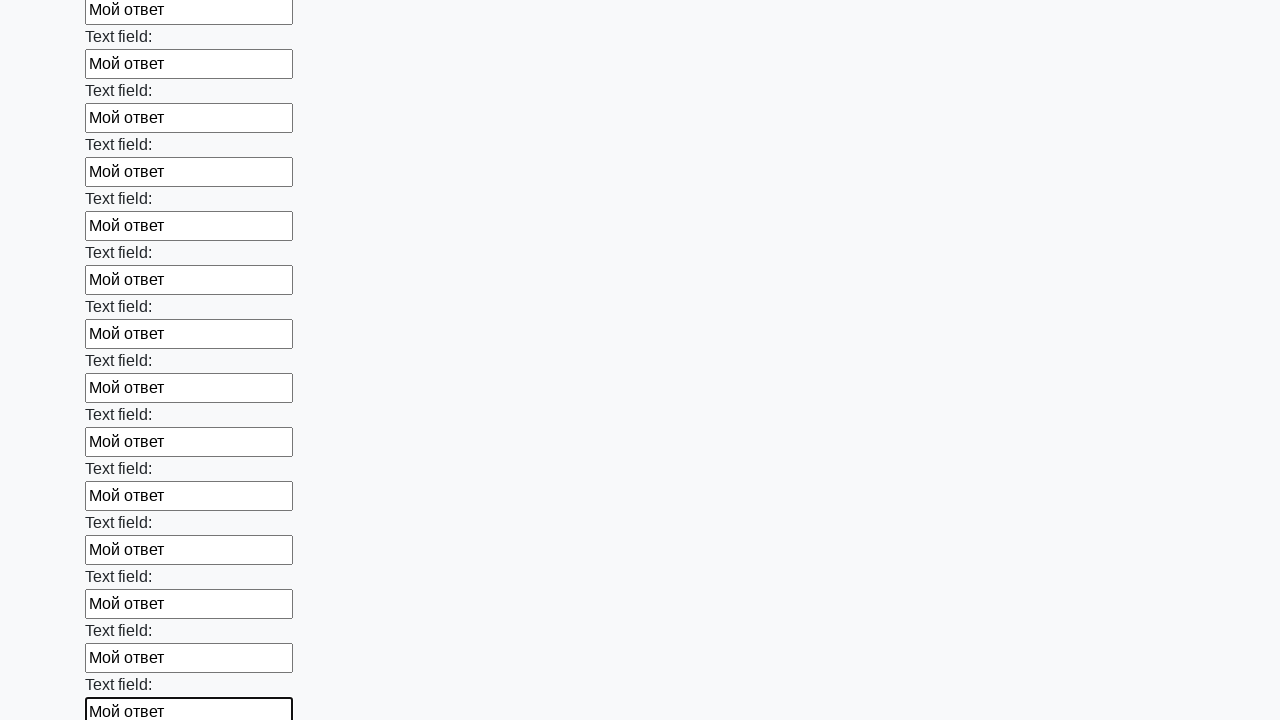

Filled a text input field with 'Мой ответ' on input[type=text] >> nth=81
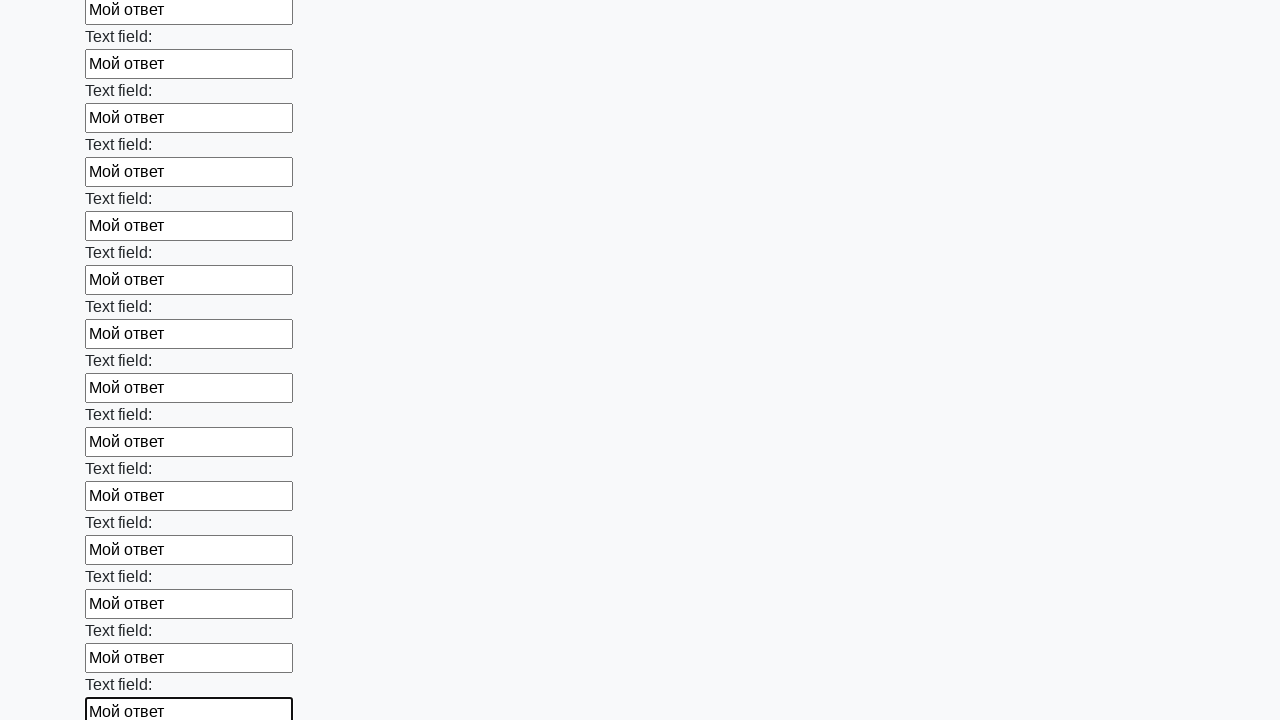

Filled a text input field with 'Мой ответ' on input[type=text] >> nth=82
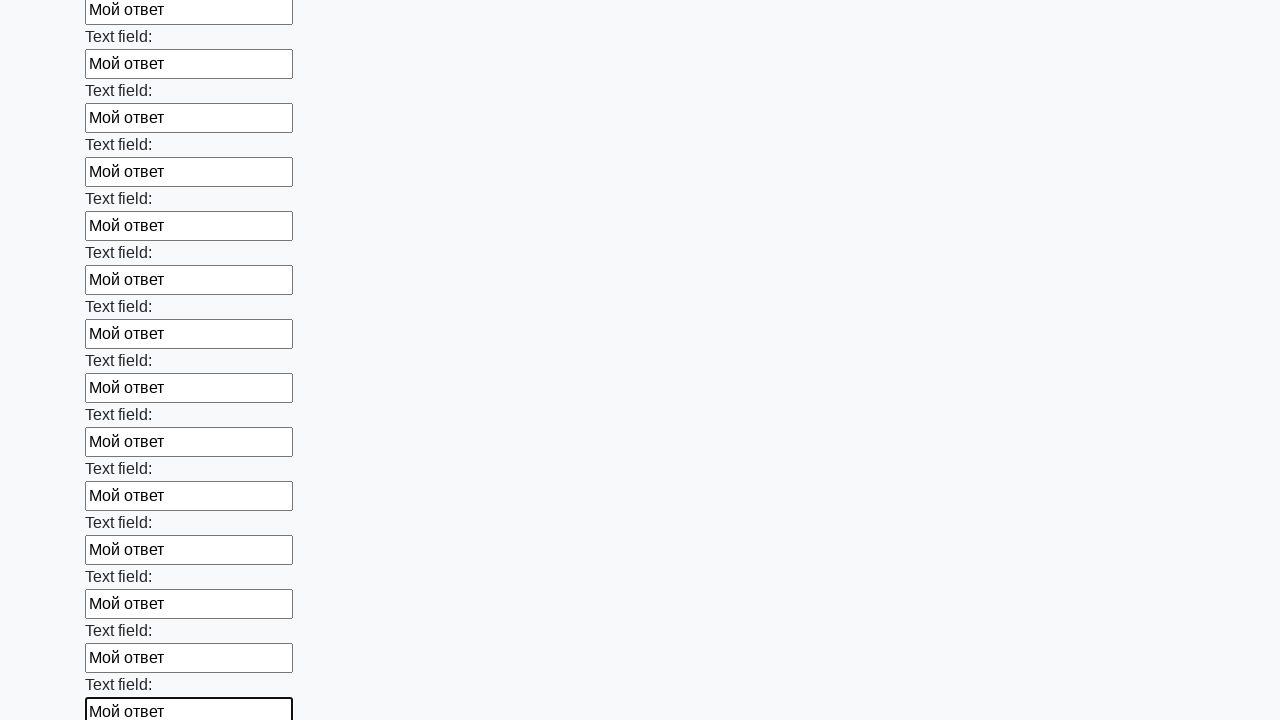

Filled a text input field with 'Мой ответ' on input[type=text] >> nth=83
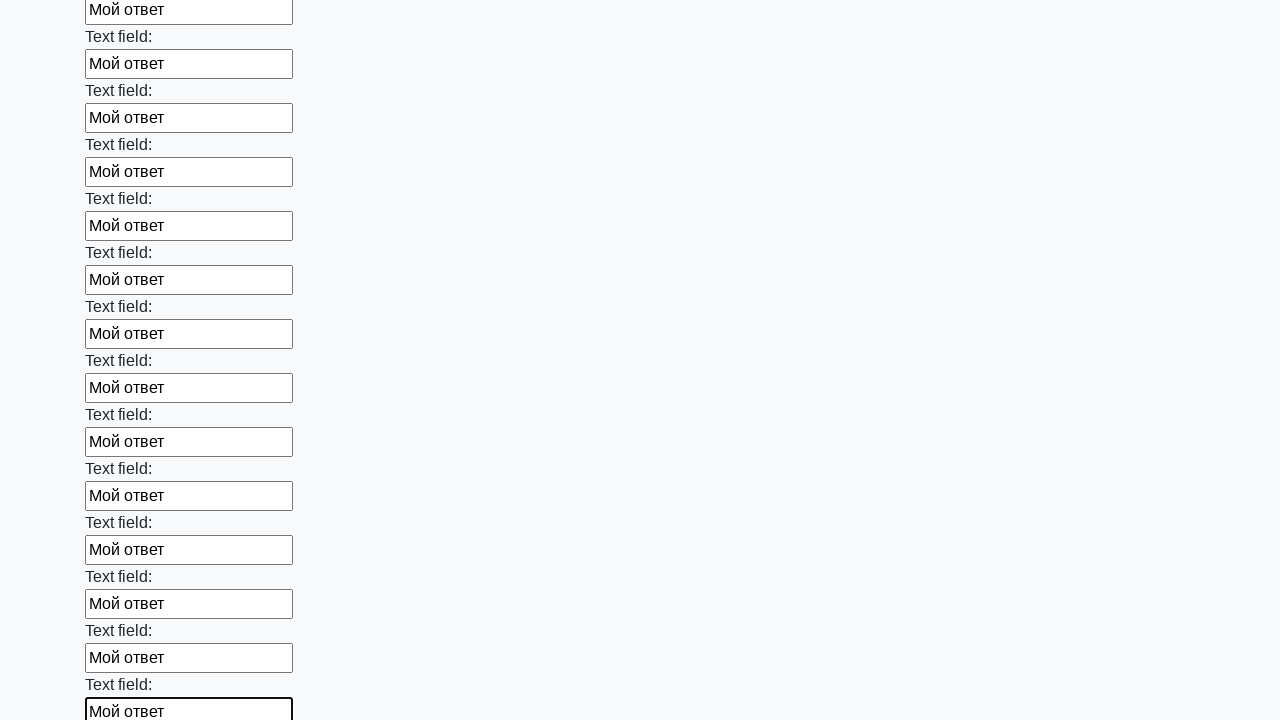

Filled a text input field with 'Мой ответ' on input[type=text] >> nth=84
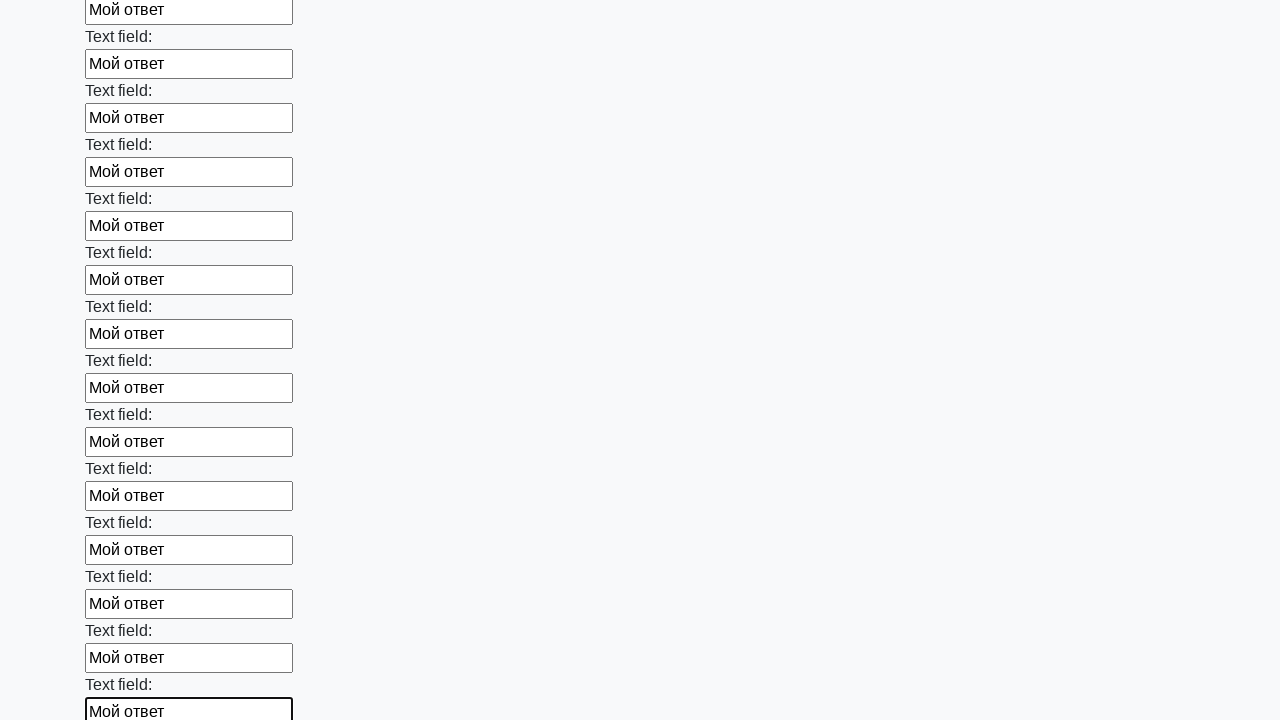

Filled a text input field with 'Мой ответ' on input[type=text] >> nth=85
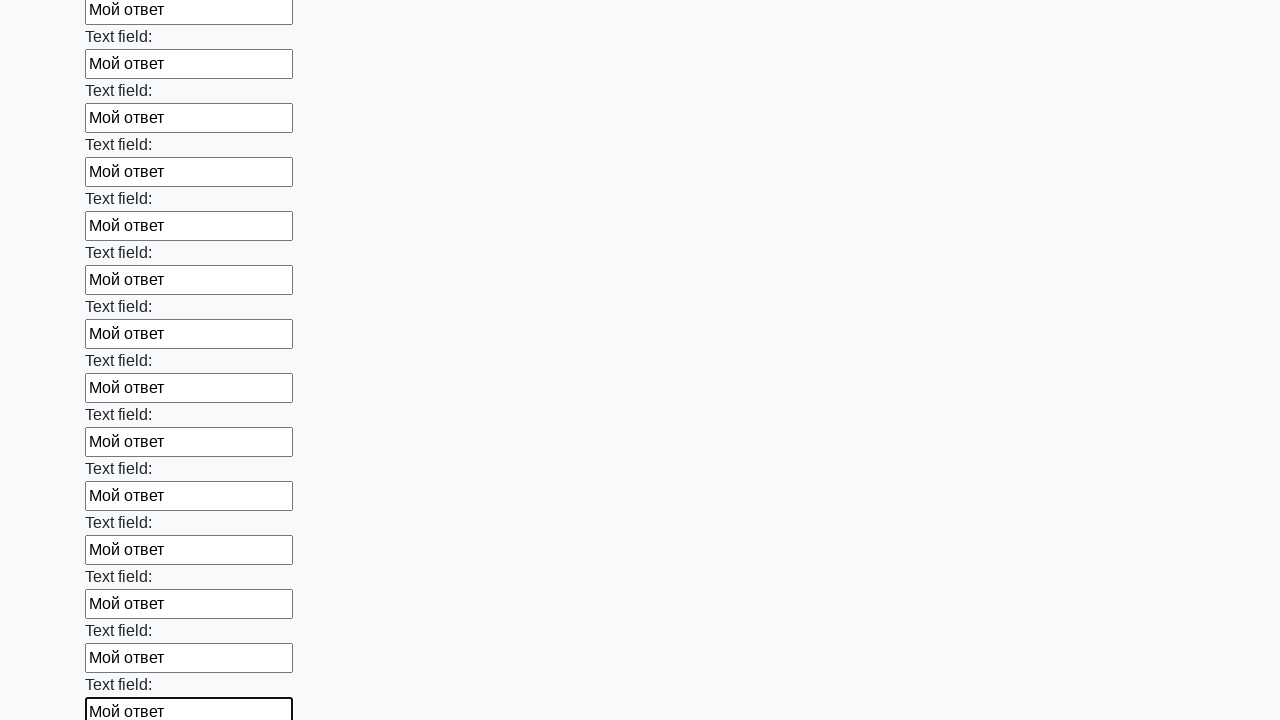

Filled a text input field with 'Мой ответ' on input[type=text] >> nth=86
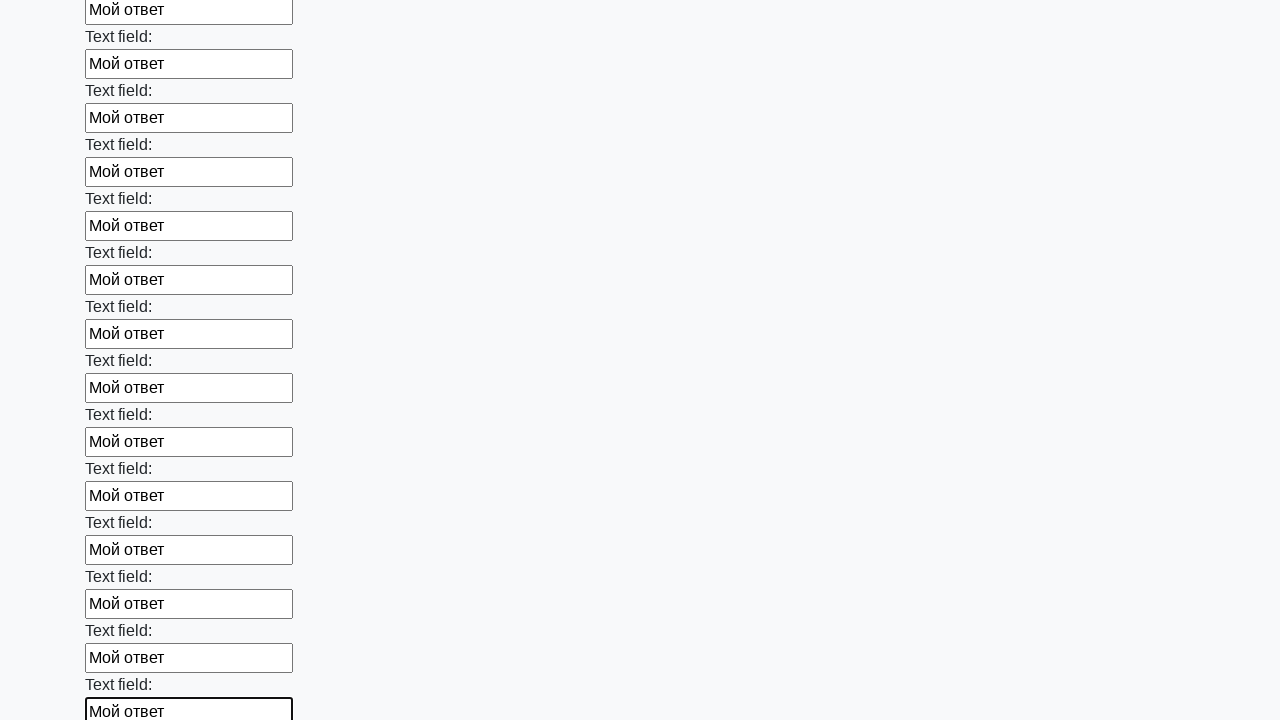

Filled a text input field with 'Мой ответ' on input[type=text] >> nth=87
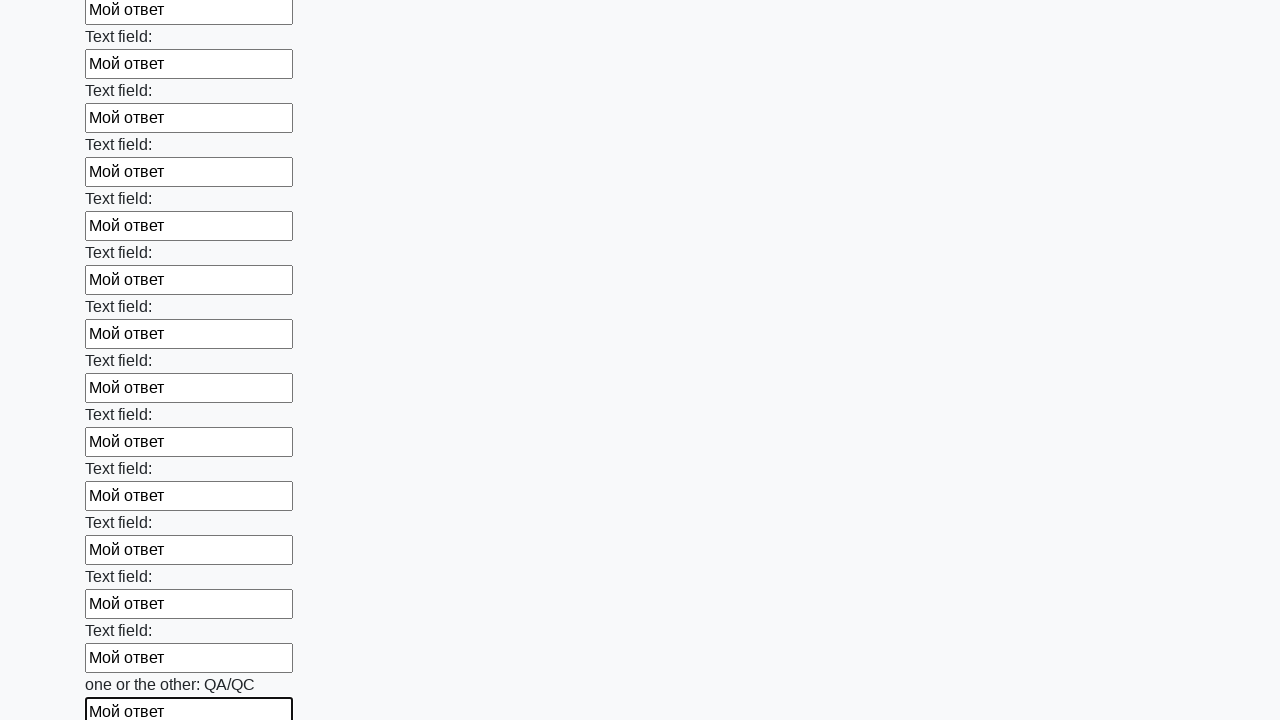

Filled a text input field with 'Мой ответ' on input[type=text] >> nth=88
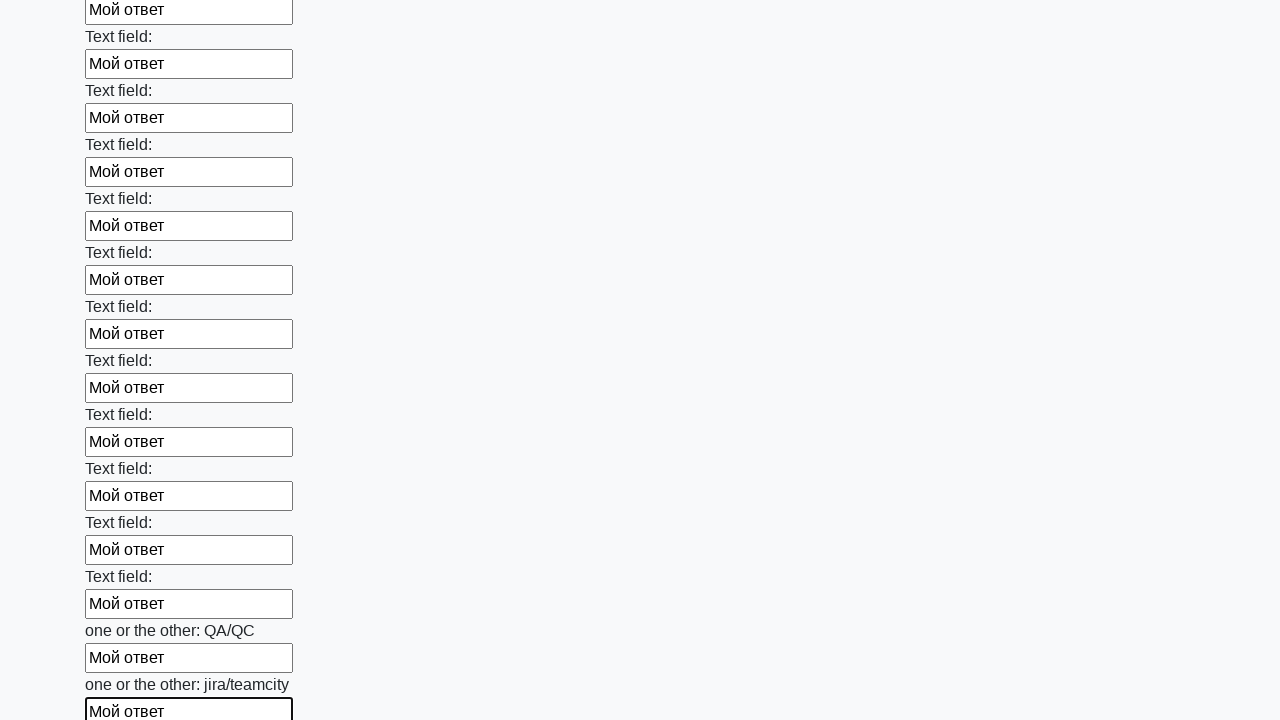

Filled a text input field with 'Мой ответ' on input[type=text] >> nth=89
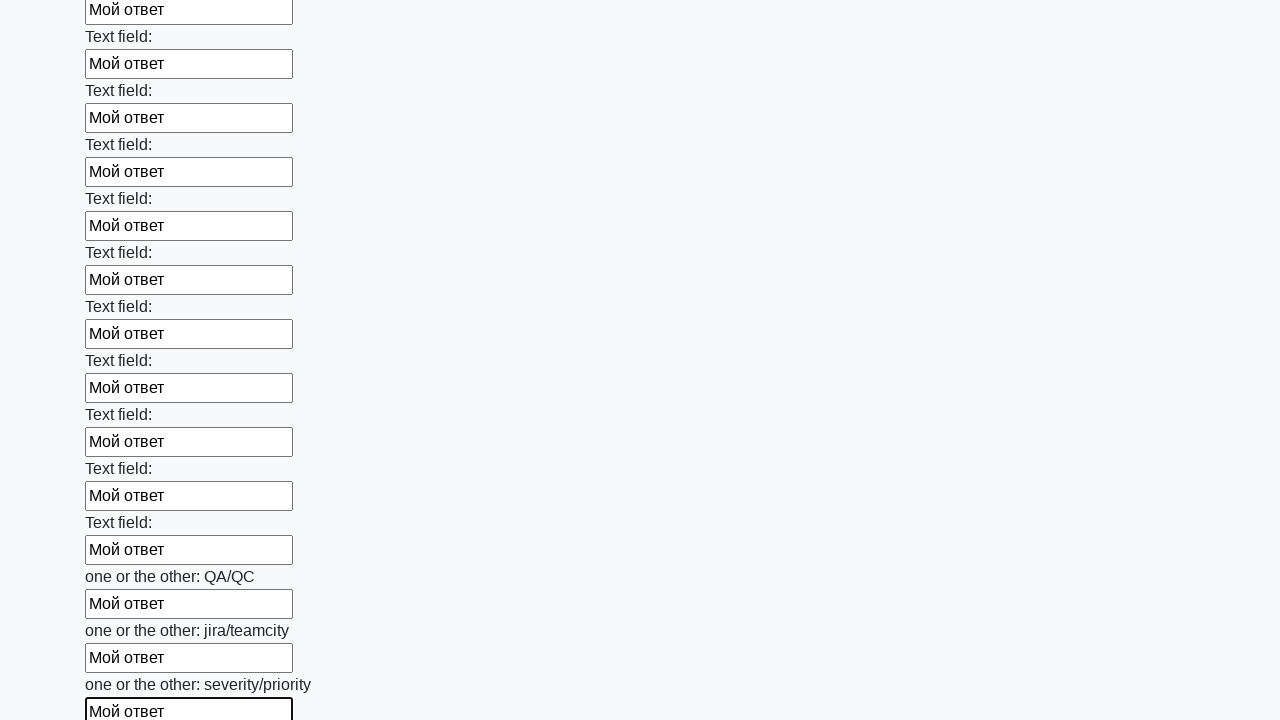

Filled a text input field with 'Мой ответ' on input[type=text] >> nth=90
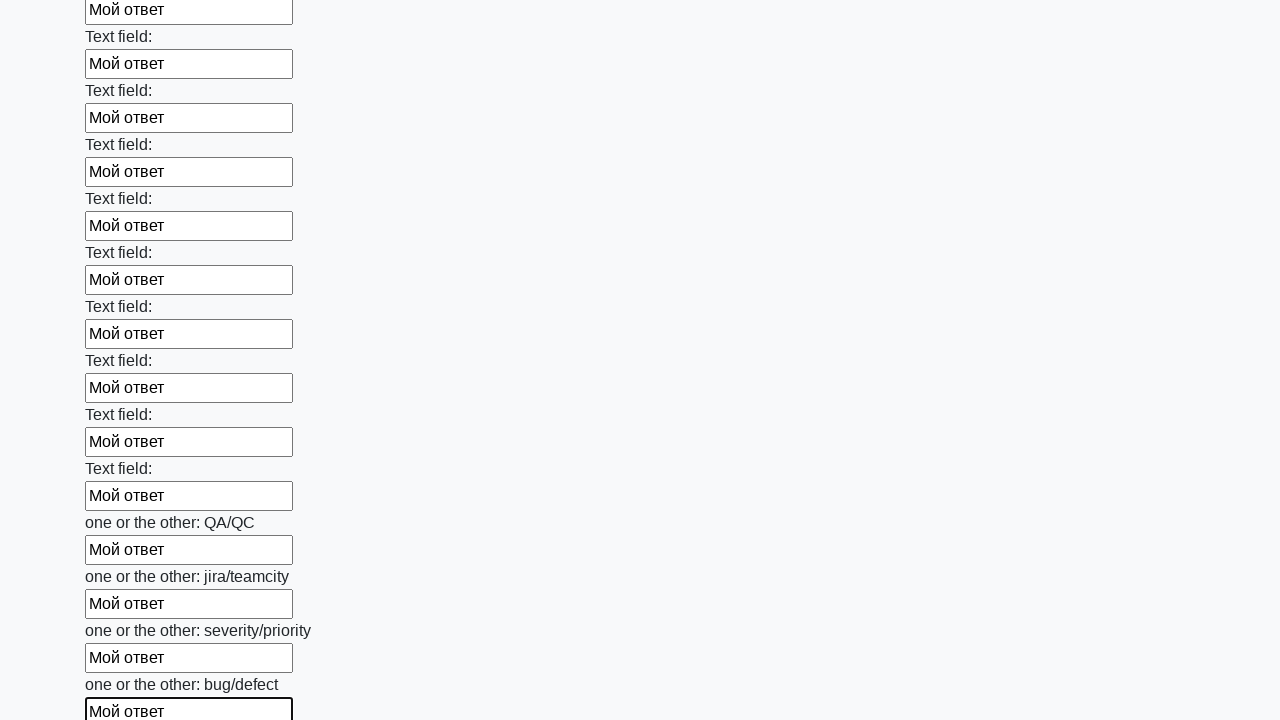

Filled a text input field with 'Мой ответ' on input[type=text] >> nth=91
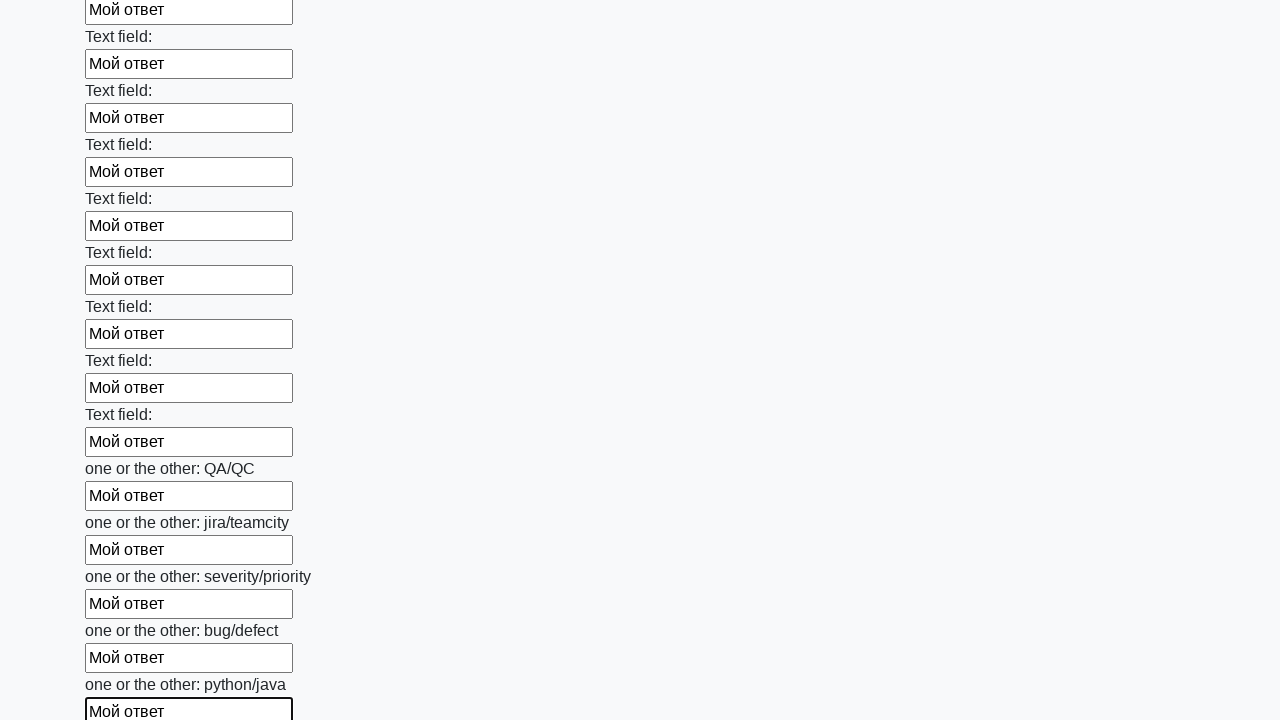

Filled a text input field with 'Мой ответ' on input[type=text] >> nth=92
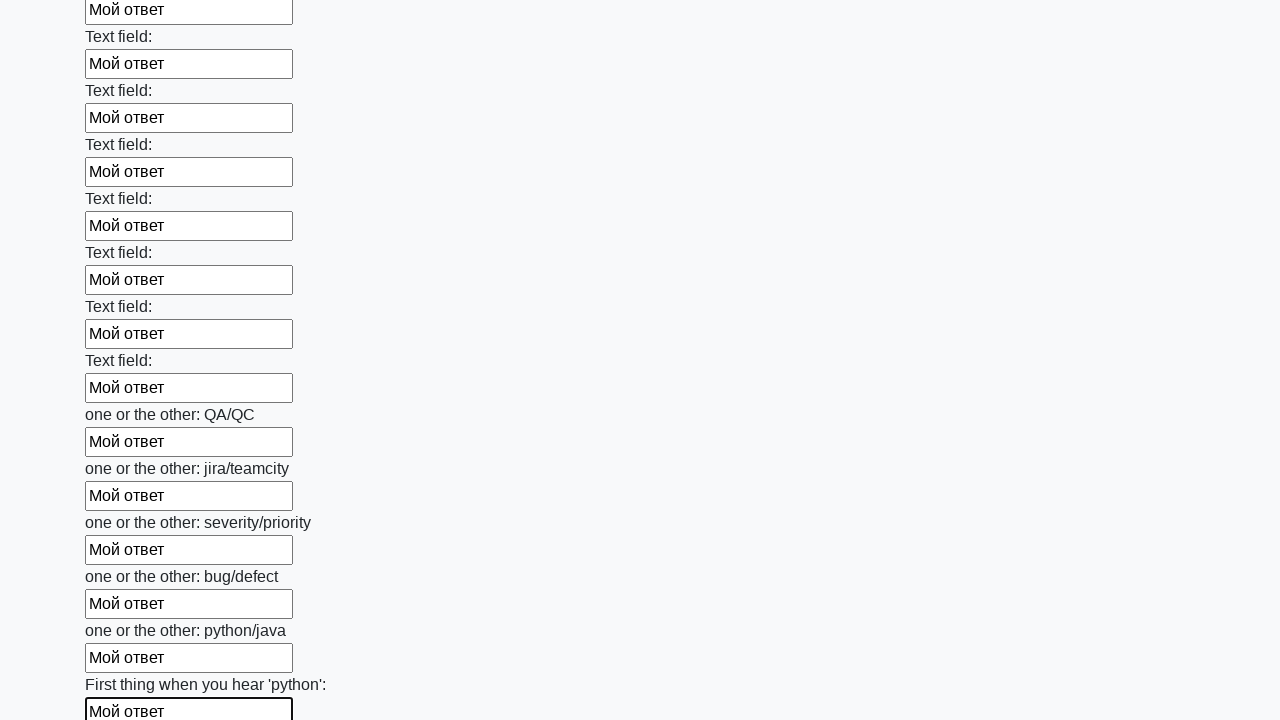

Filled a text input field with 'Мой ответ' on input[type=text] >> nth=93
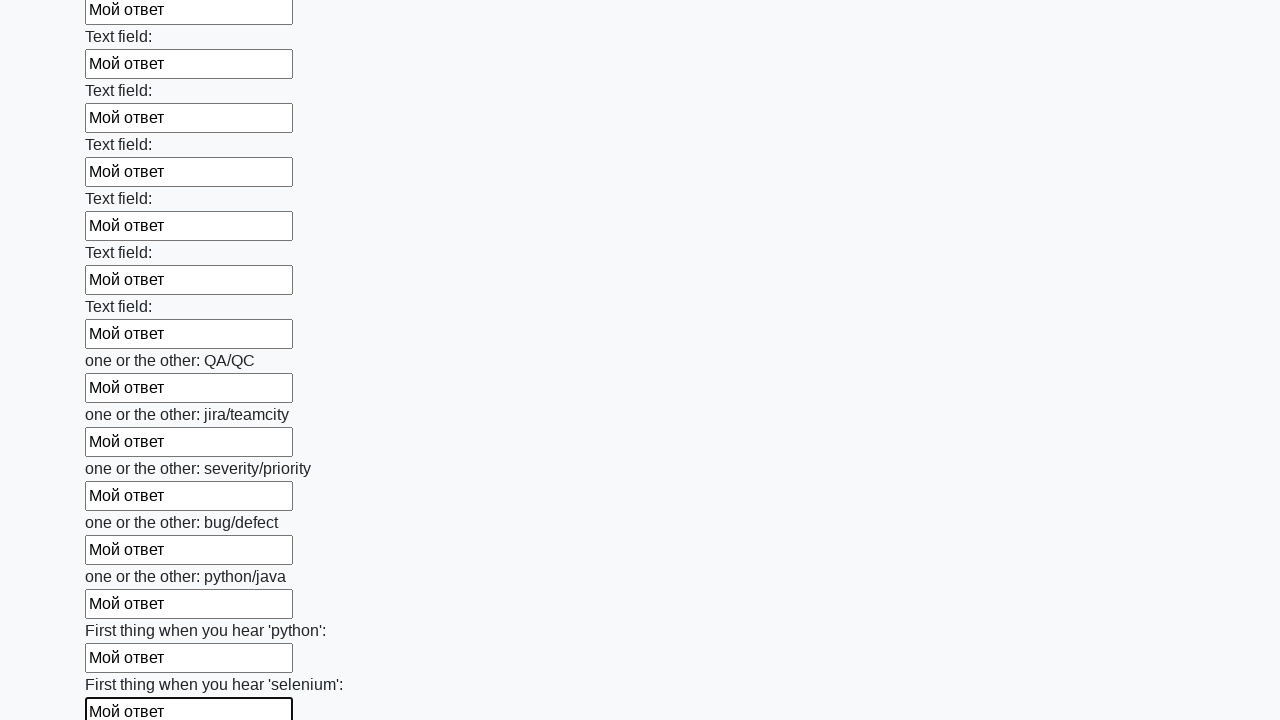

Filled a text input field with 'Мой ответ' on input[type=text] >> nth=94
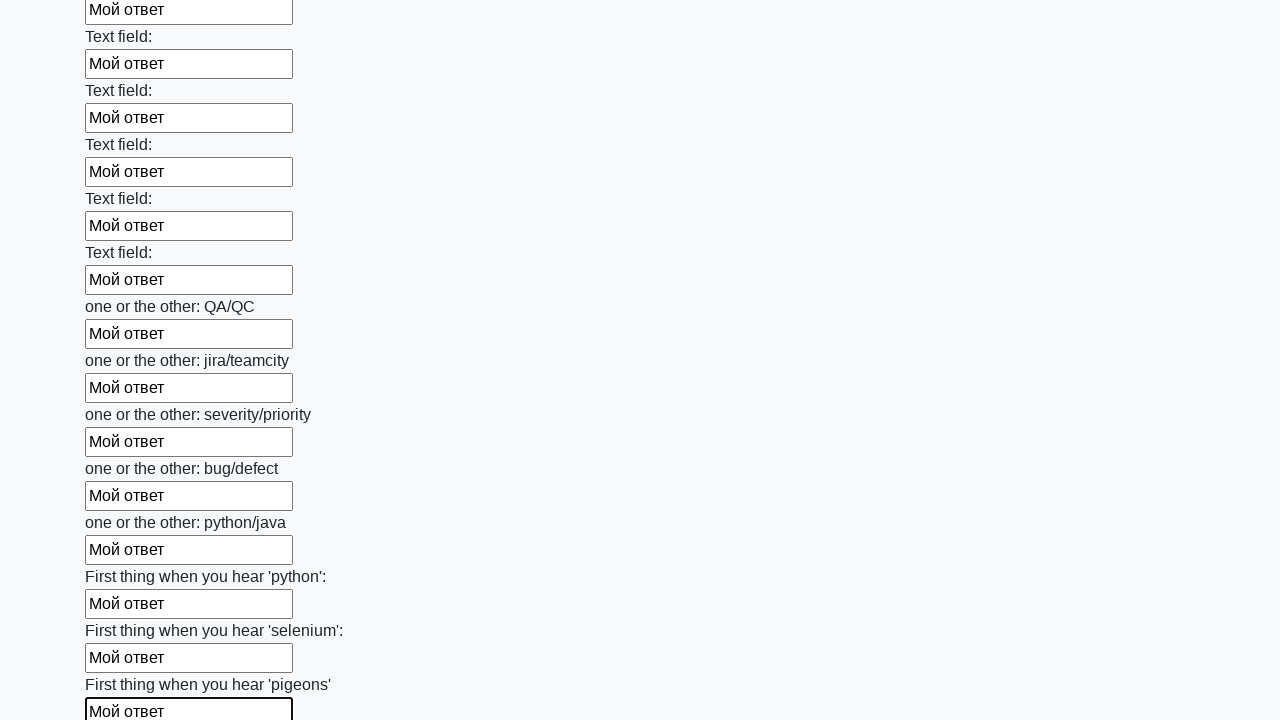

Filled a text input field with 'Мой ответ' on input[type=text] >> nth=95
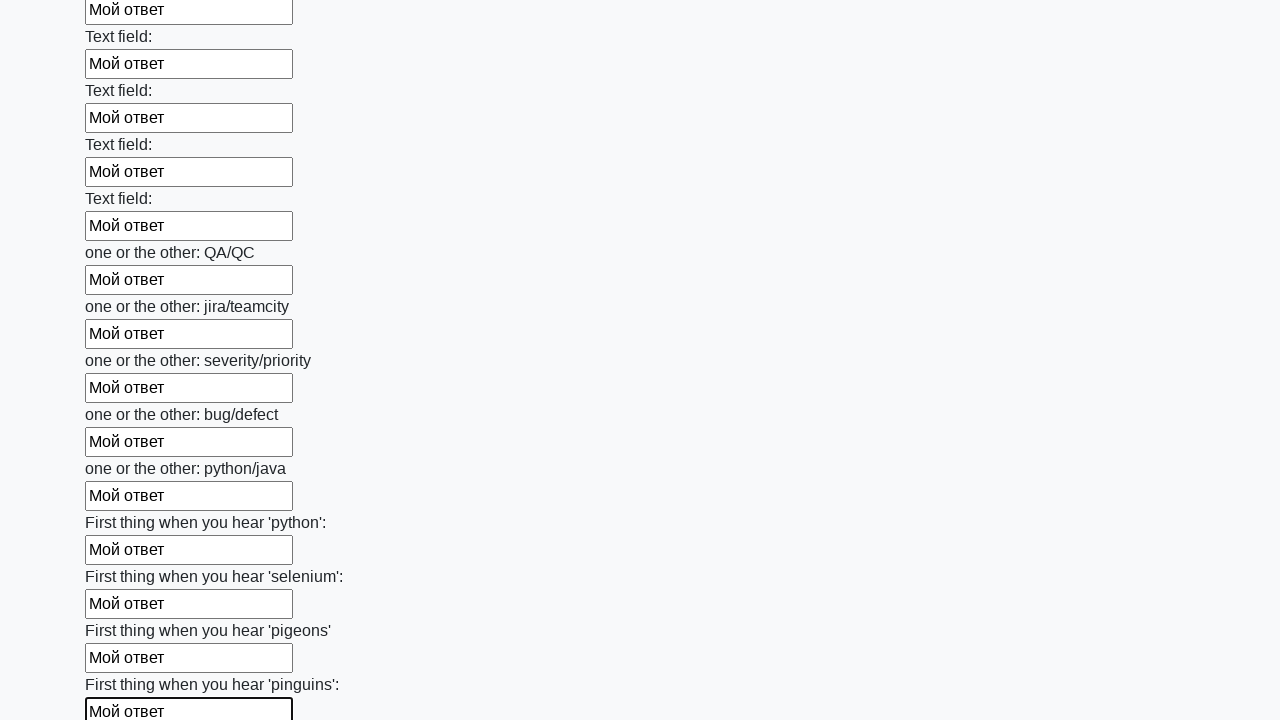

Filled a text input field with 'Мой ответ' on input[type=text] >> nth=96
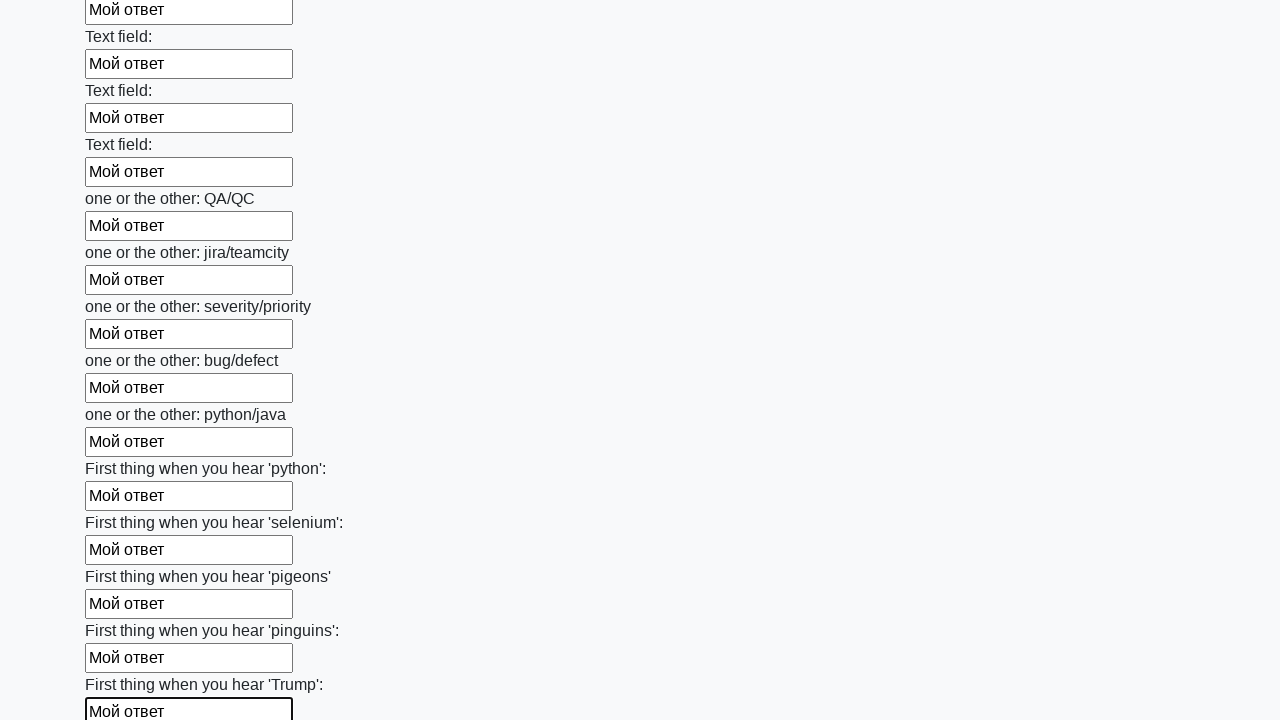

Filled a text input field with 'Мой ответ' on input[type=text] >> nth=97
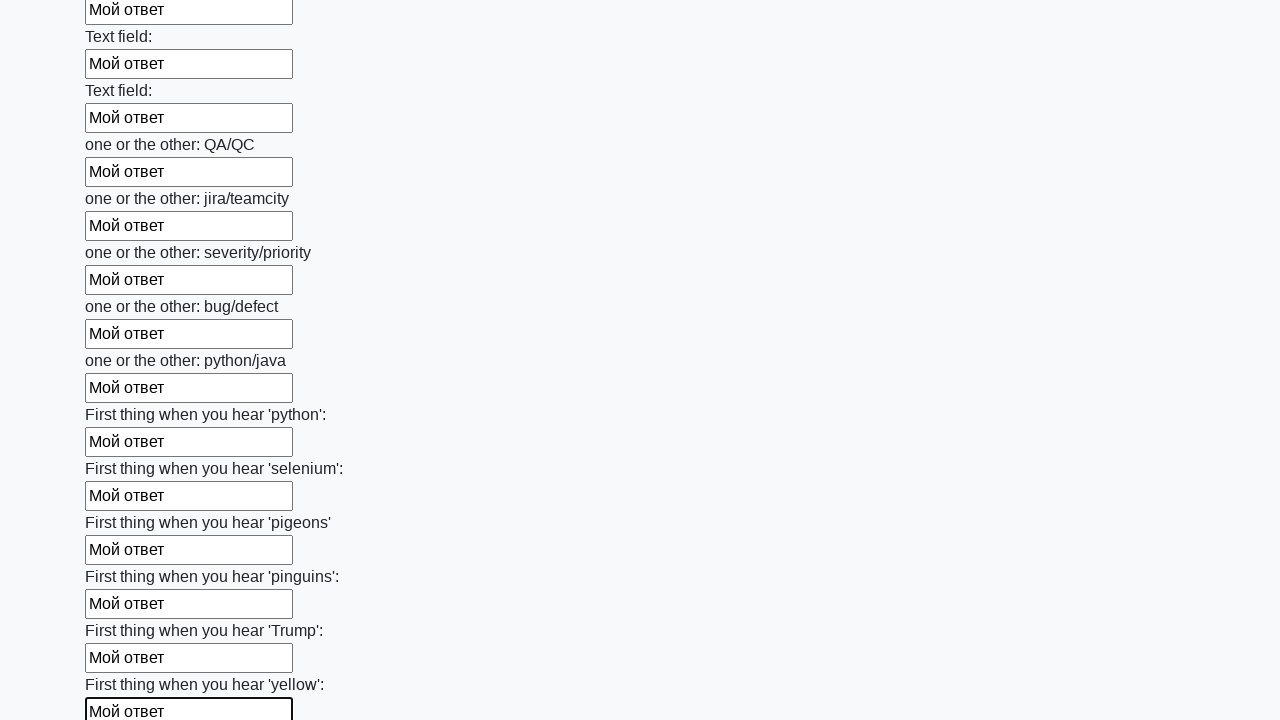

Filled a text input field with 'Мой ответ' on input[type=text] >> nth=98
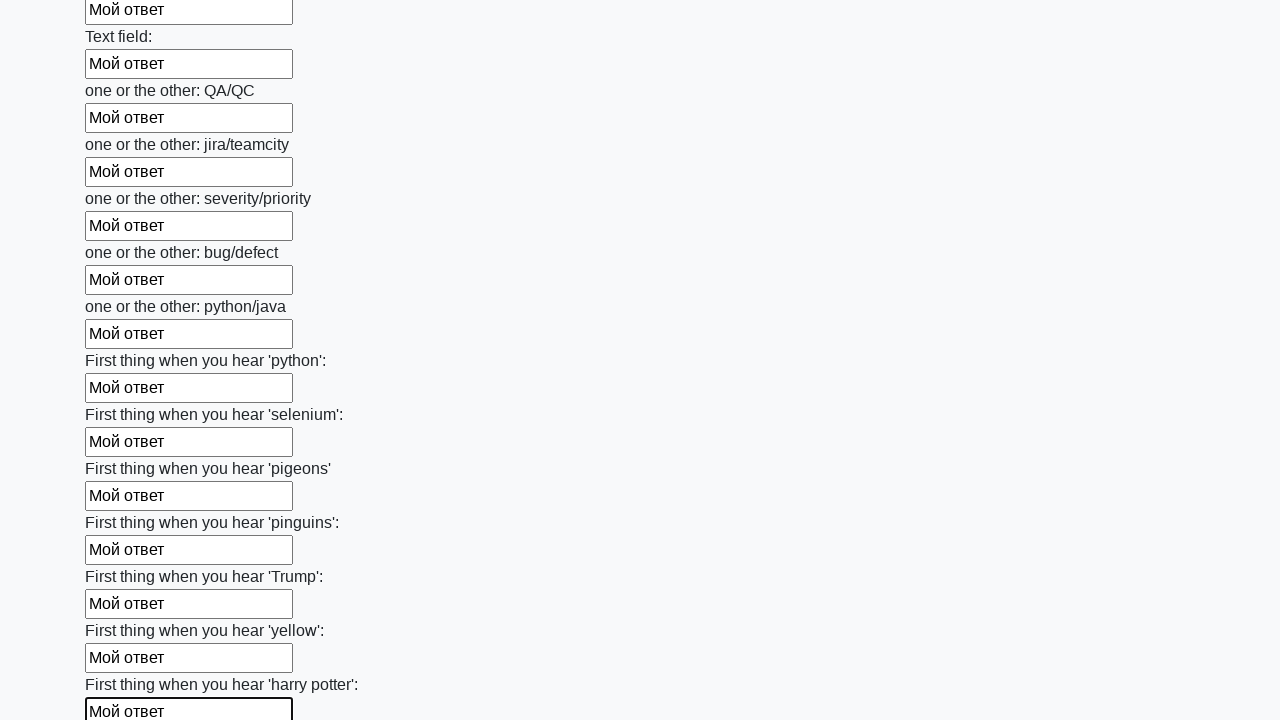

Filled a text input field with 'Мой ответ' on input[type=text] >> nth=99
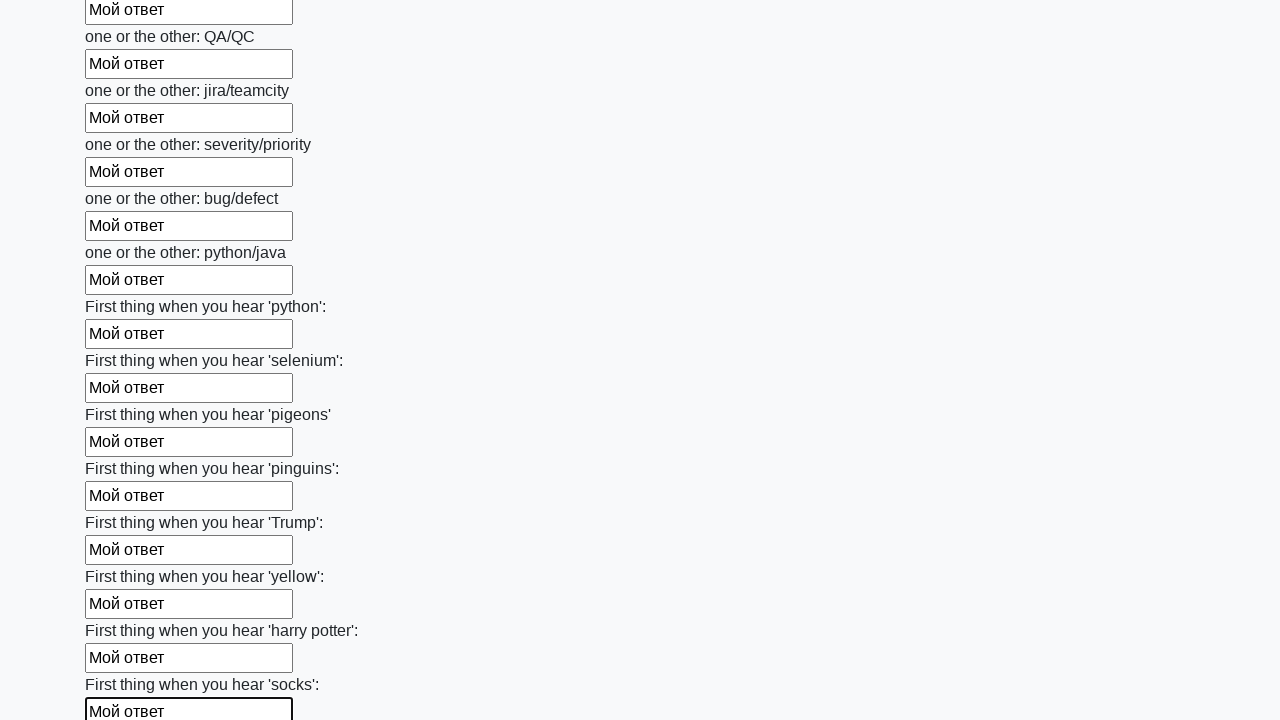

Clicked the submit button to submit the form at (123, 611) on button.btn
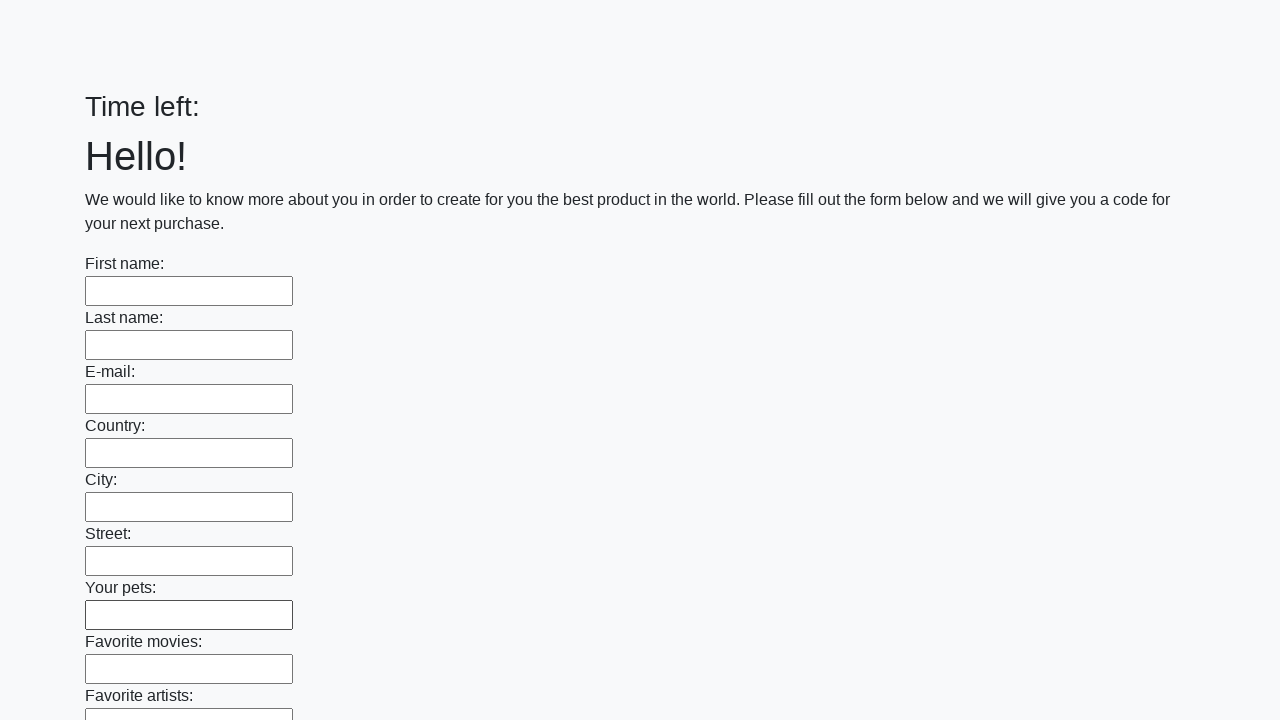

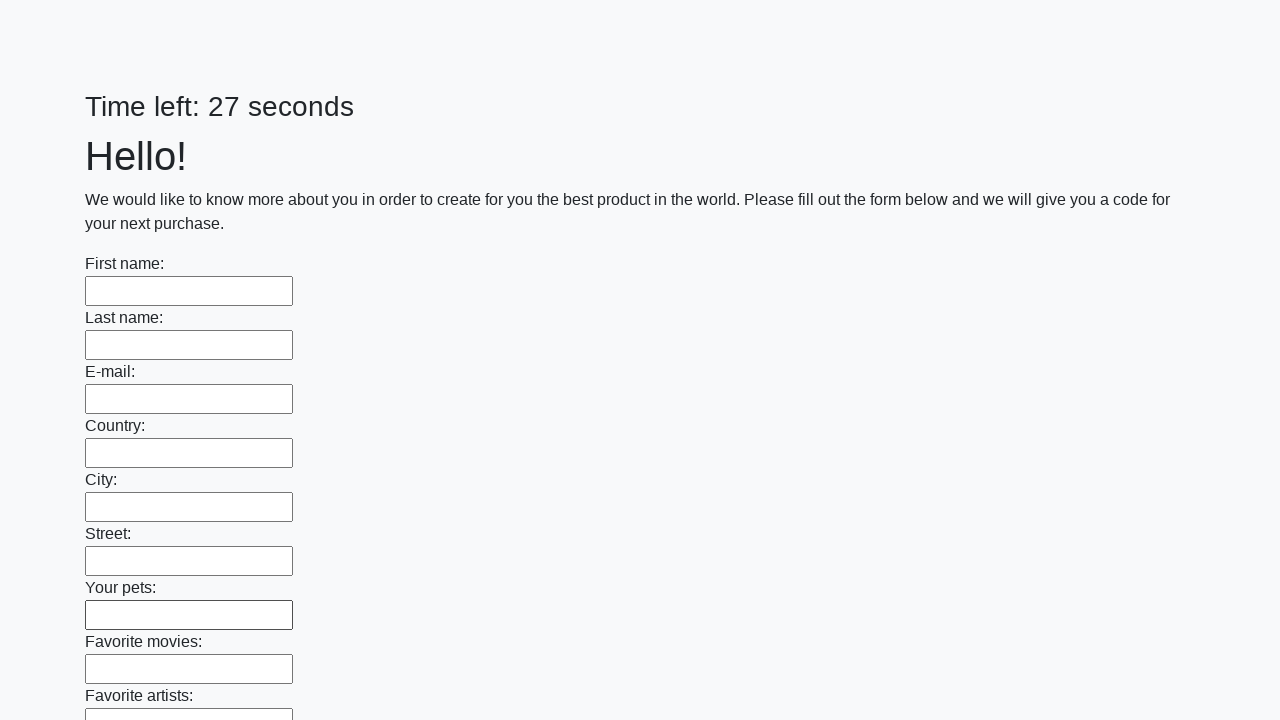